Tests filling a large form by entering text into all input fields and clicking the submit button

Starting URL: http://suninjuly.github.io/huge_form.html

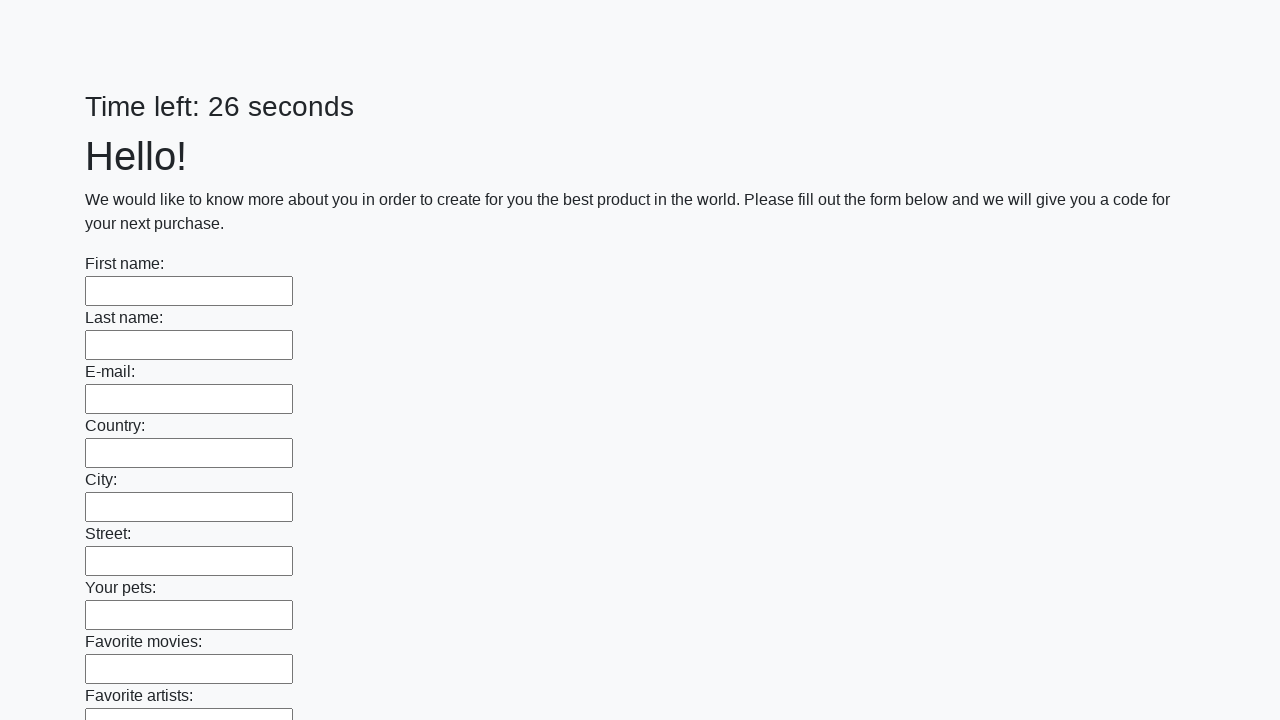

Located all input elements on the form
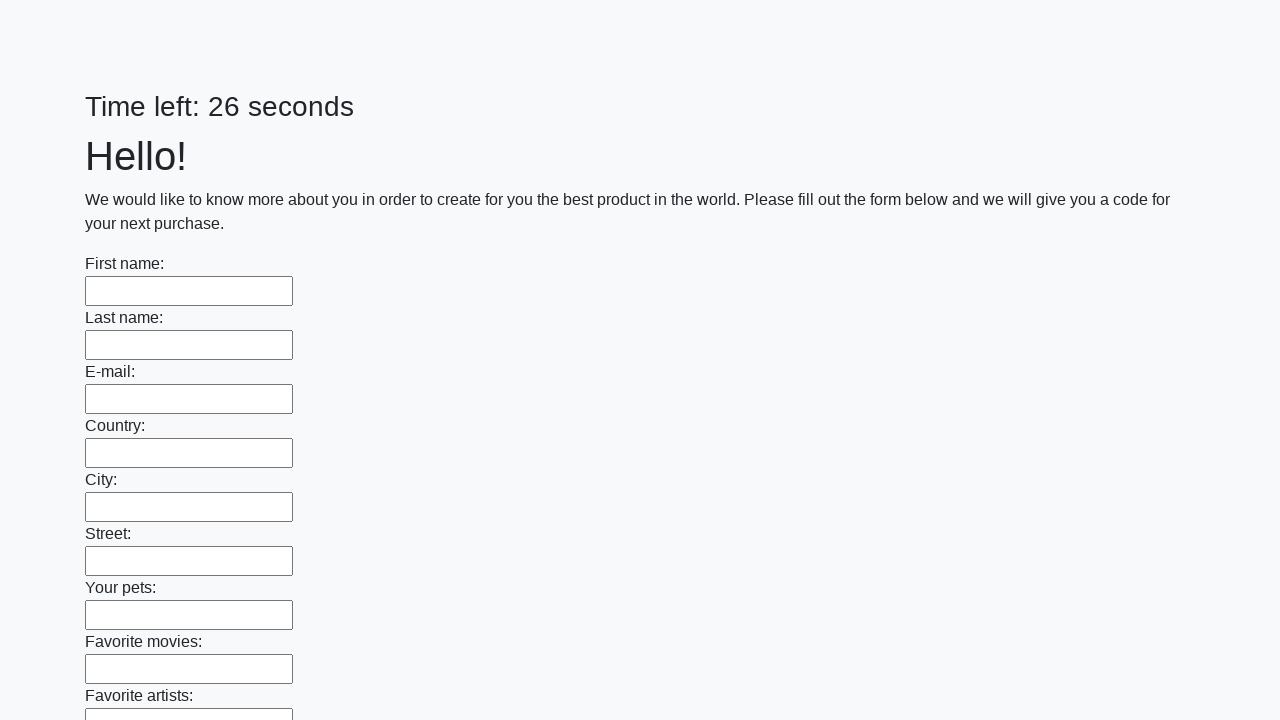

Filled input field with test data 'TestFormData123' on input >> nth=0
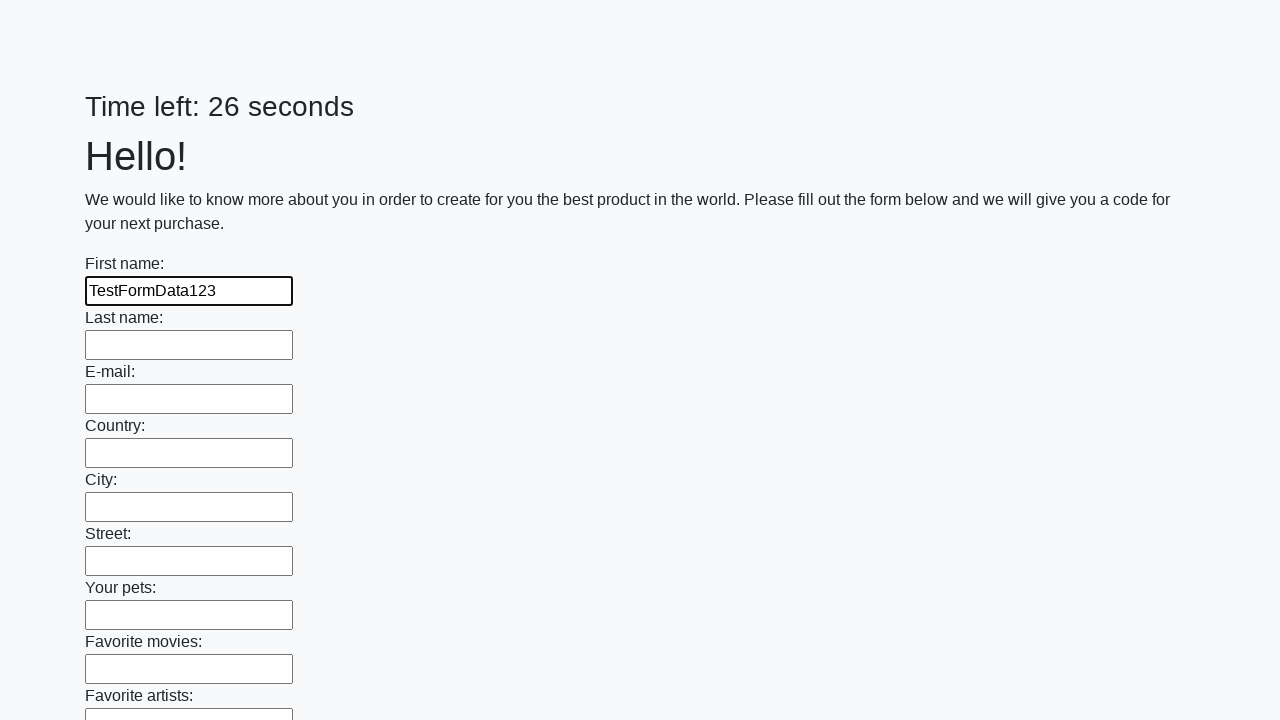

Filled input field with test data 'TestFormData123' on input >> nth=1
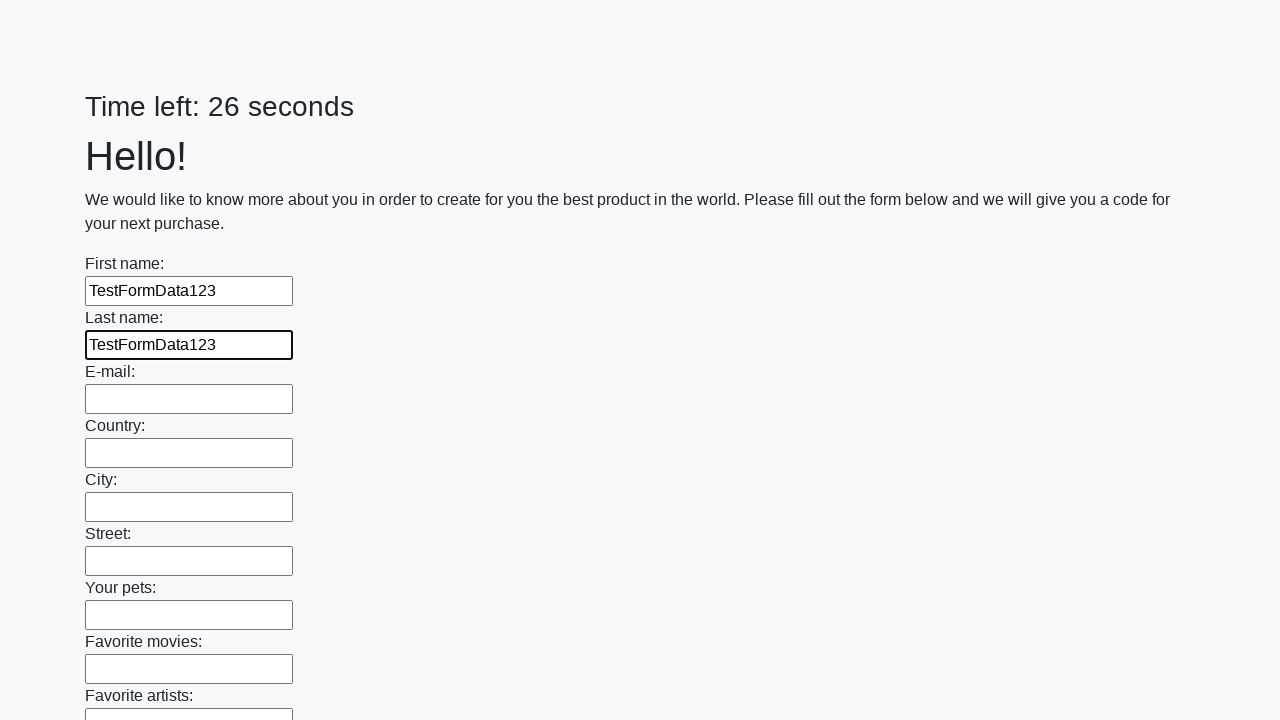

Filled input field with test data 'TestFormData123' on input >> nth=2
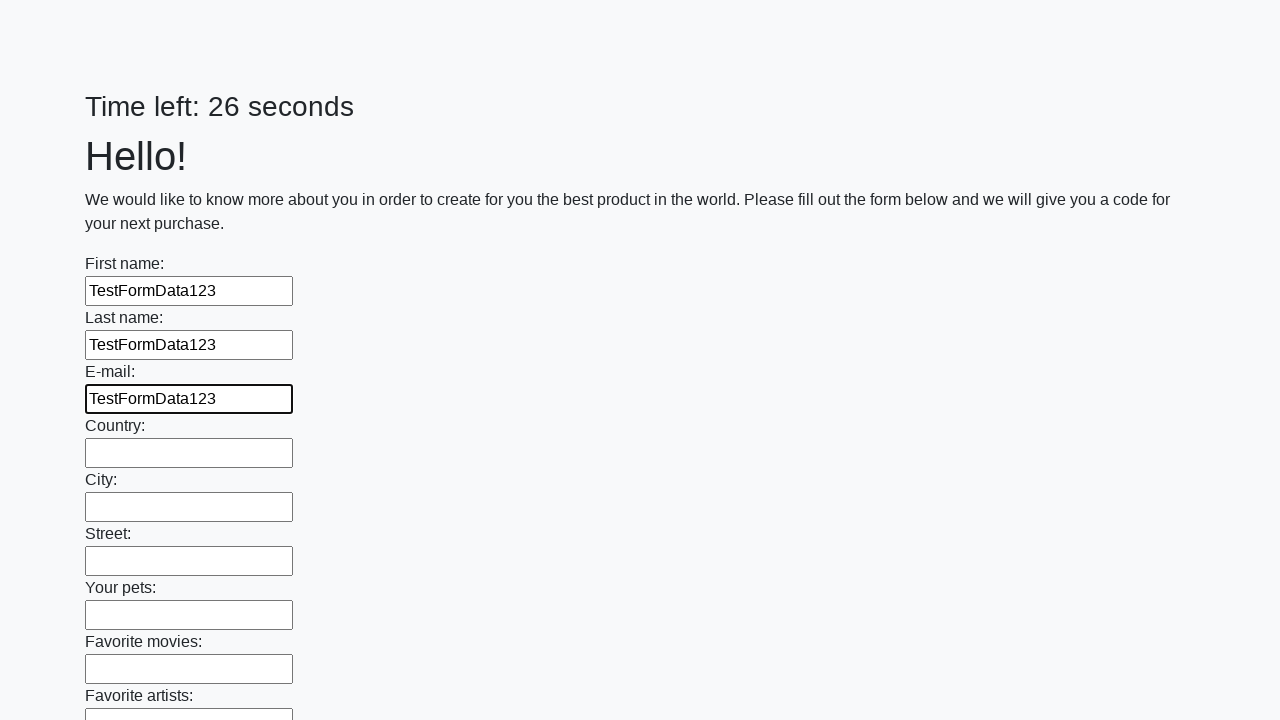

Filled input field with test data 'TestFormData123' on input >> nth=3
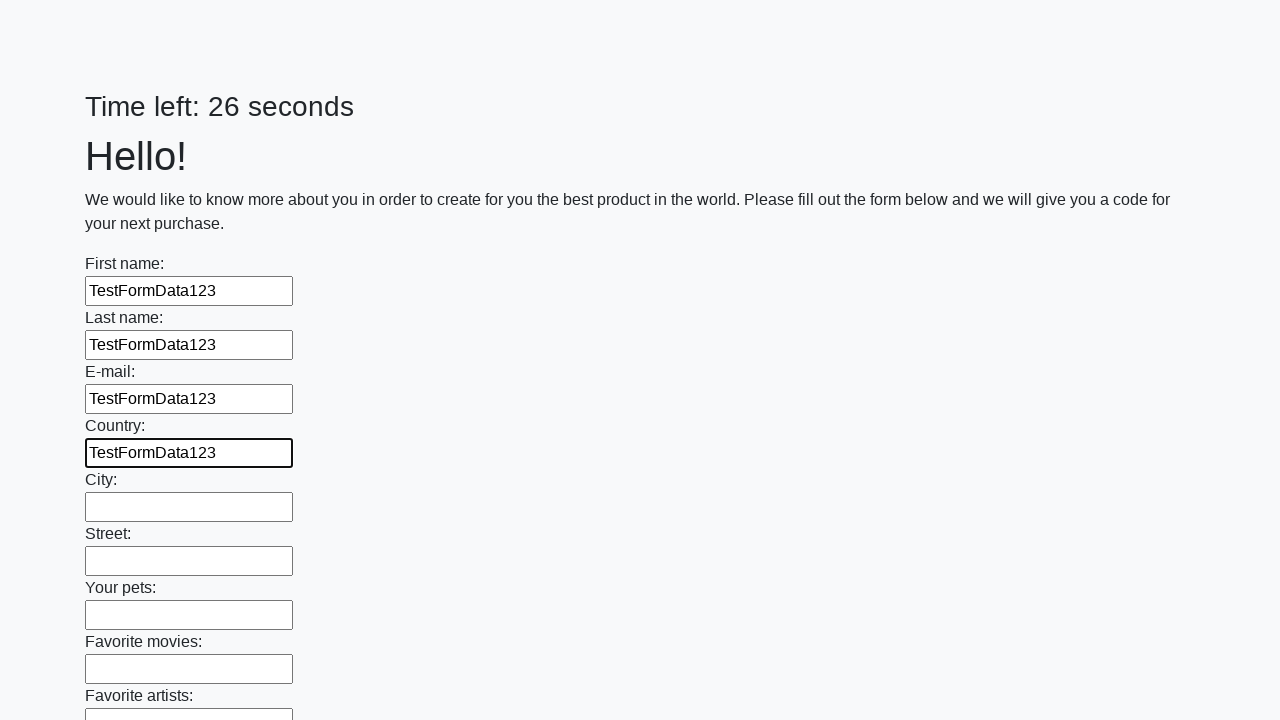

Filled input field with test data 'TestFormData123' on input >> nth=4
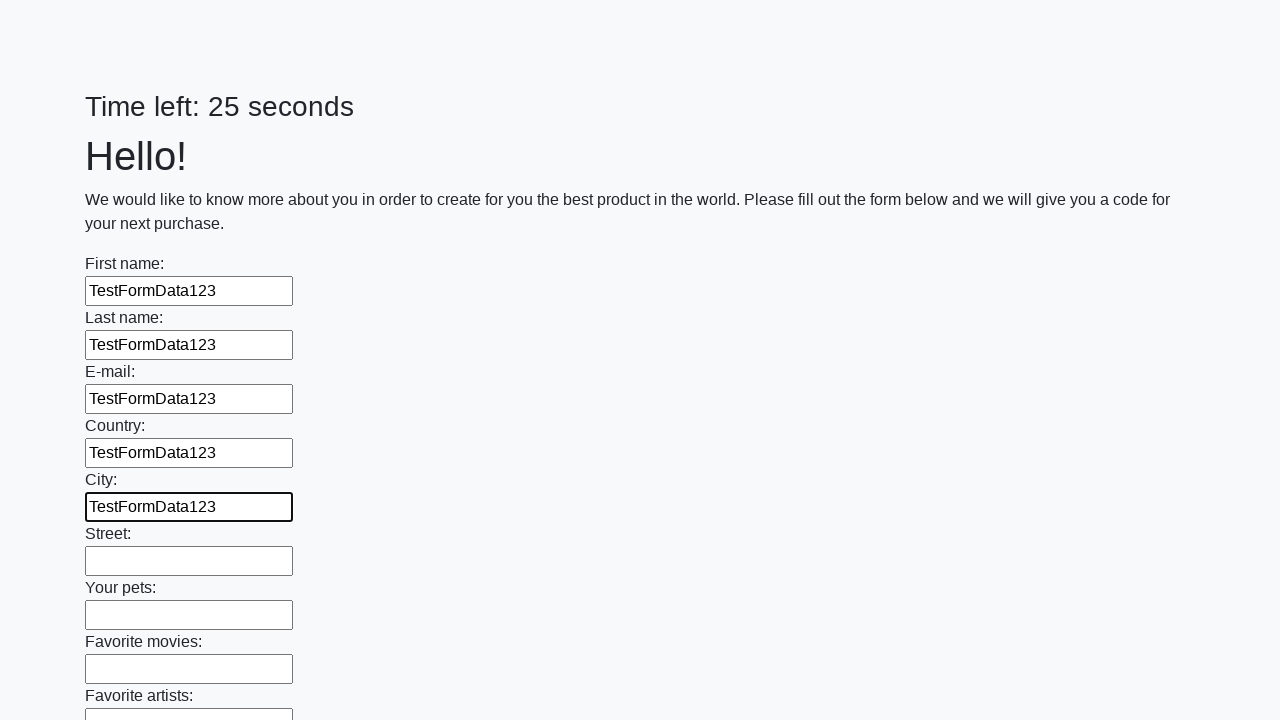

Filled input field with test data 'TestFormData123' on input >> nth=5
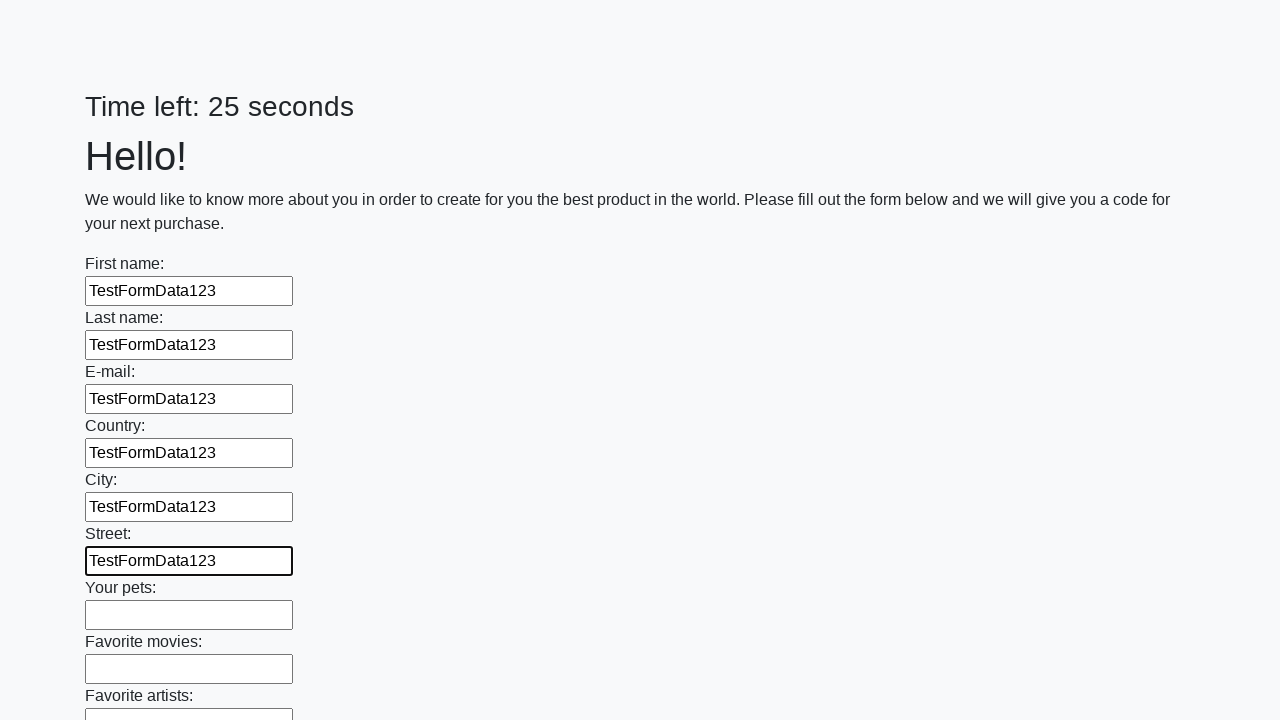

Filled input field with test data 'TestFormData123' on input >> nth=6
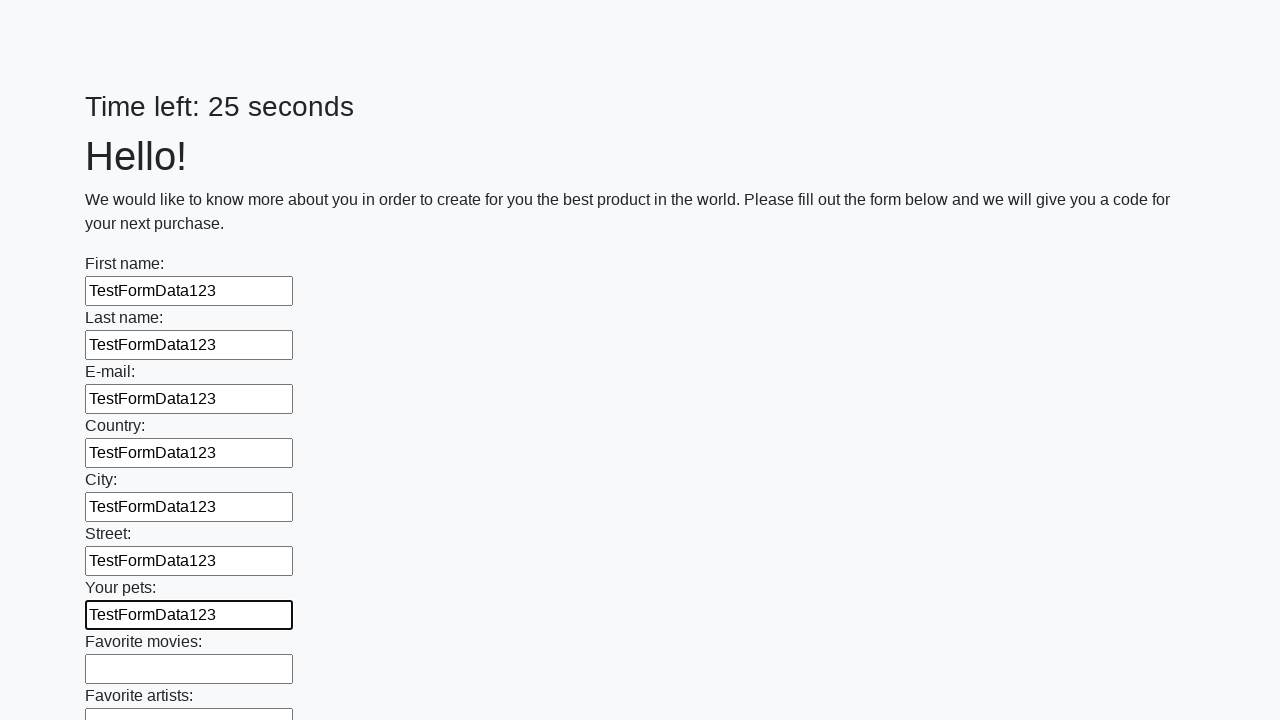

Filled input field with test data 'TestFormData123' on input >> nth=7
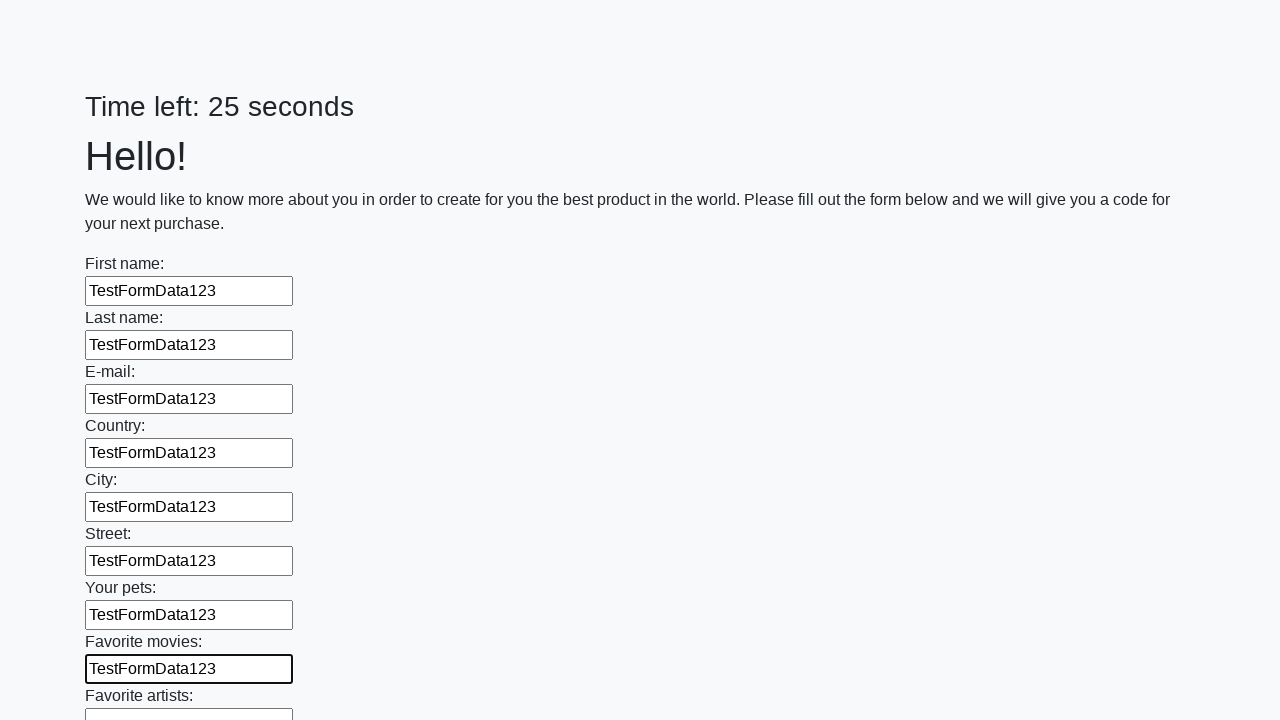

Filled input field with test data 'TestFormData123' on input >> nth=8
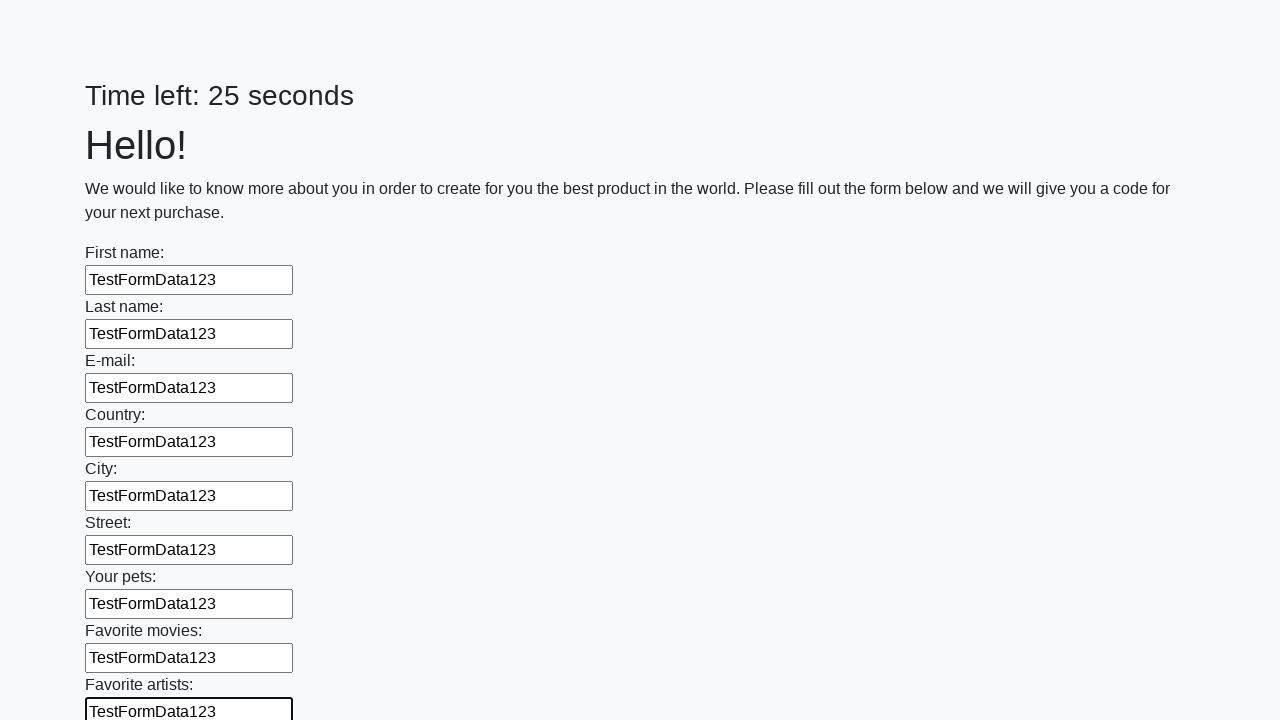

Filled input field with test data 'TestFormData123' on input >> nth=9
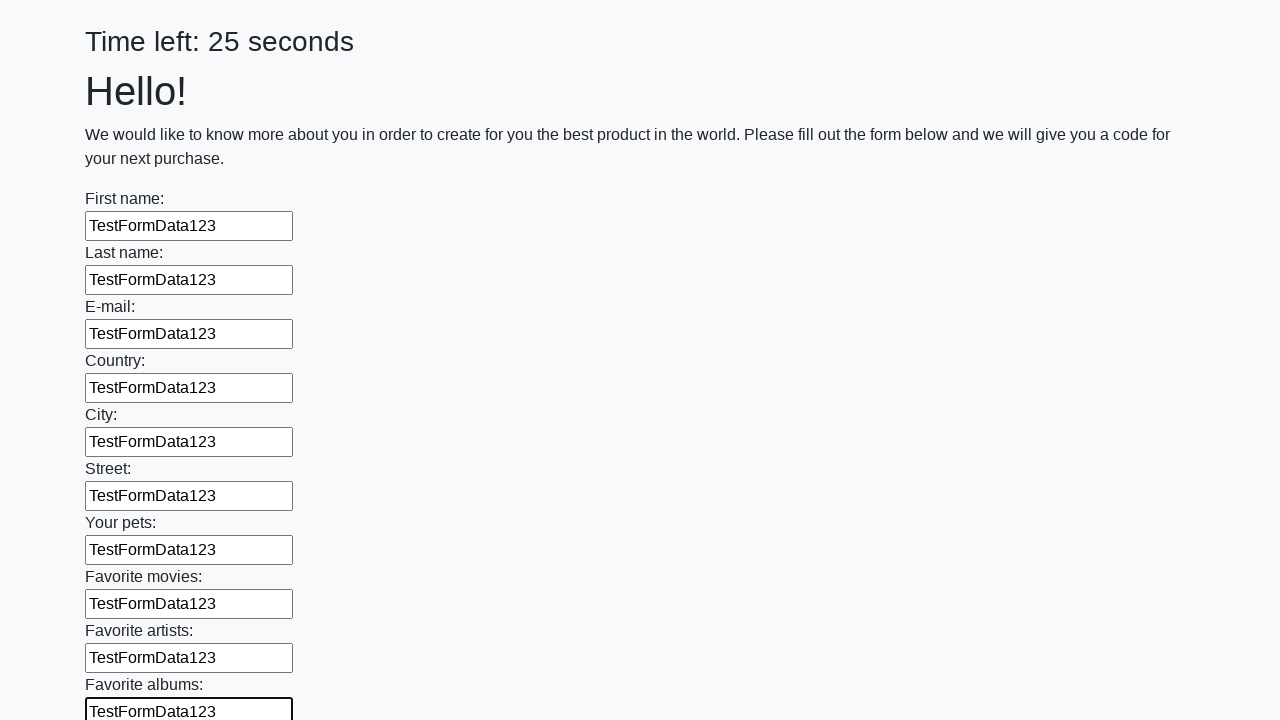

Filled input field with test data 'TestFormData123' on input >> nth=10
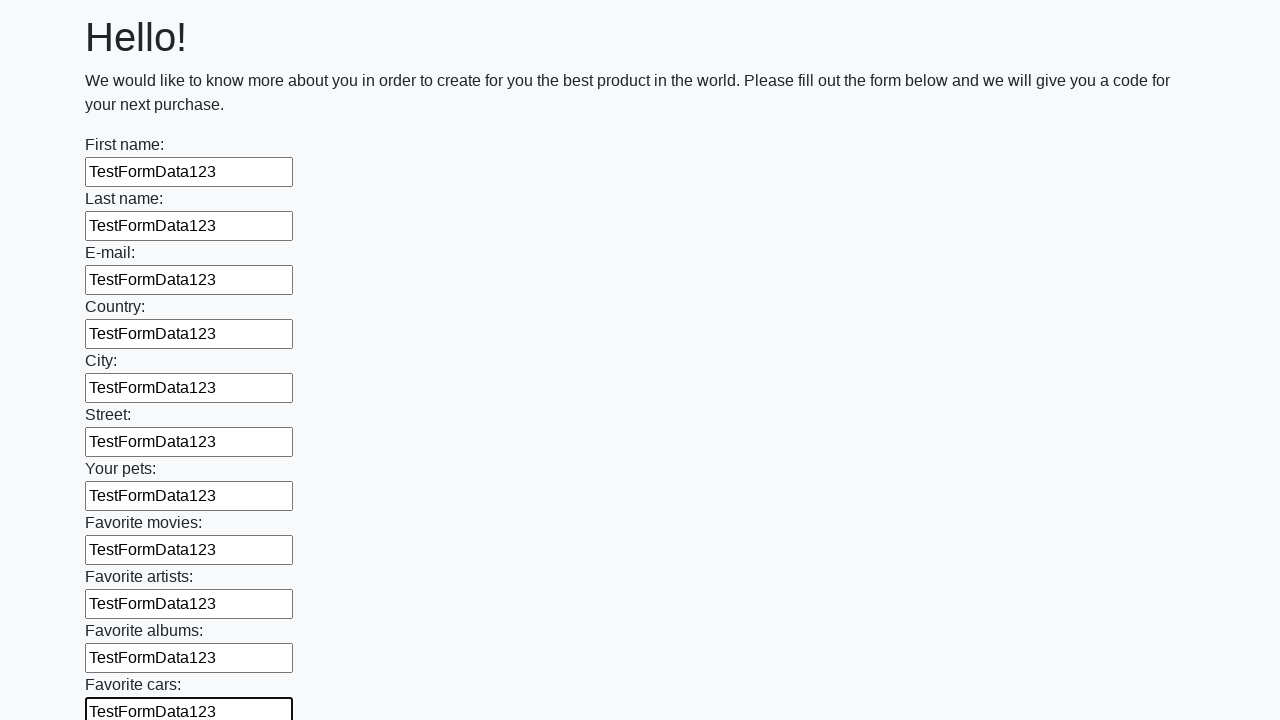

Filled input field with test data 'TestFormData123' on input >> nth=11
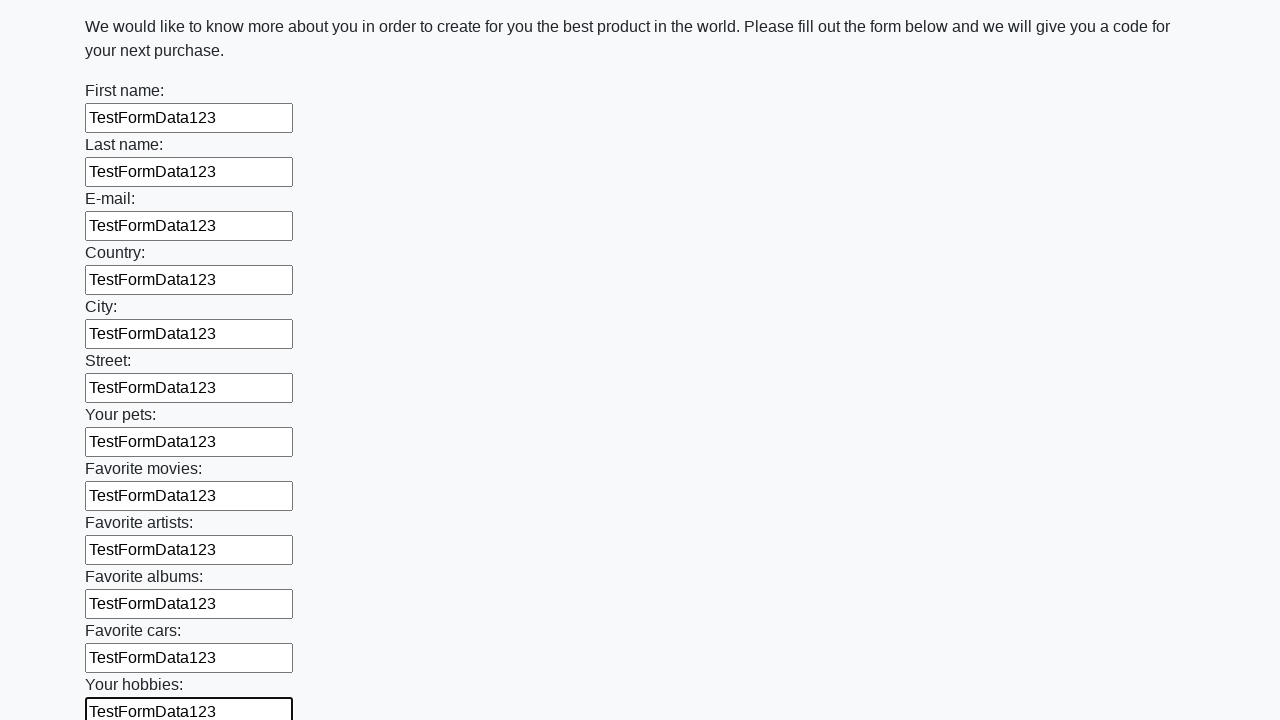

Filled input field with test data 'TestFormData123' on input >> nth=12
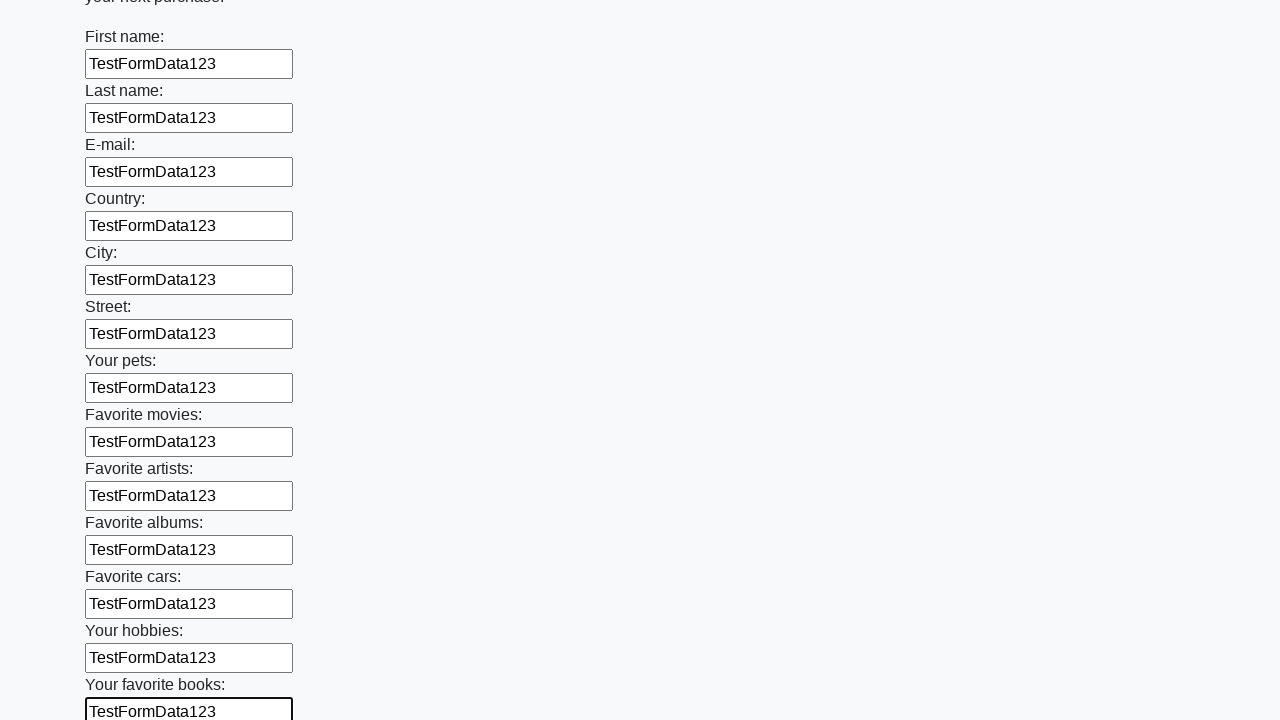

Filled input field with test data 'TestFormData123' on input >> nth=13
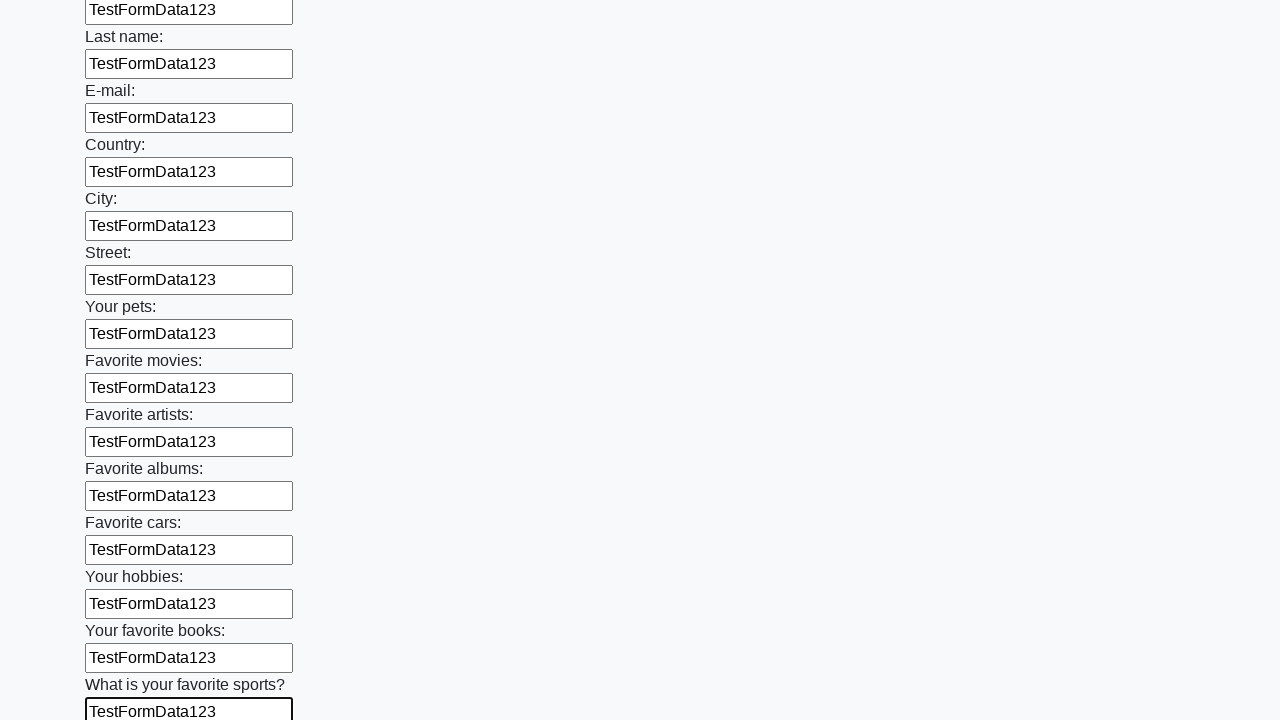

Filled input field with test data 'TestFormData123' on input >> nth=14
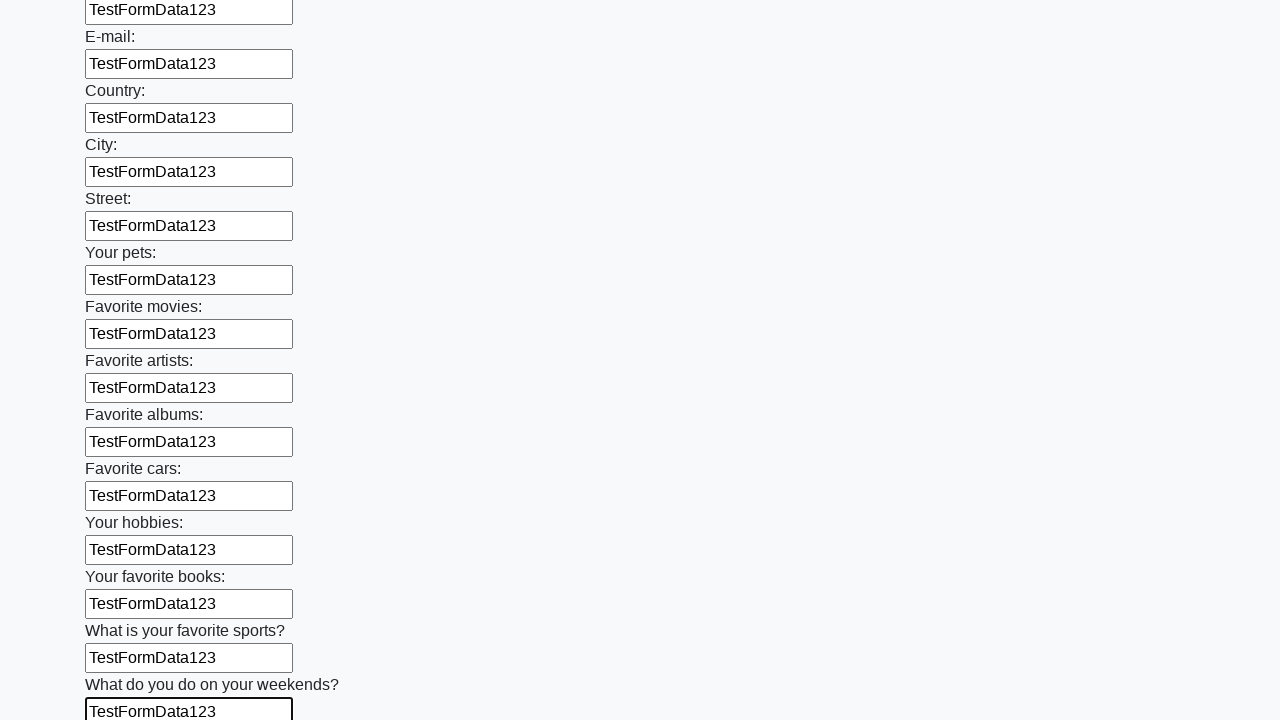

Filled input field with test data 'TestFormData123' on input >> nth=15
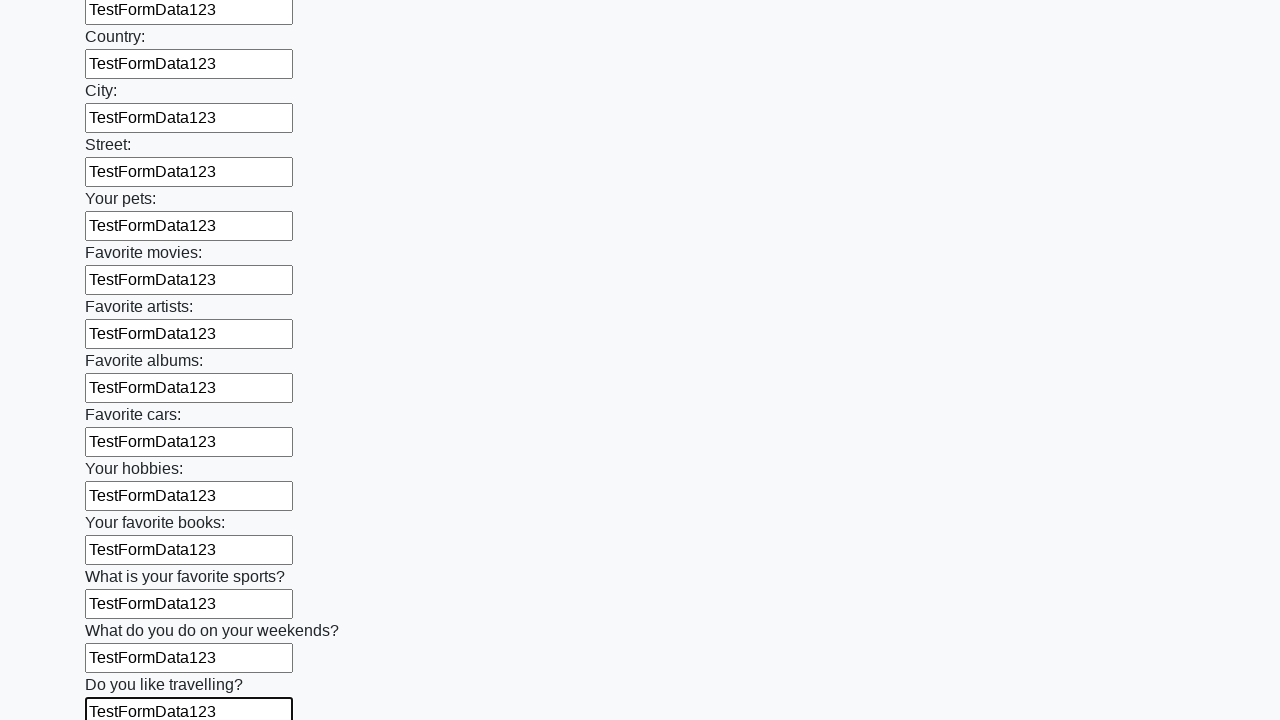

Filled input field with test data 'TestFormData123' on input >> nth=16
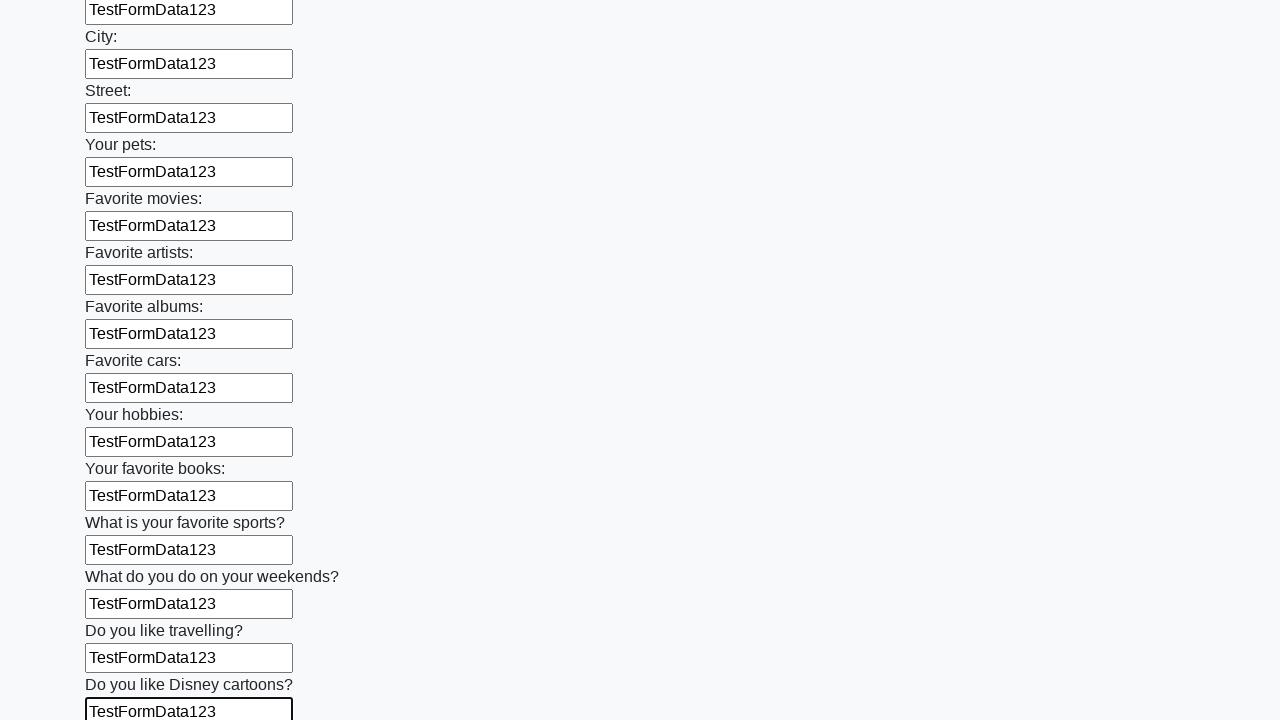

Filled input field with test data 'TestFormData123' on input >> nth=17
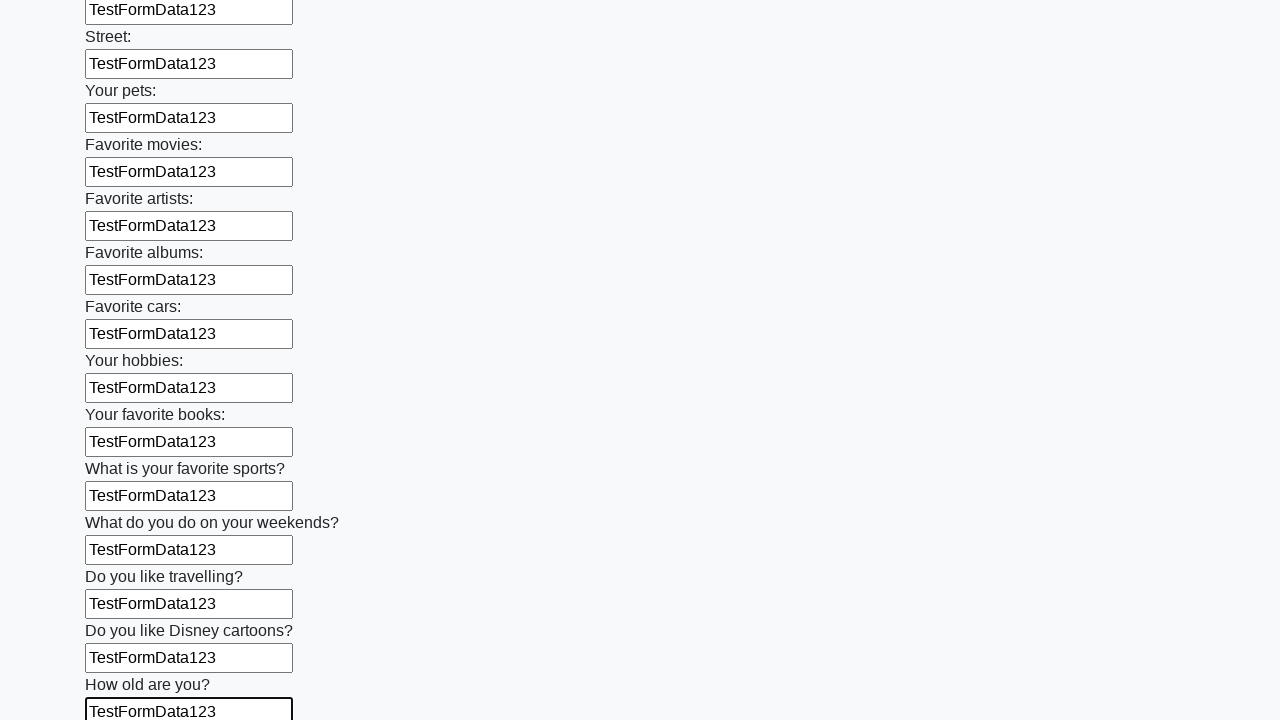

Filled input field with test data 'TestFormData123' on input >> nth=18
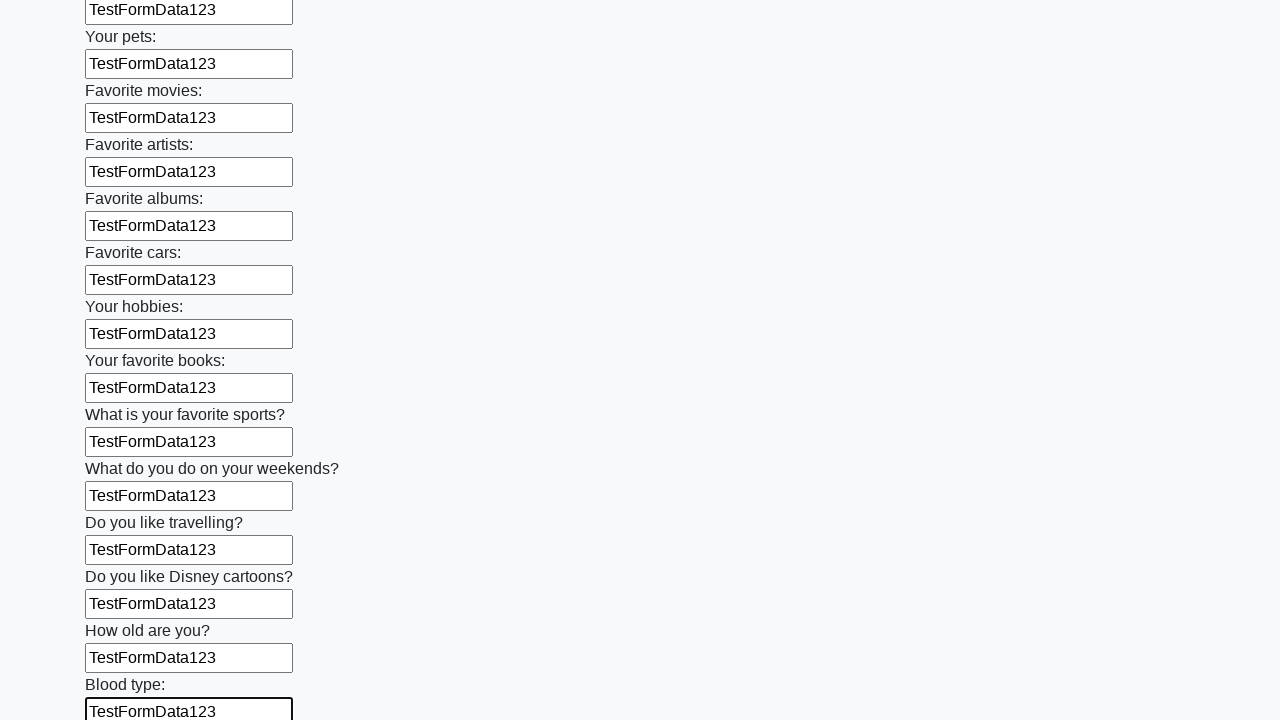

Filled input field with test data 'TestFormData123' on input >> nth=19
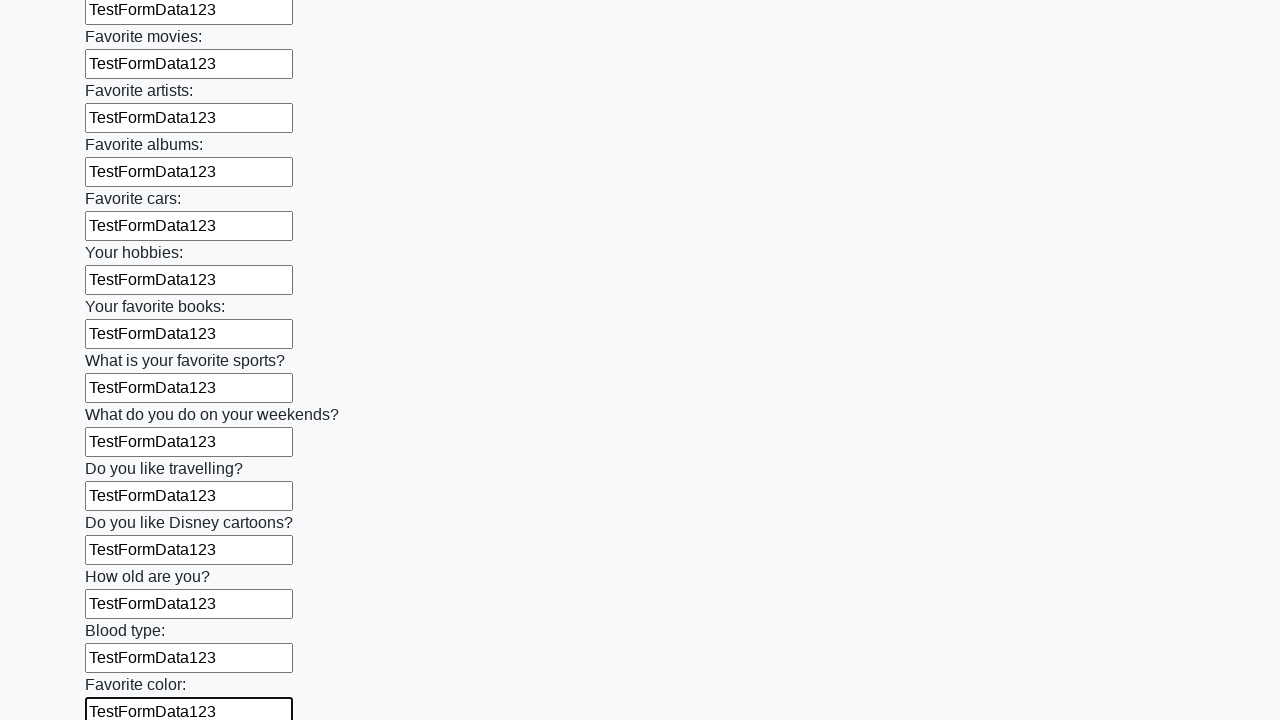

Filled input field with test data 'TestFormData123' on input >> nth=20
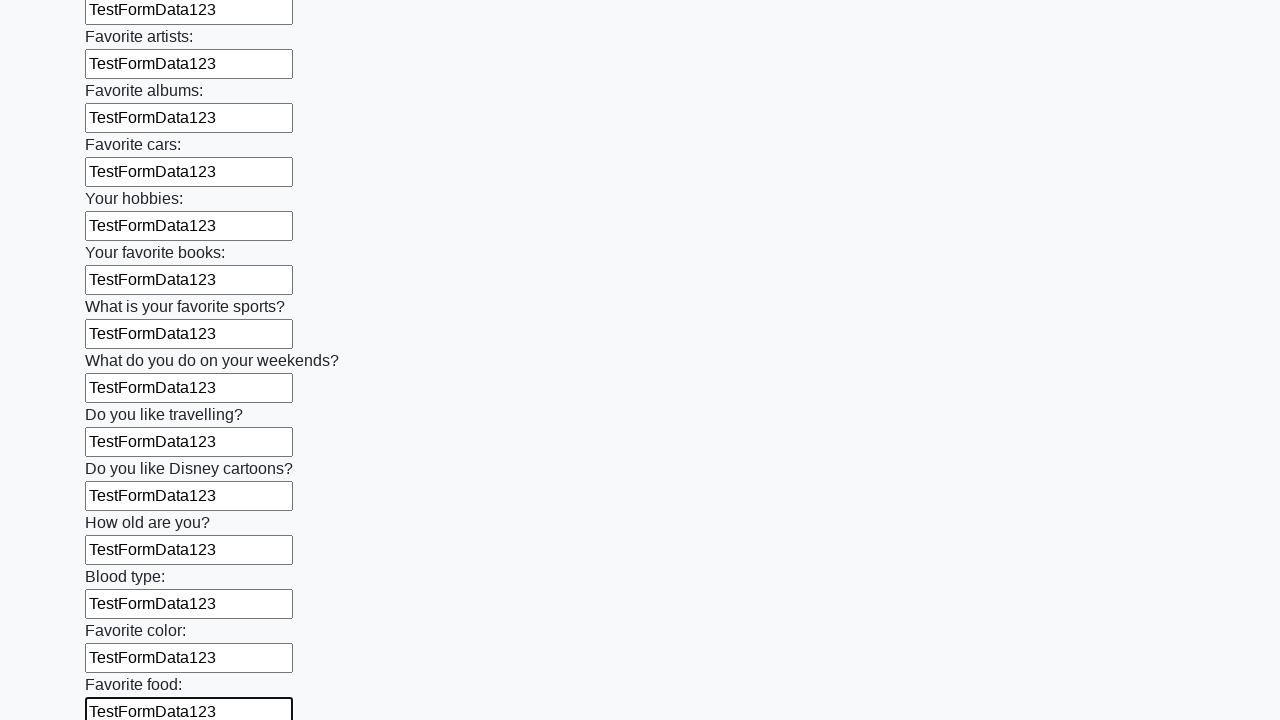

Filled input field with test data 'TestFormData123' on input >> nth=21
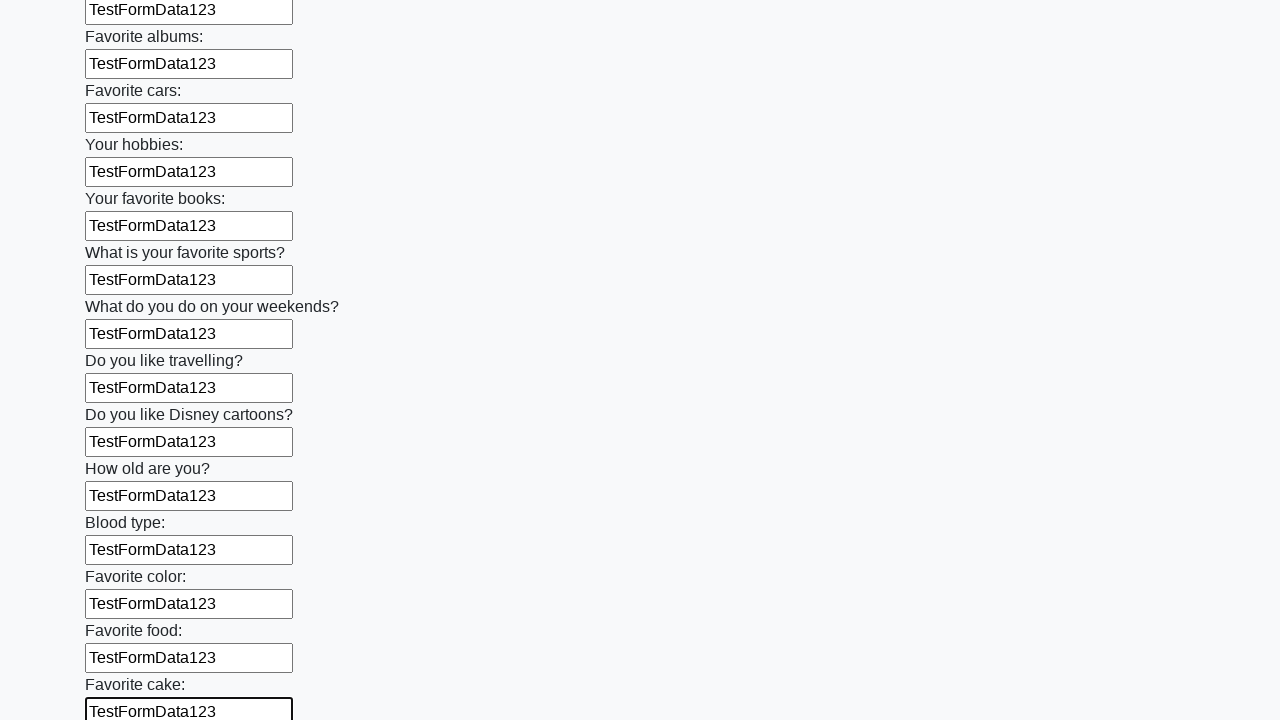

Filled input field with test data 'TestFormData123' on input >> nth=22
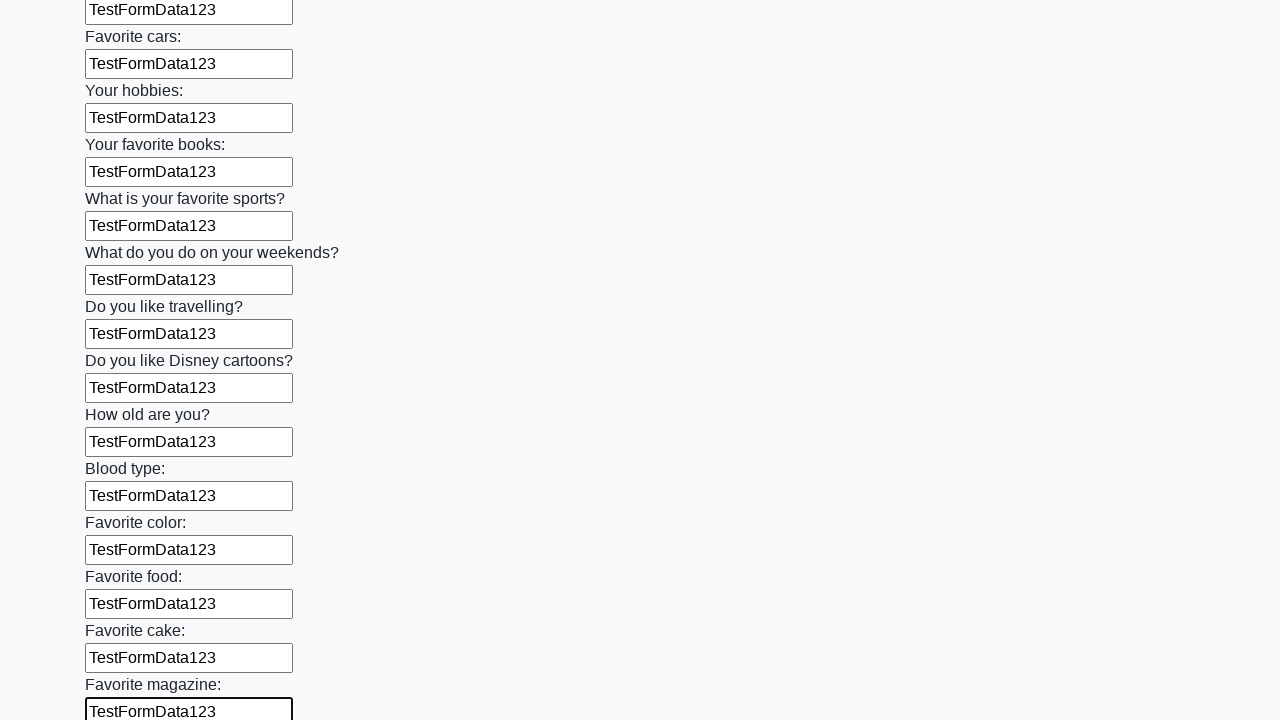

Filled input field with test data 'TestFormData123' on input >> nth=23
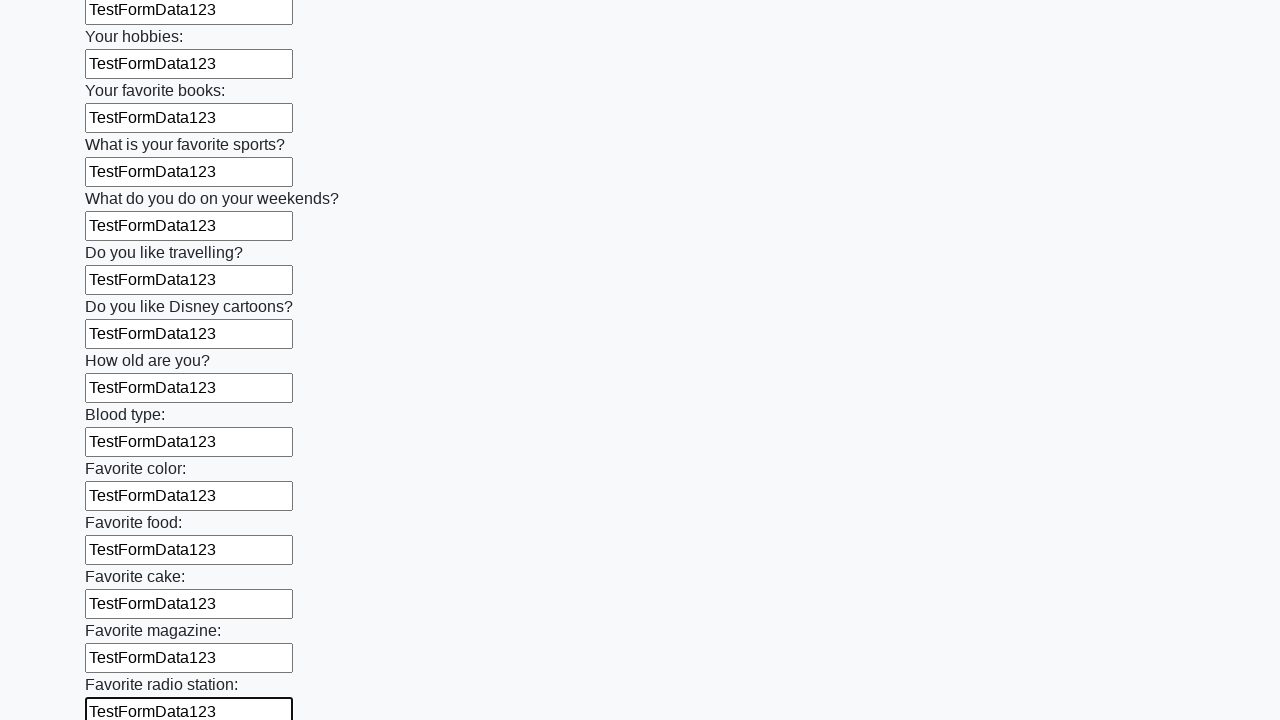

Filled input field with test data 'TestFormData123' on input >> nth=24
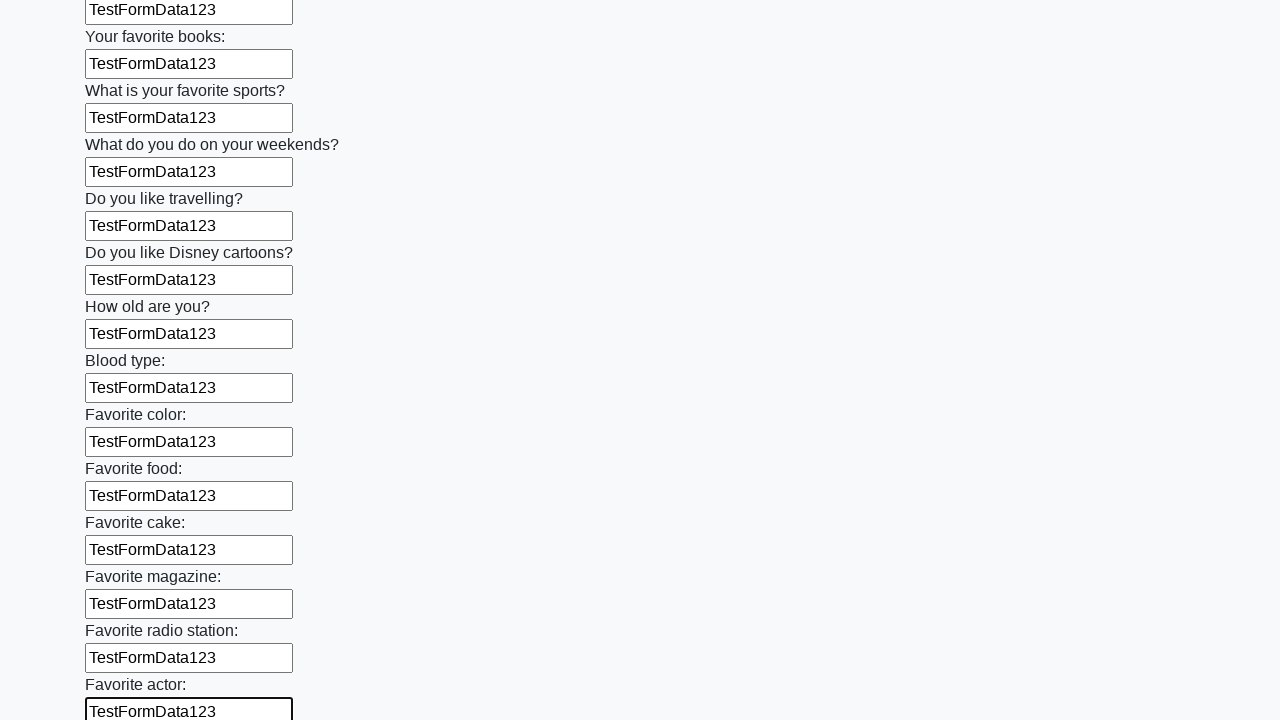

Filled input field with test data 'TestFormData123' on input >> nth=25
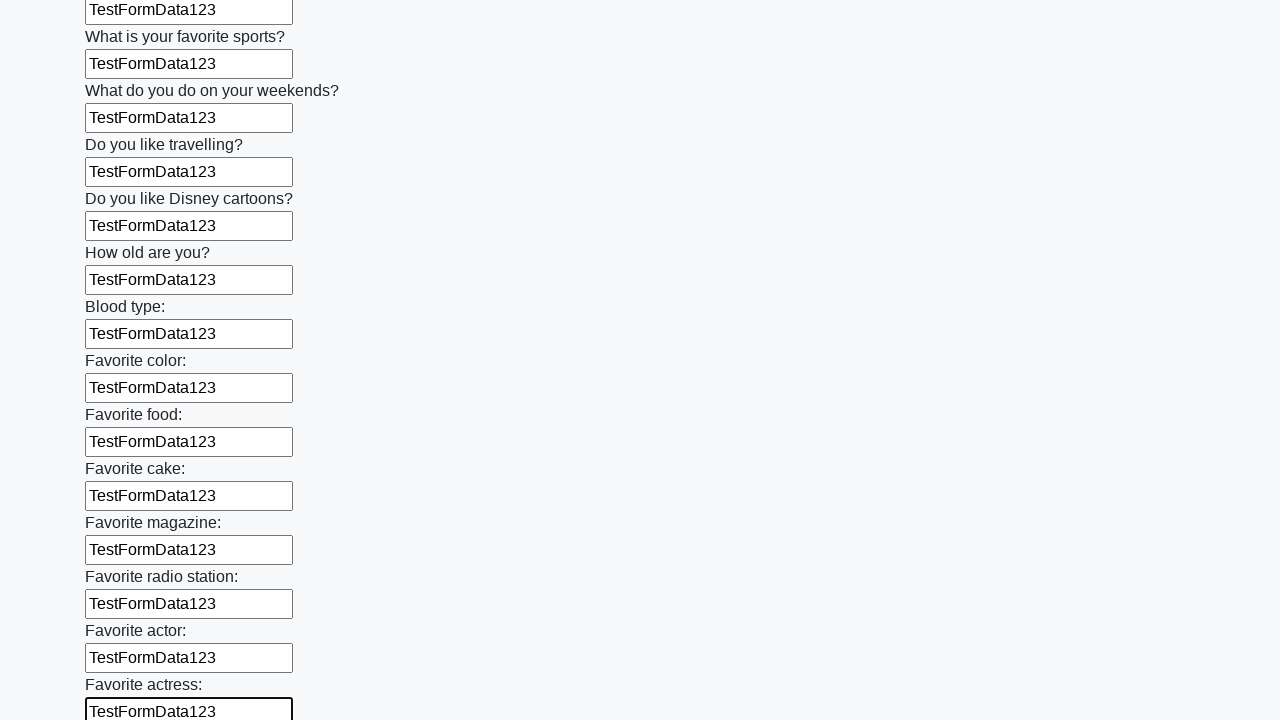

Filled input field with test data 'TestFormData123' on input >> nth=26
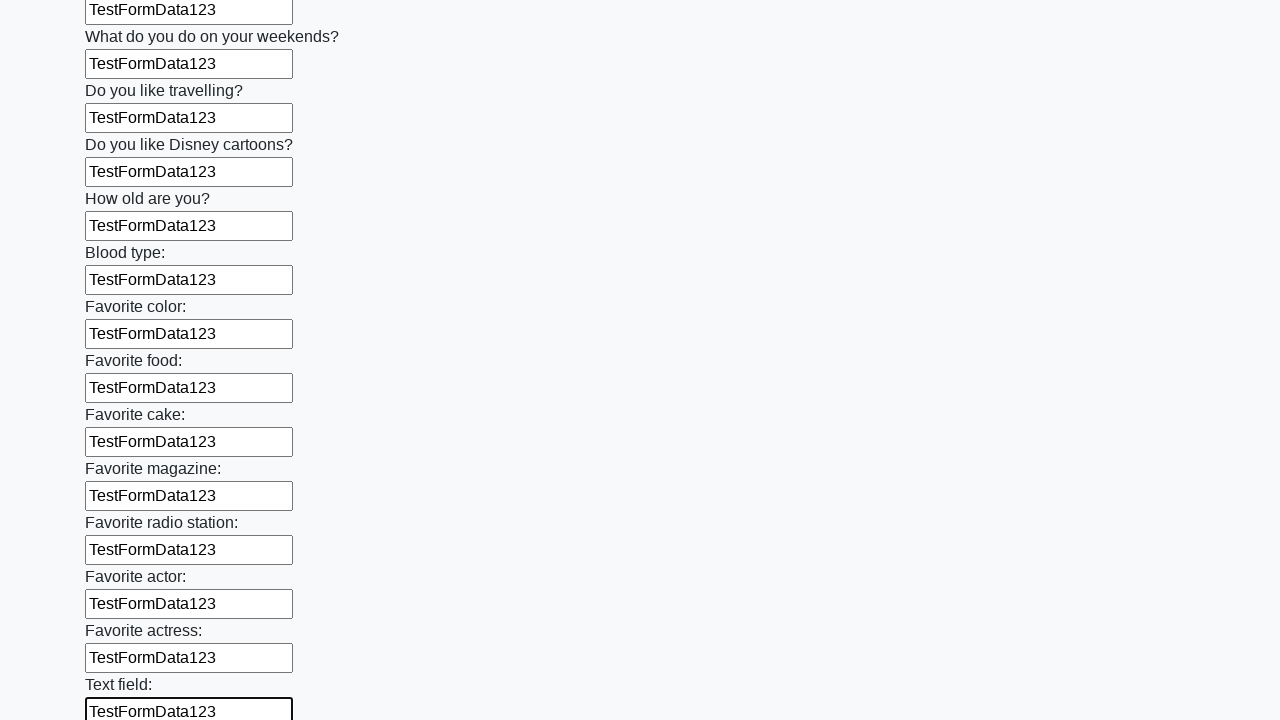

Filled input field with test data 'TestFormData123' on input >> nth=27
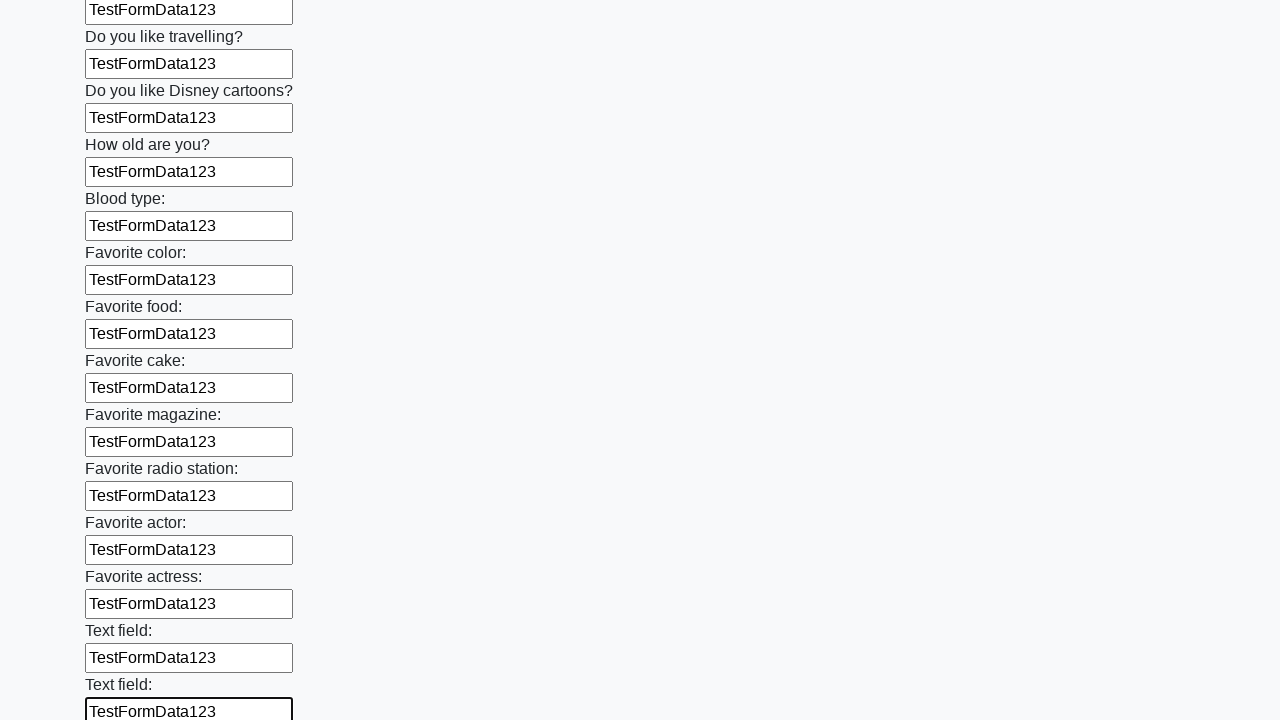

Filled input field with test data 'TestFormData123' on input >> nth=28
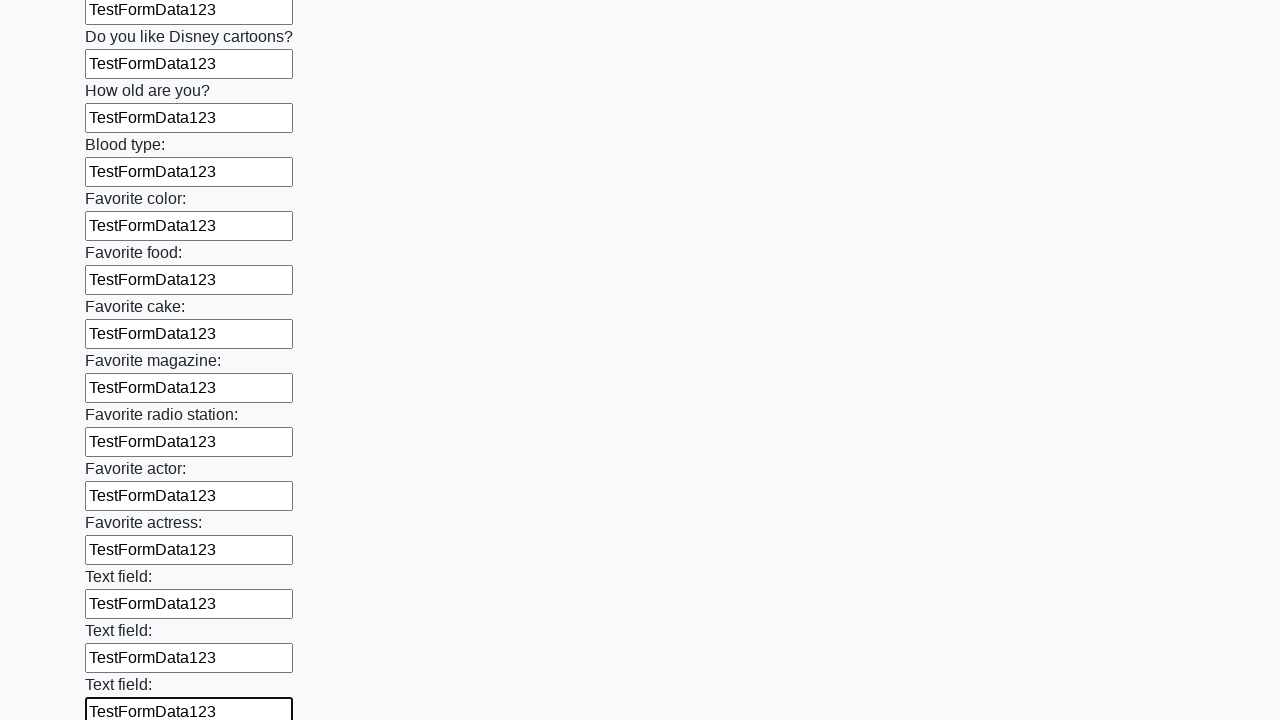

Filled input field with test data 'TestFormData123' on input >> nth=29
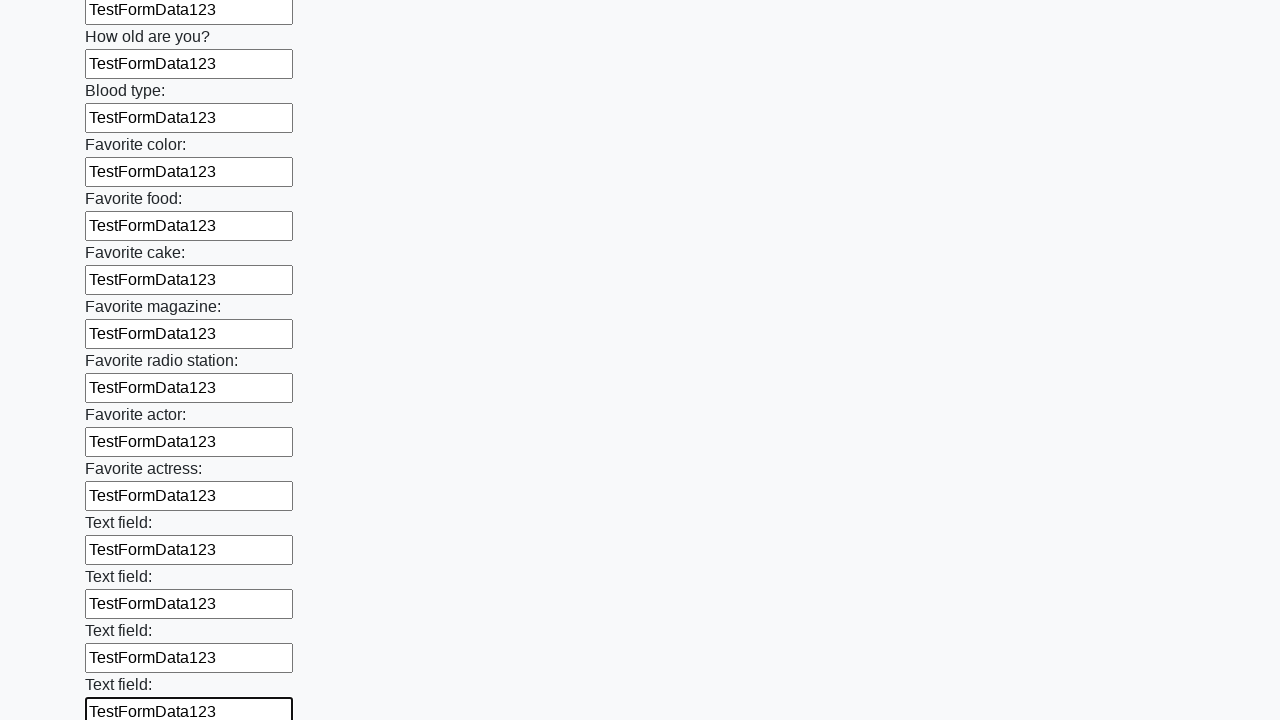

Filled input field with test data 'TestFormData123' on input >> nth=30
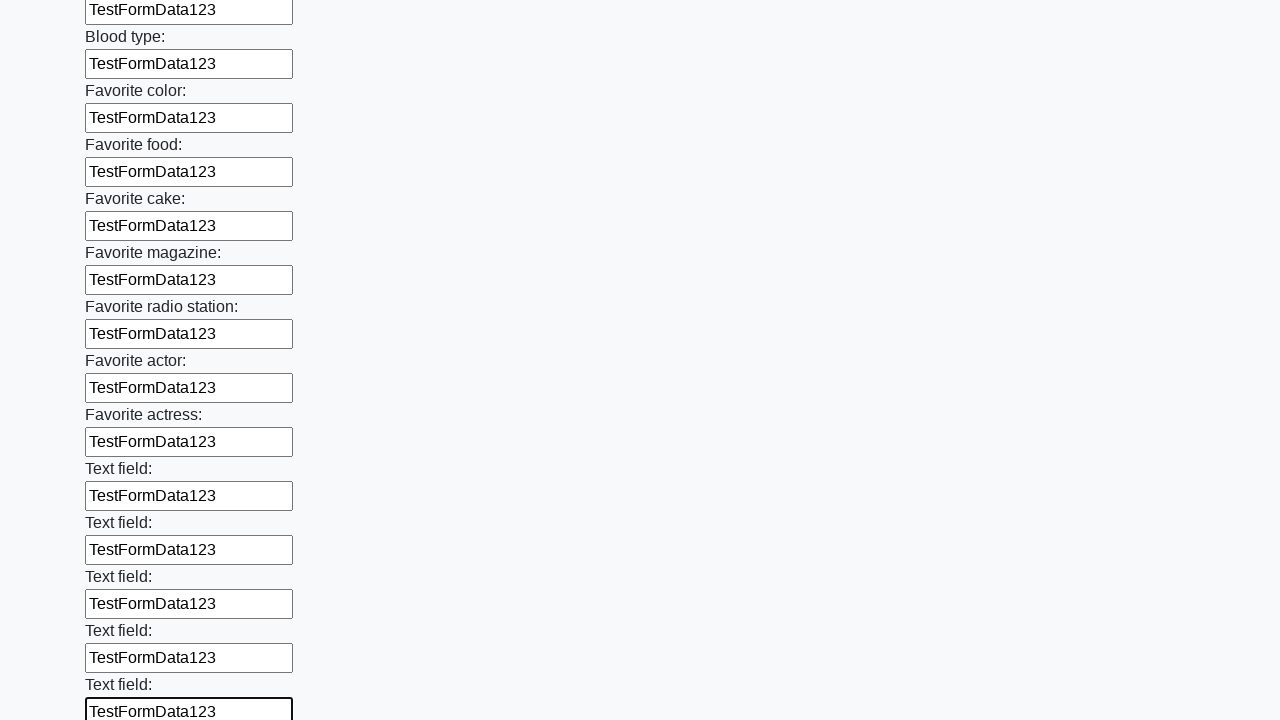

Filled input field with test data 'TestFormData123' on input >> nth=31
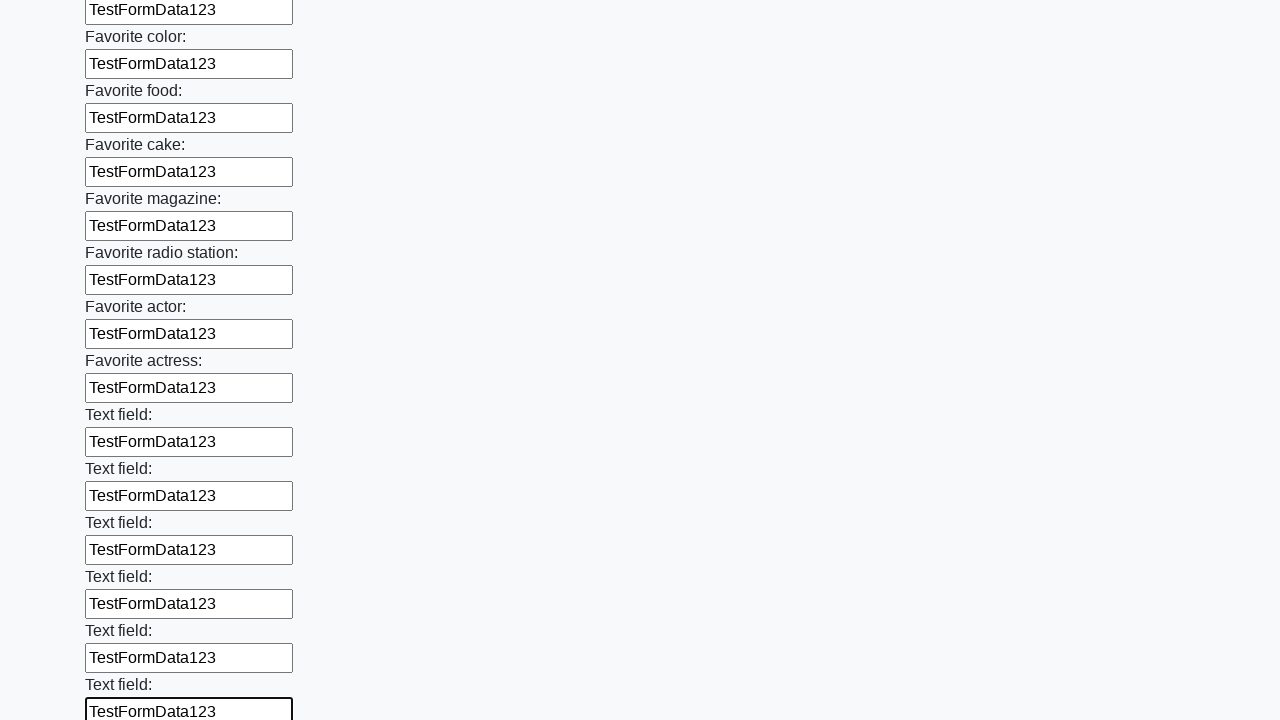

Filled input field with test data 'TestFormData123' on input >> nth=32
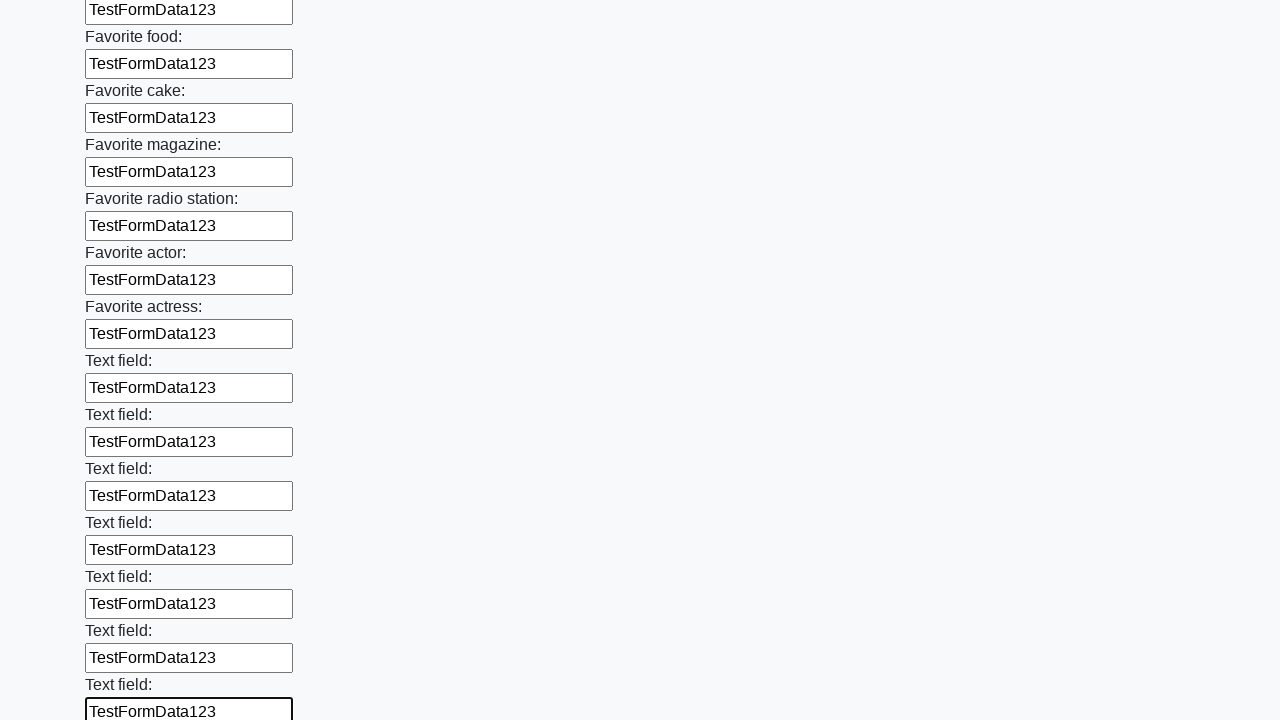

Filled input field with test data 'TestFormData123' on input >> nth=33
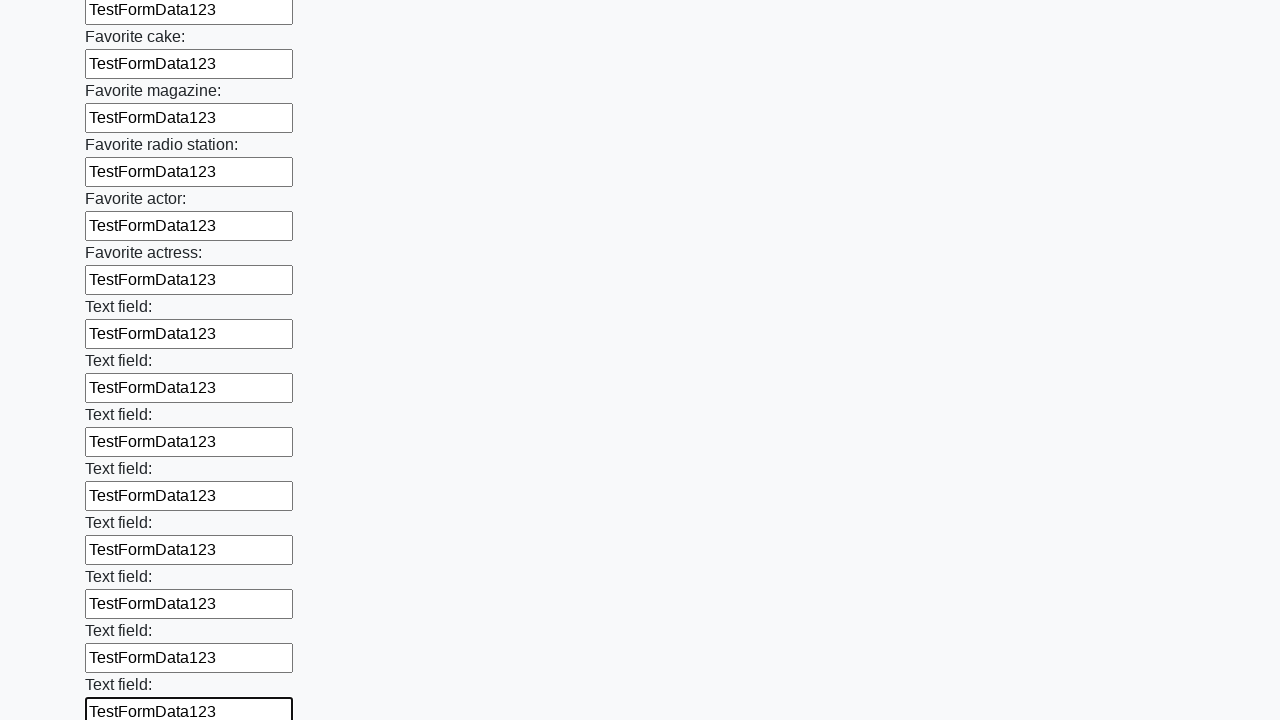

Filled input field with test data 'TestFormData123' on input >> nth=34
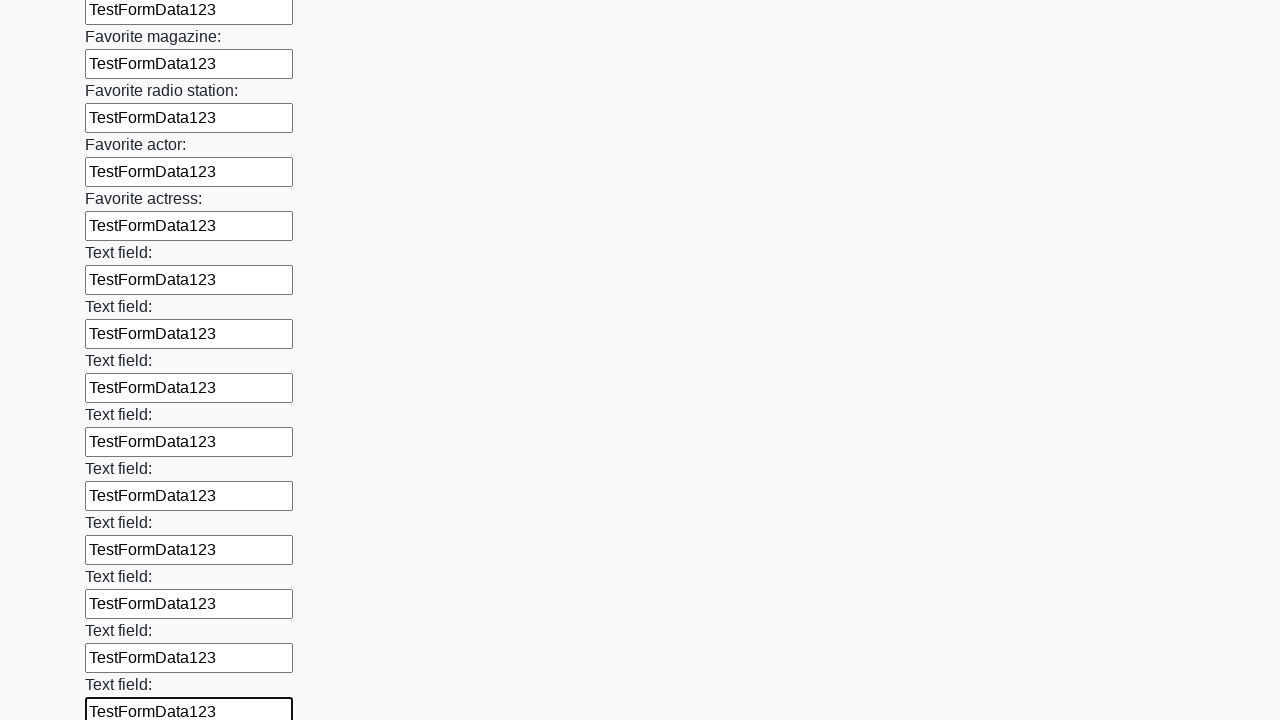

Filled input field with test data 'TestFormData123' on input >> nth=35
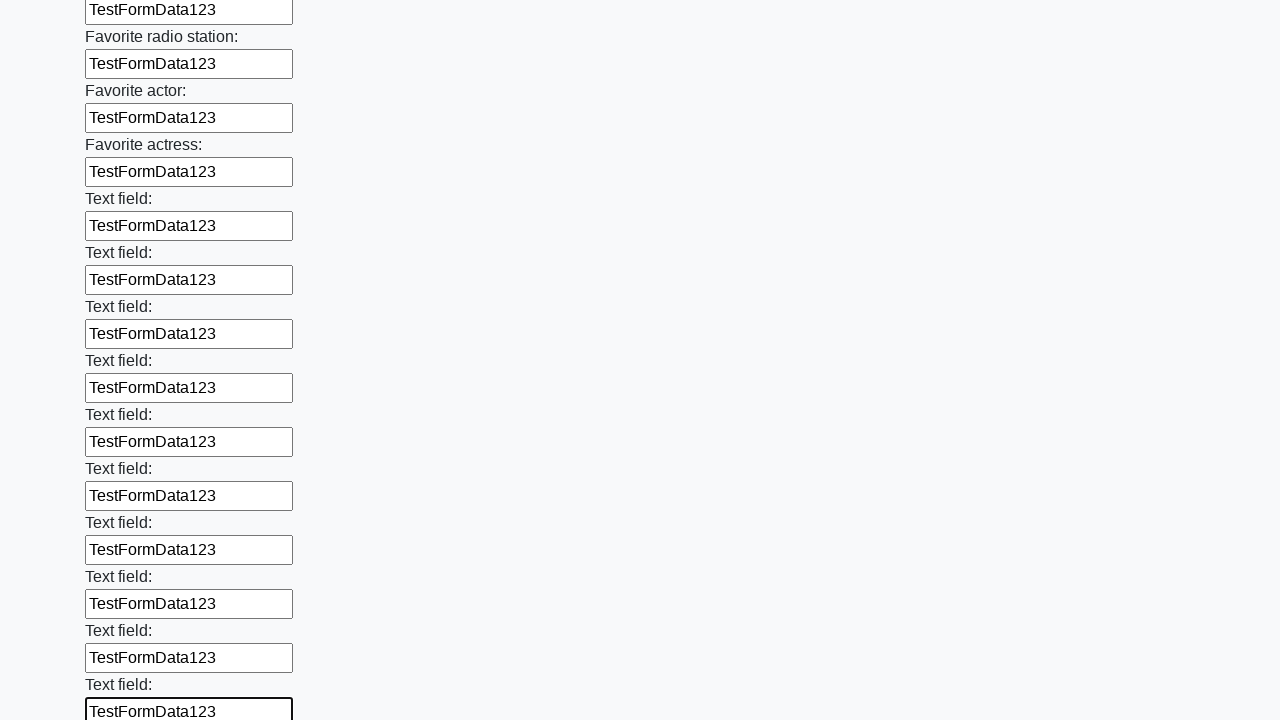

Filled input field with test data 'TestFormData123' on input >> nth=36
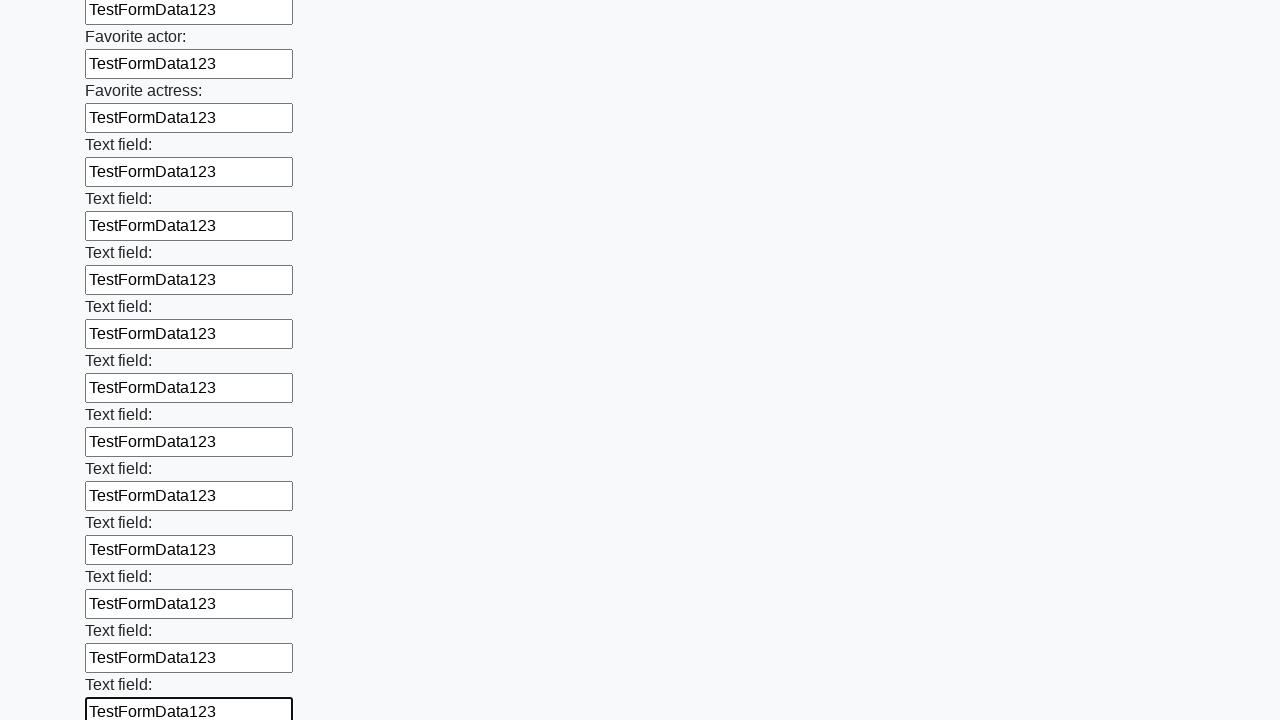

Filled input field with test data 'TestFormData123' on input >> nth=37
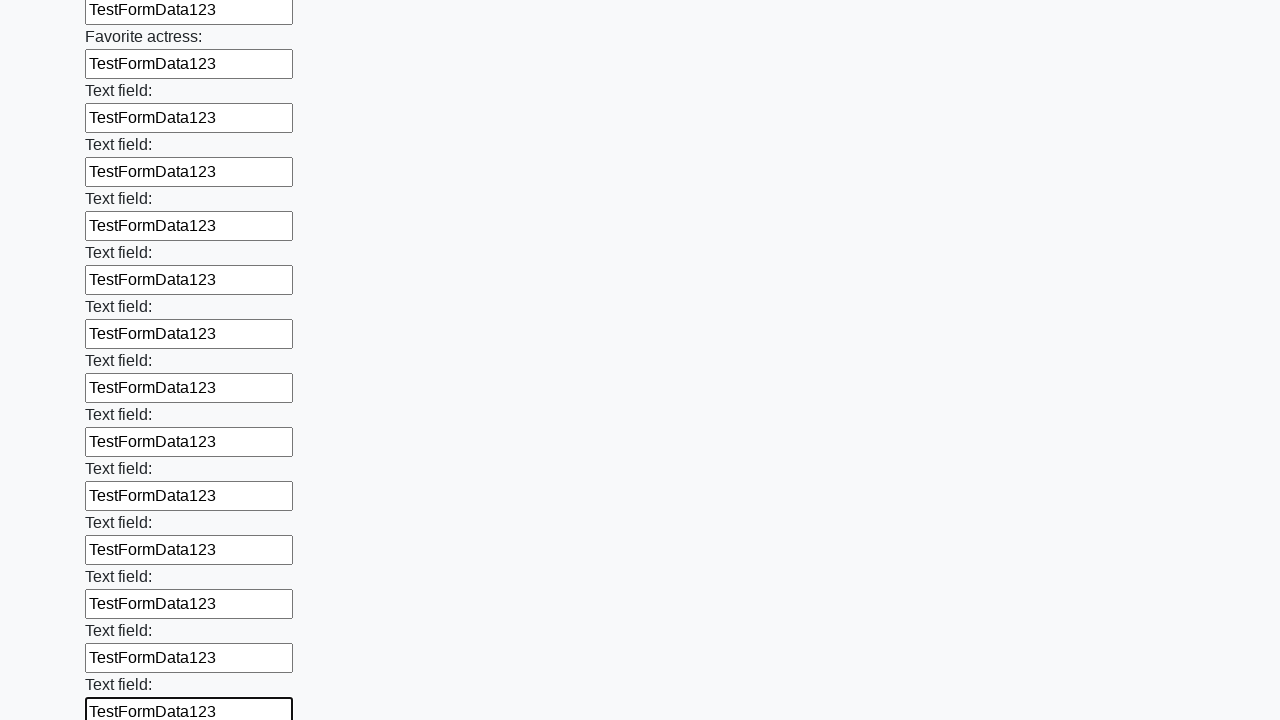

Filled input field with test data 'TestFormData123' on input >> nth=38
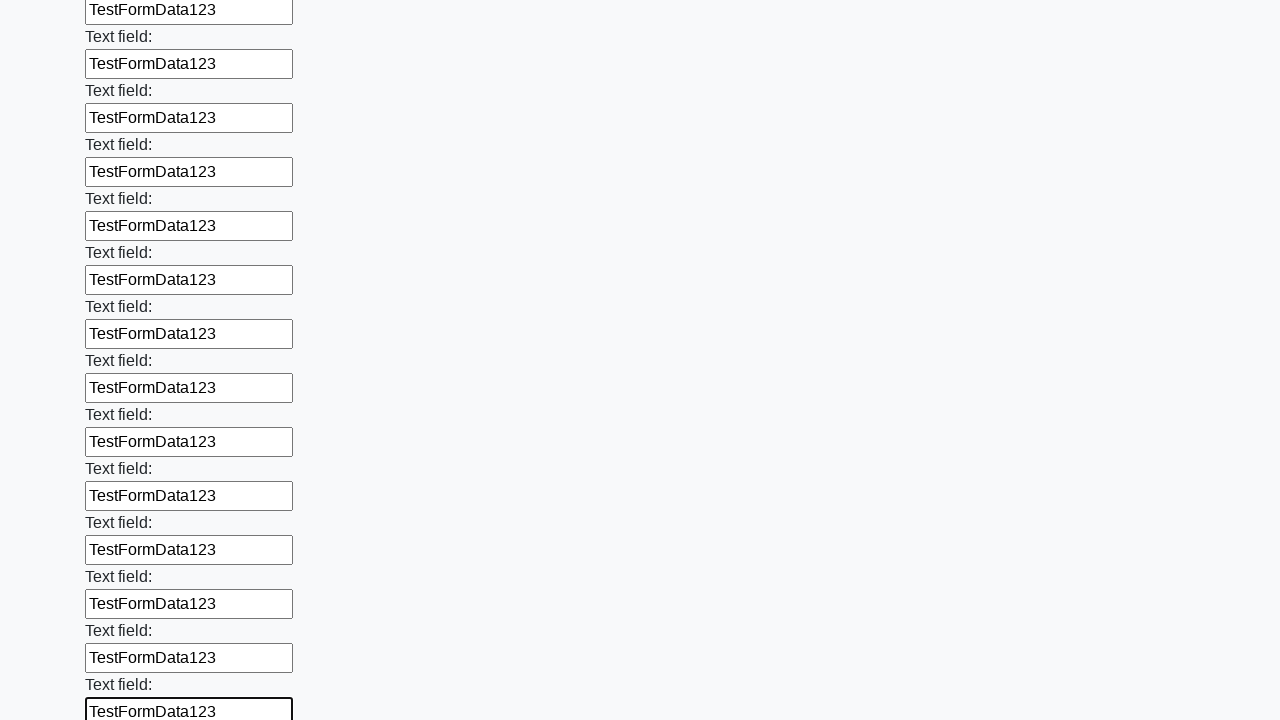

Filled input field with test data 'TestFormData123' on input >> nth=39
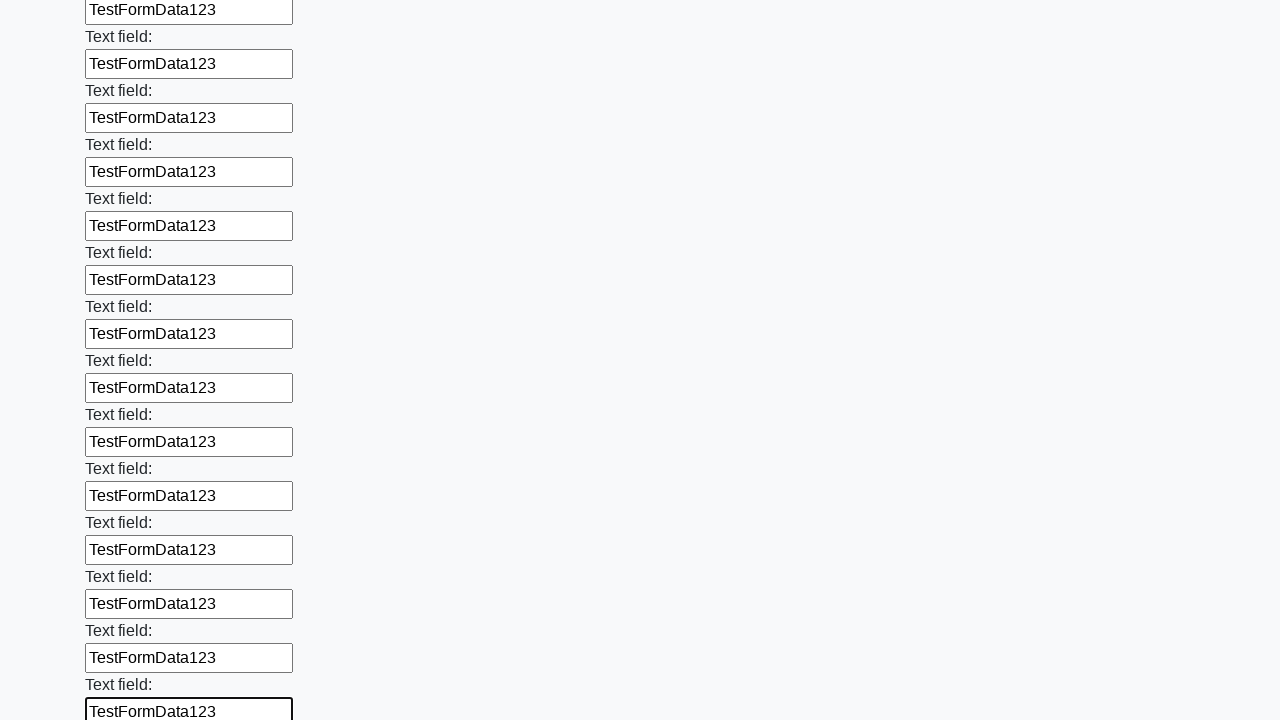

Filled input field with test data 'TestFormData123' on input >> nth=40
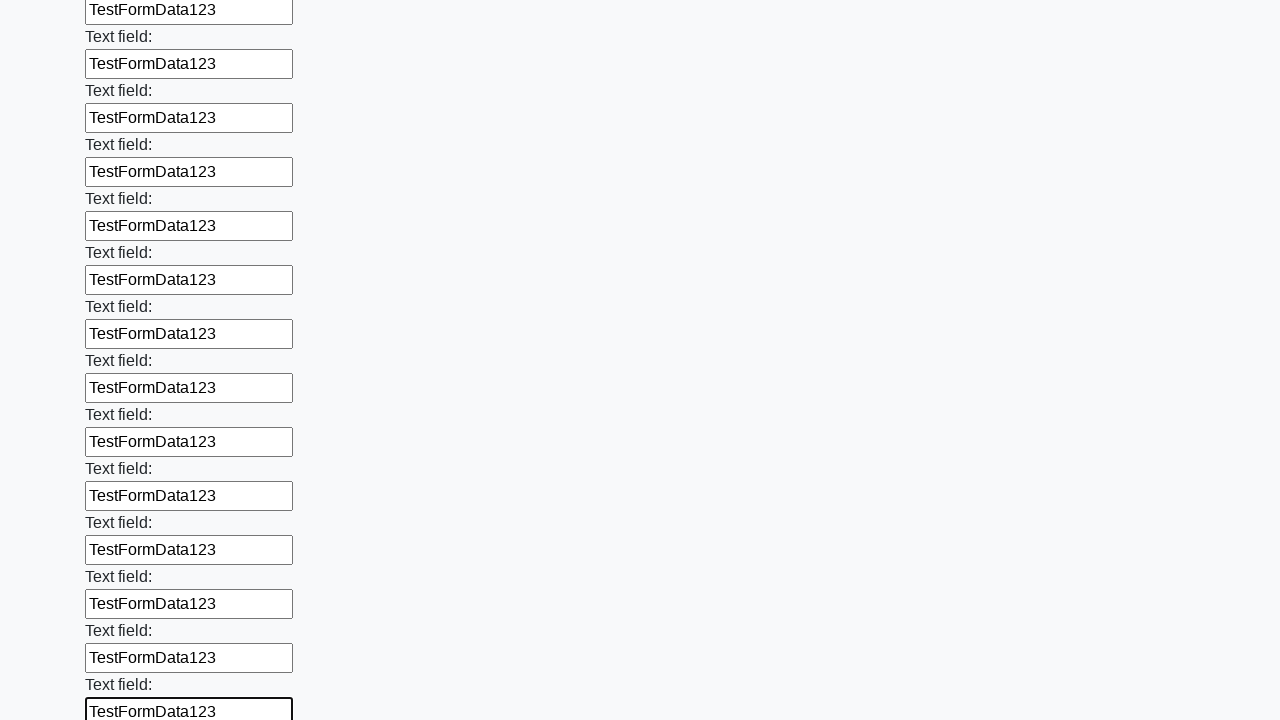

Filled input field with test data 'TestFormData123' on input >> nth=41
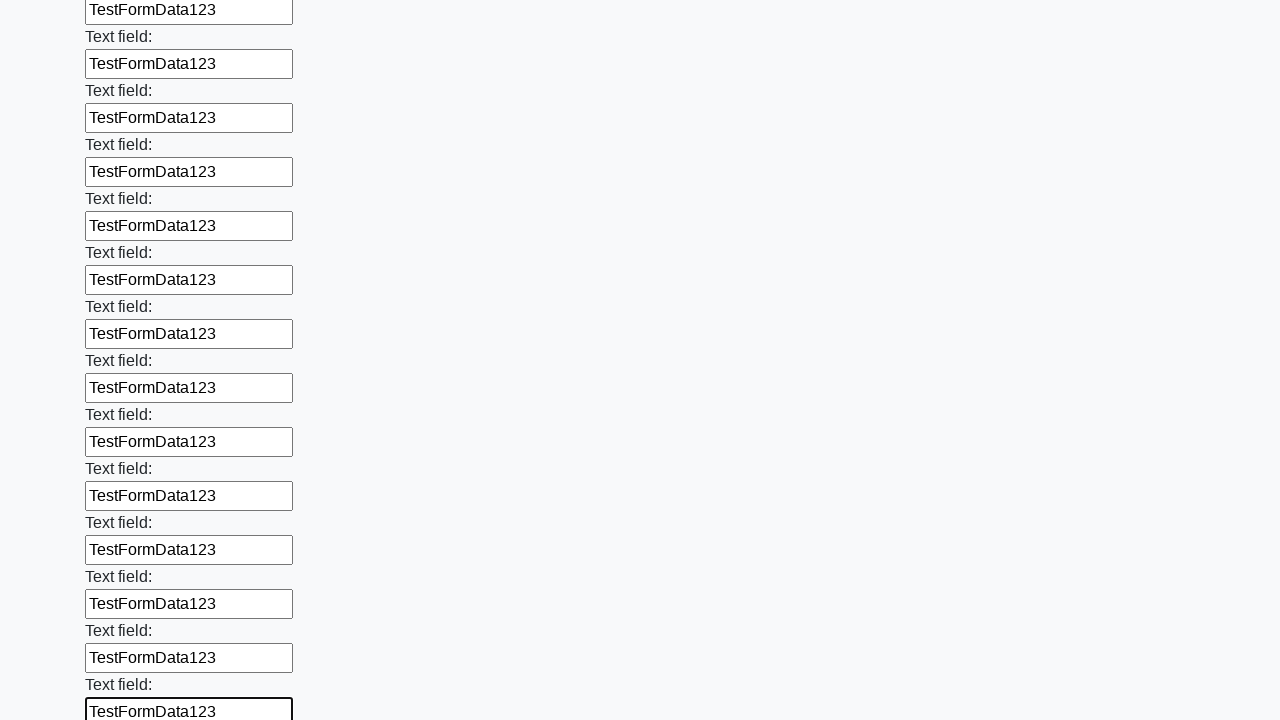

Filled input field with test data 'TestFormData123' on input >> nth=42
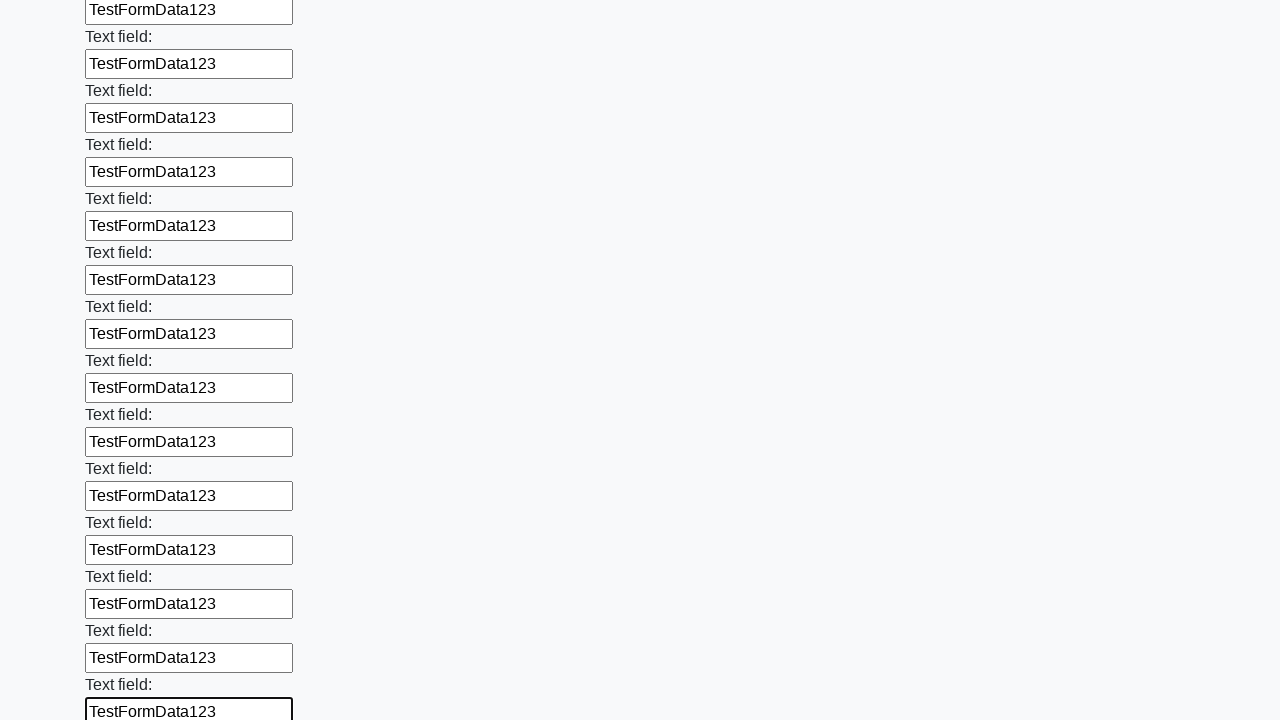

Filled input field with test data 'TestFormData123' on input >> nth=43
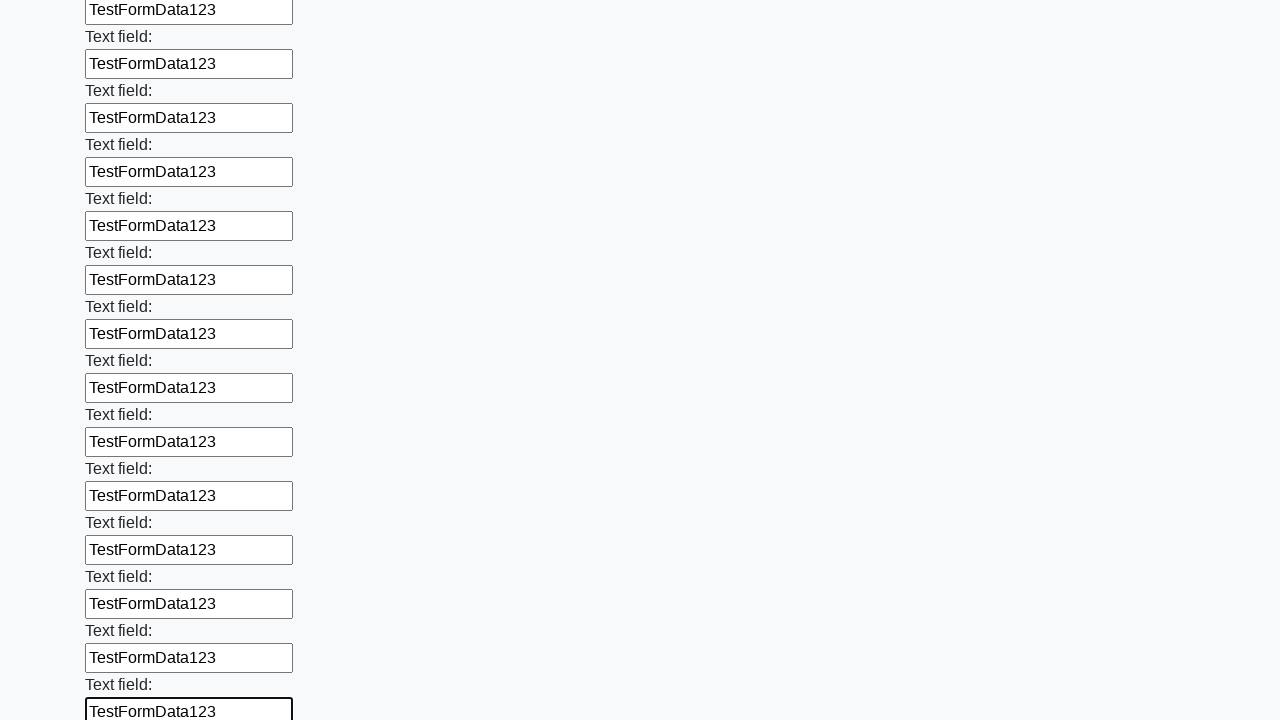

Filled input field with test data 'TestFormData123' on input >> nth=44
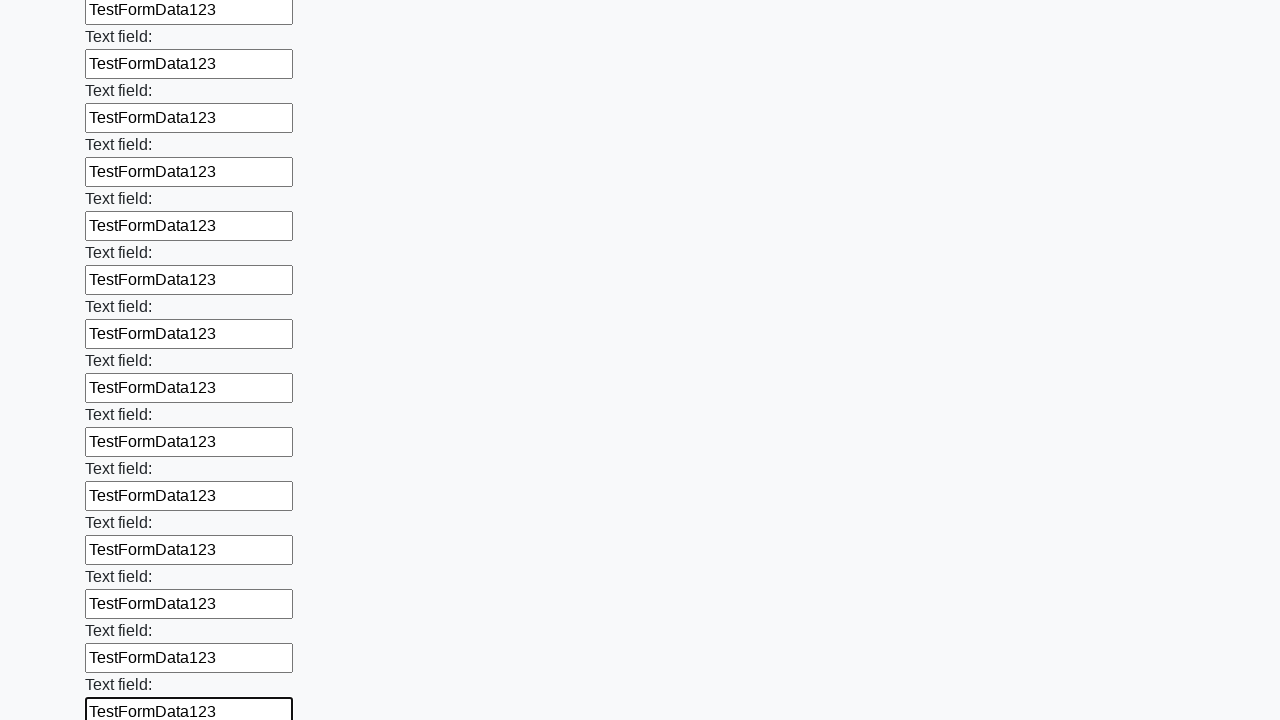

Filled input field with test data 'TestFormData123' on input >> nth=45
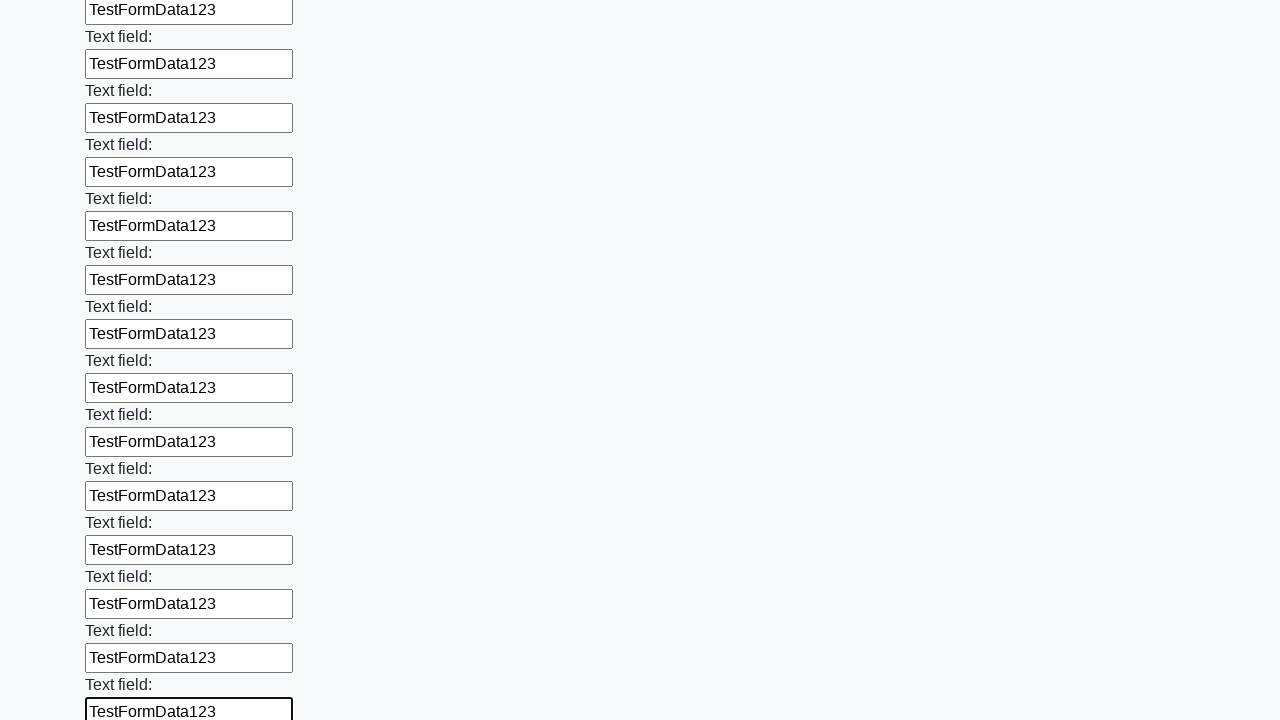

Filled input field with test data 'TestFormData123' on input >> nth=46
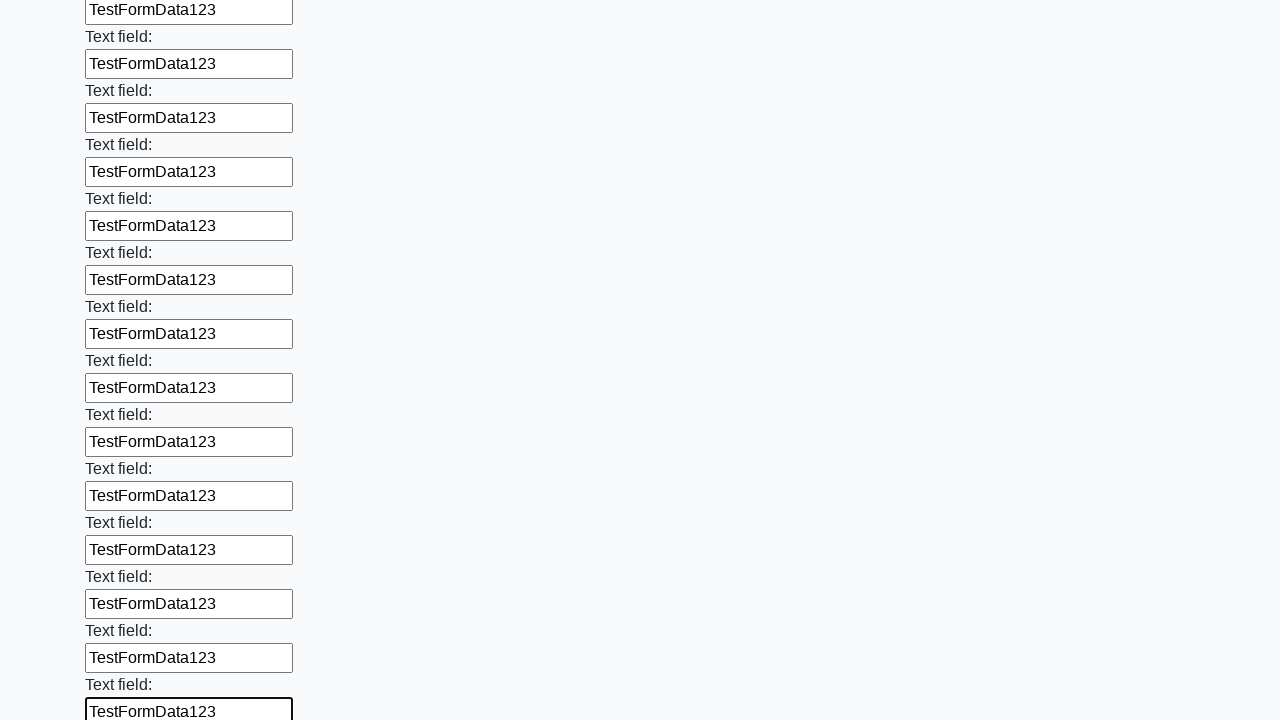

Filled input field with test data 'TestFormData123' on input >> nth=47
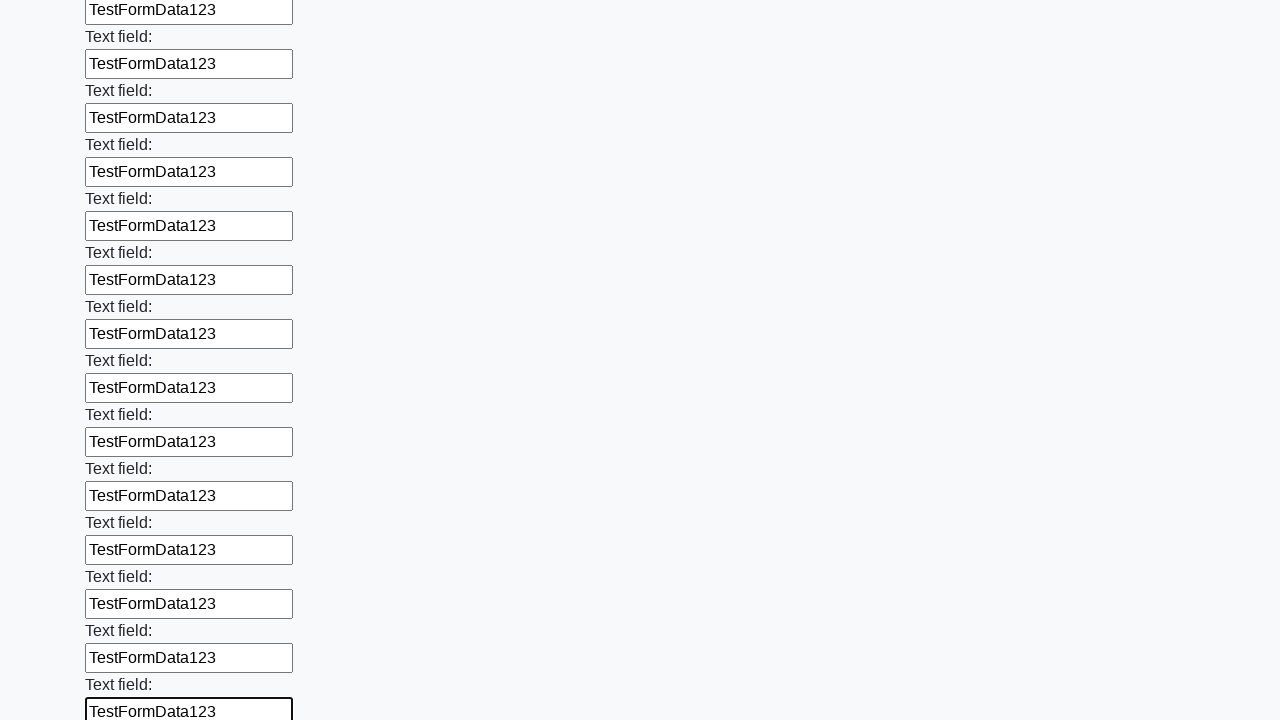

Filled input field with test data 'TestFormData123' on input >> nth=48
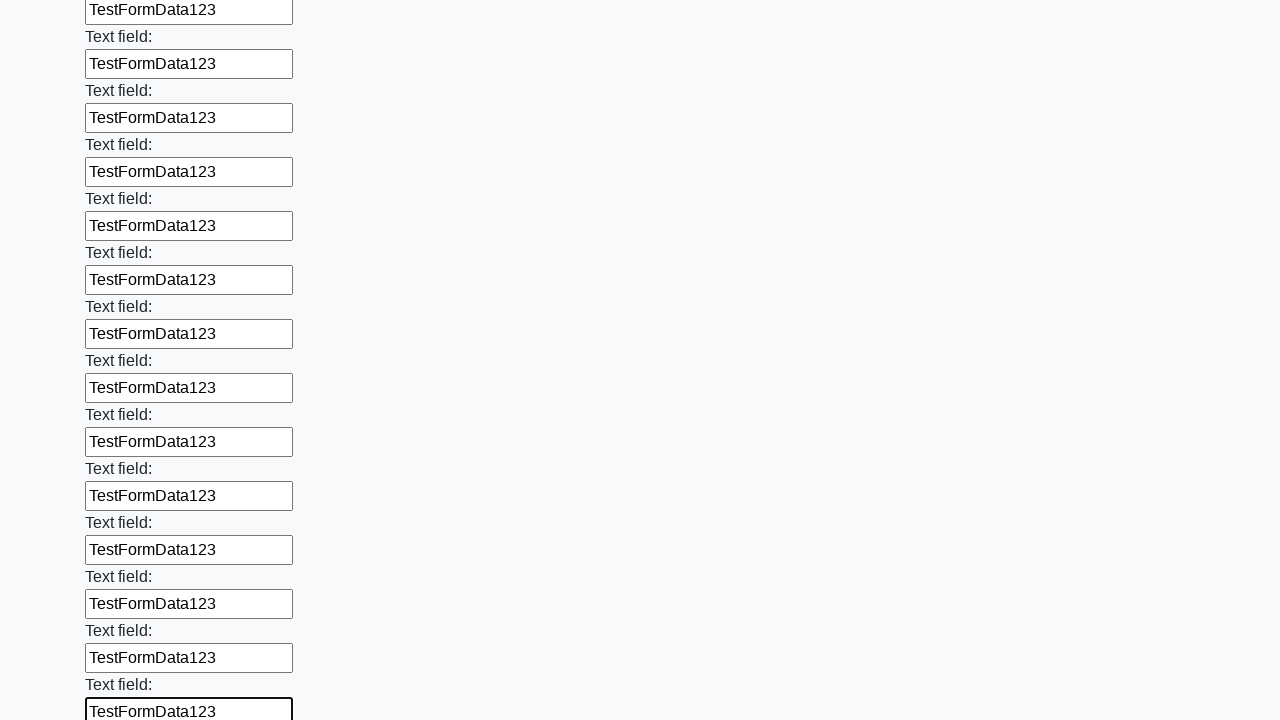

Filled input field with test data 'TestFormData123' on input >> nth=49
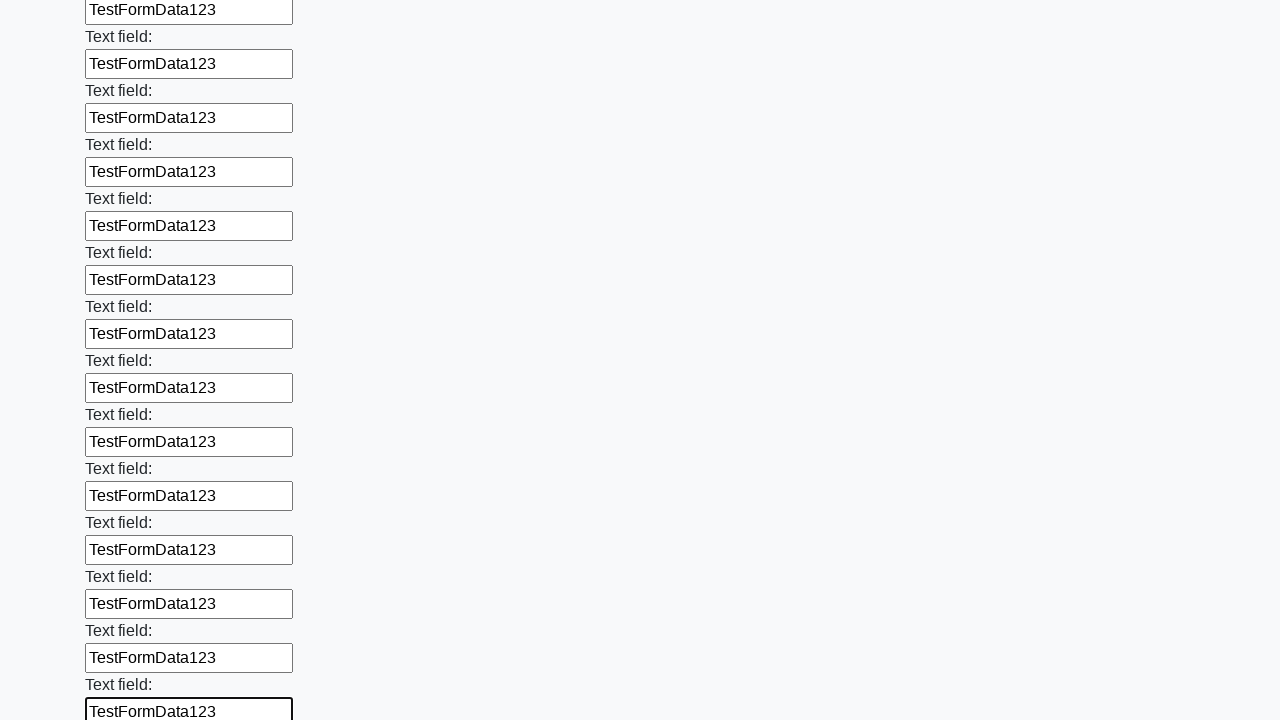

Filled input field with test data 'TestFormData123' on input >> nth=50
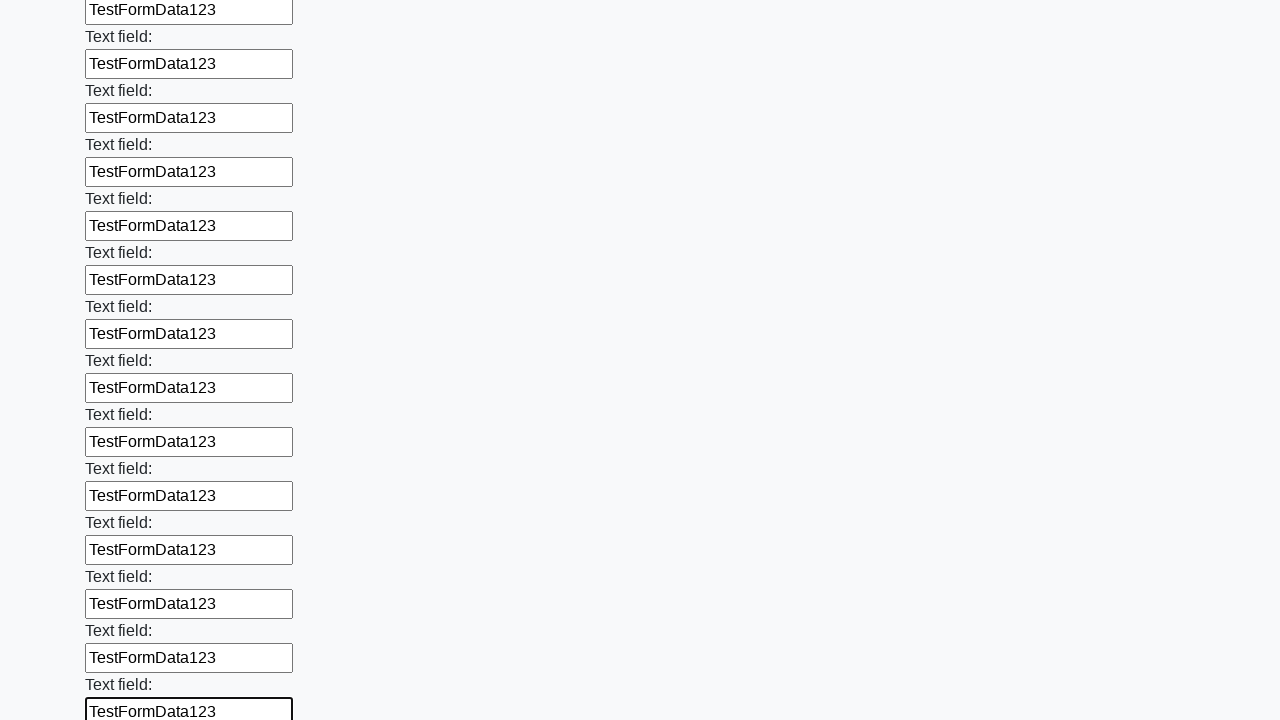

Filled input field with test data 'TestFormData123' on input >> nth=51
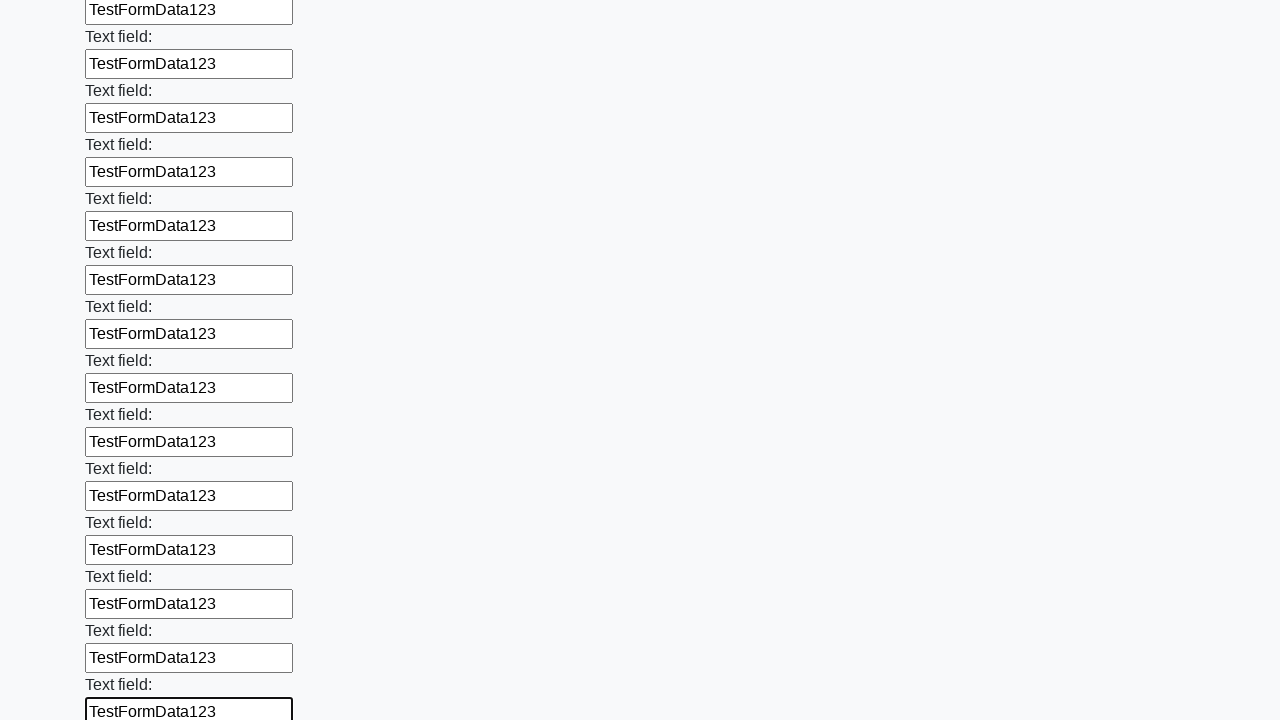

Filled input field with test data 'TestFormData123' on input >> nth=52
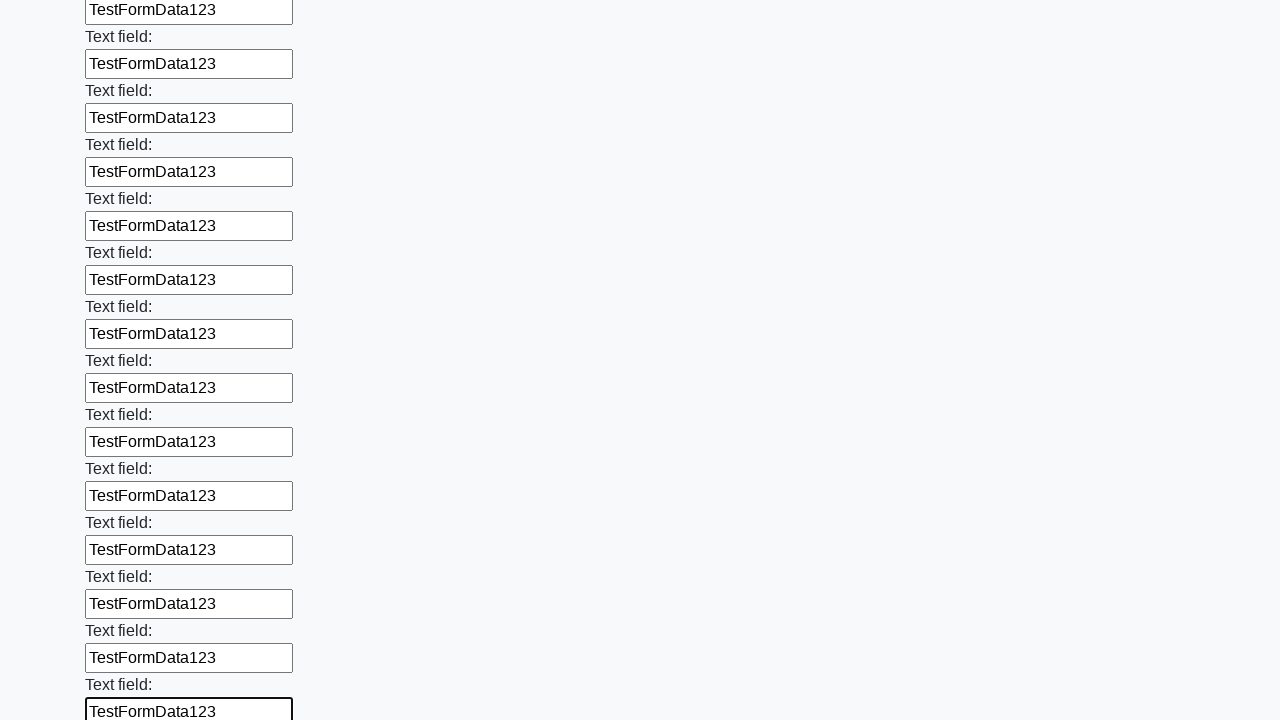

Filled input field with test data 'TestFormData123' on input >> nth=53
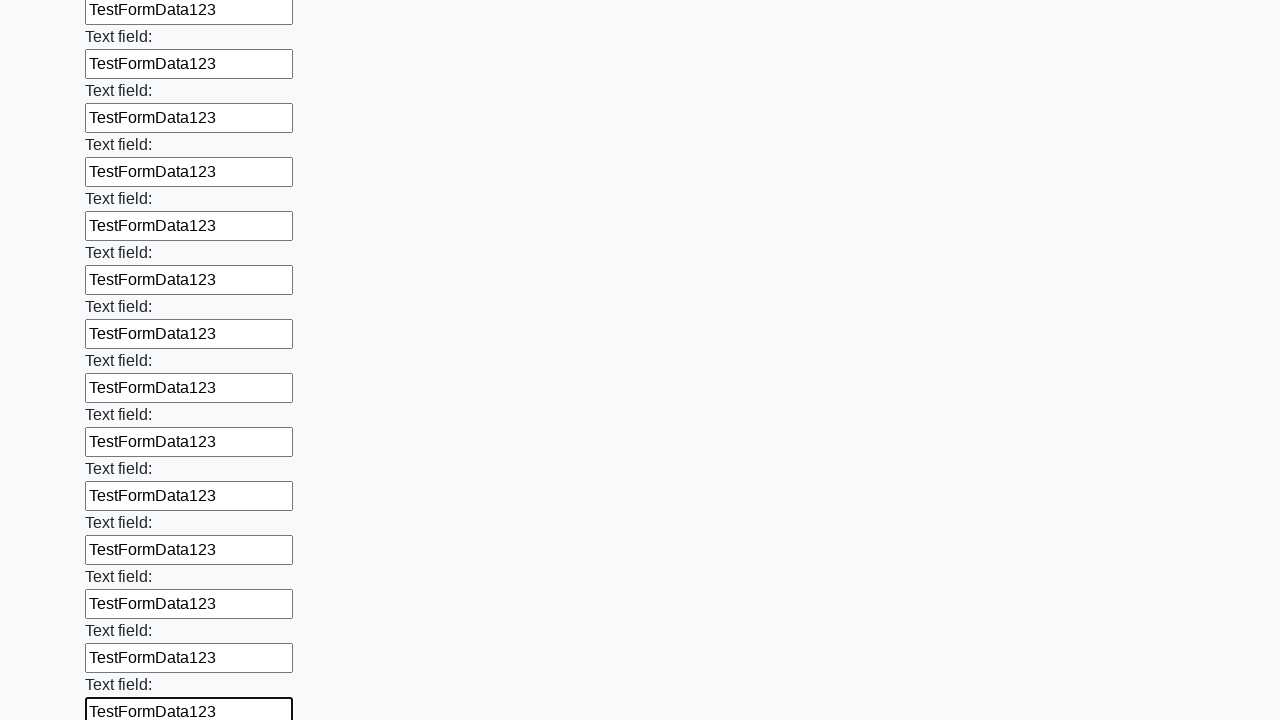

Filled input field with test data 'TestFormData123' on input >> nth=54
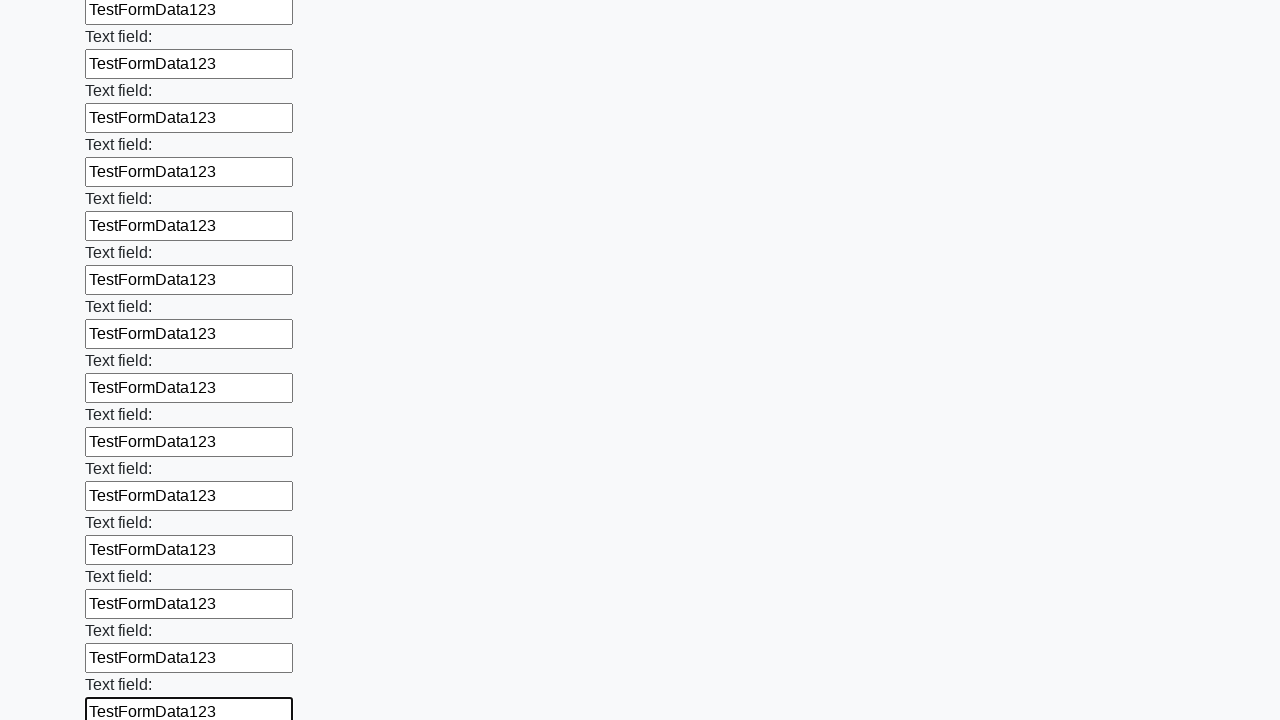

Filled input field with test data 'TestFormData123' on input >> nth=55
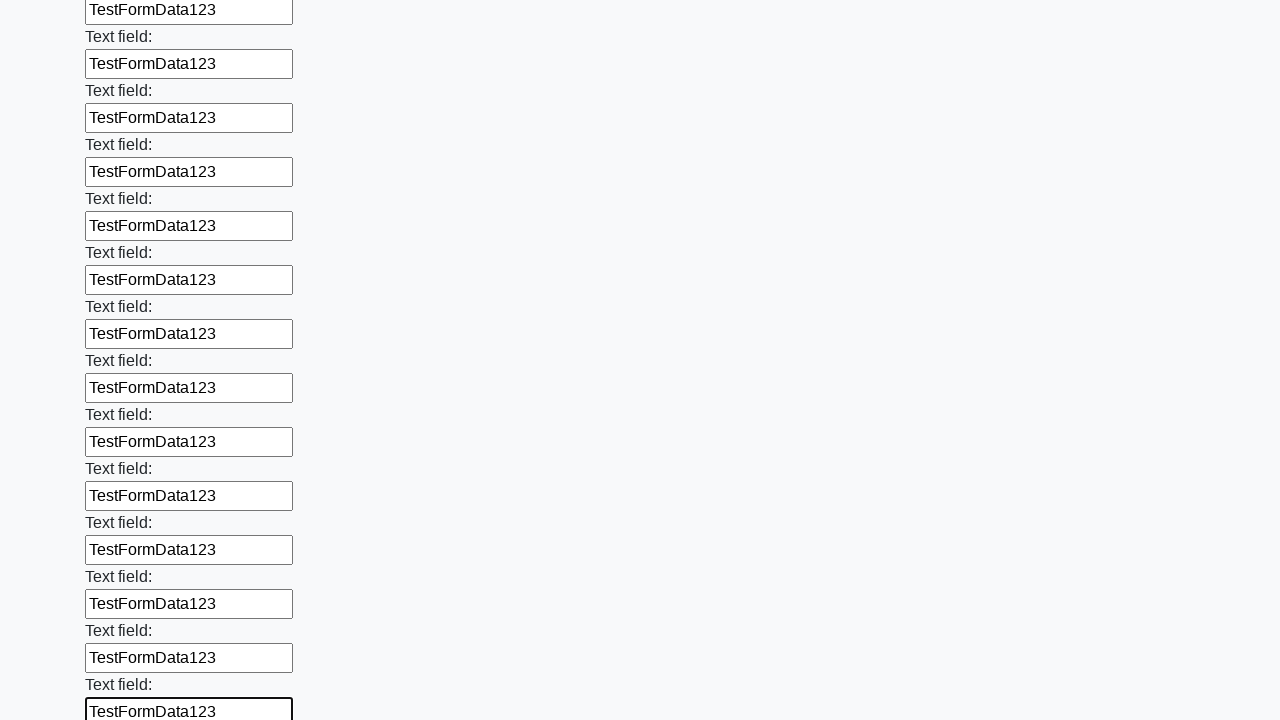

Filled input field with test data 'TestFormData123' on input >> nth=56
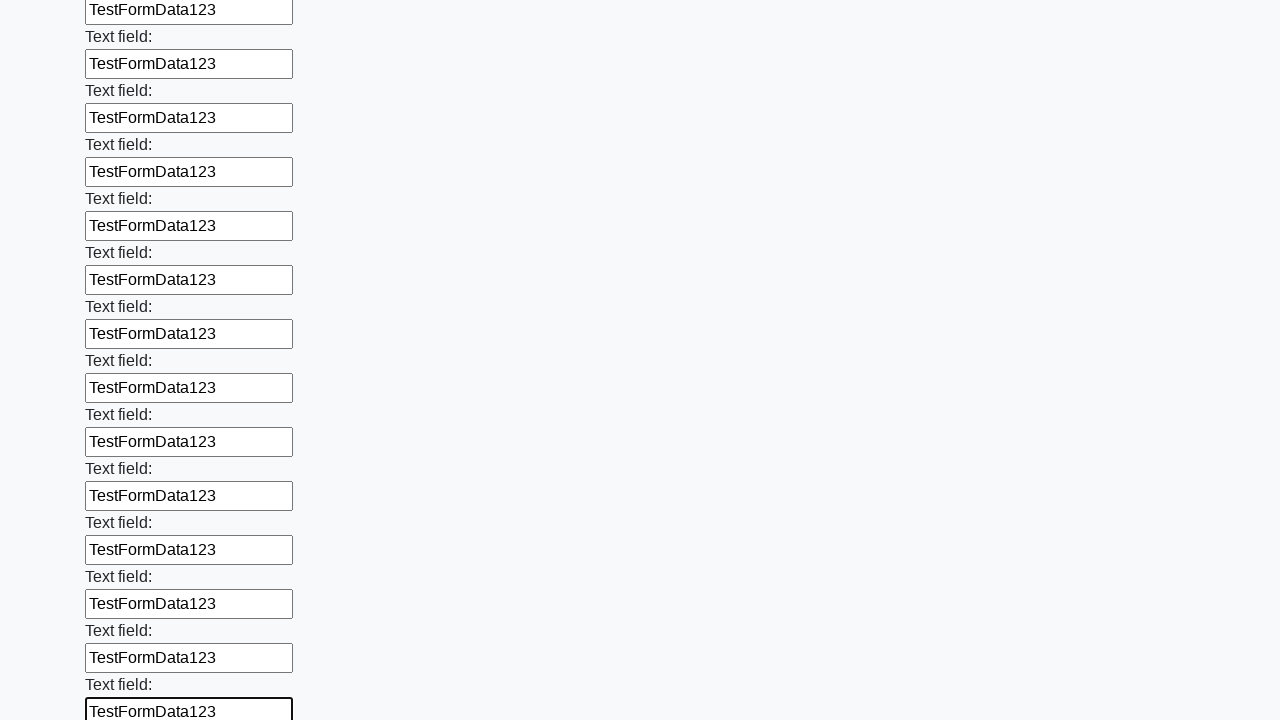

Filled input field with test data 'TestFormData123' on input >> nth=57
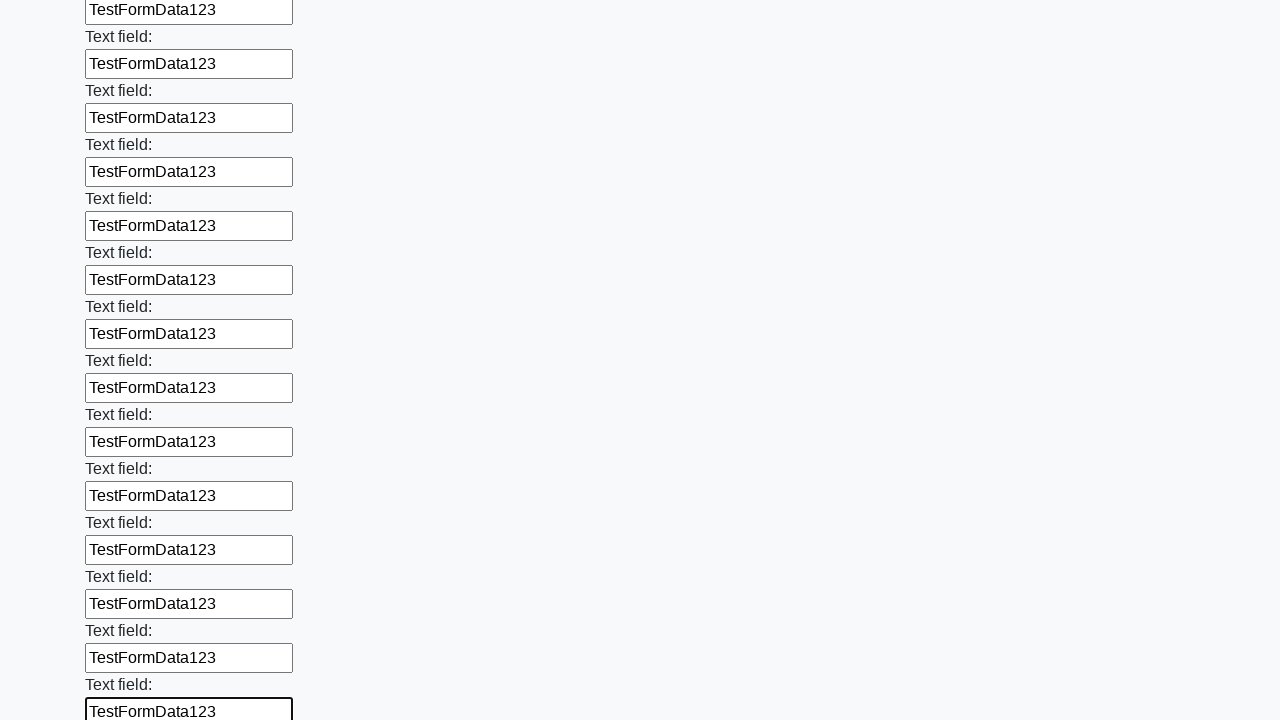

Filled input field with test data 'TestFormData123' on input >> nth=58
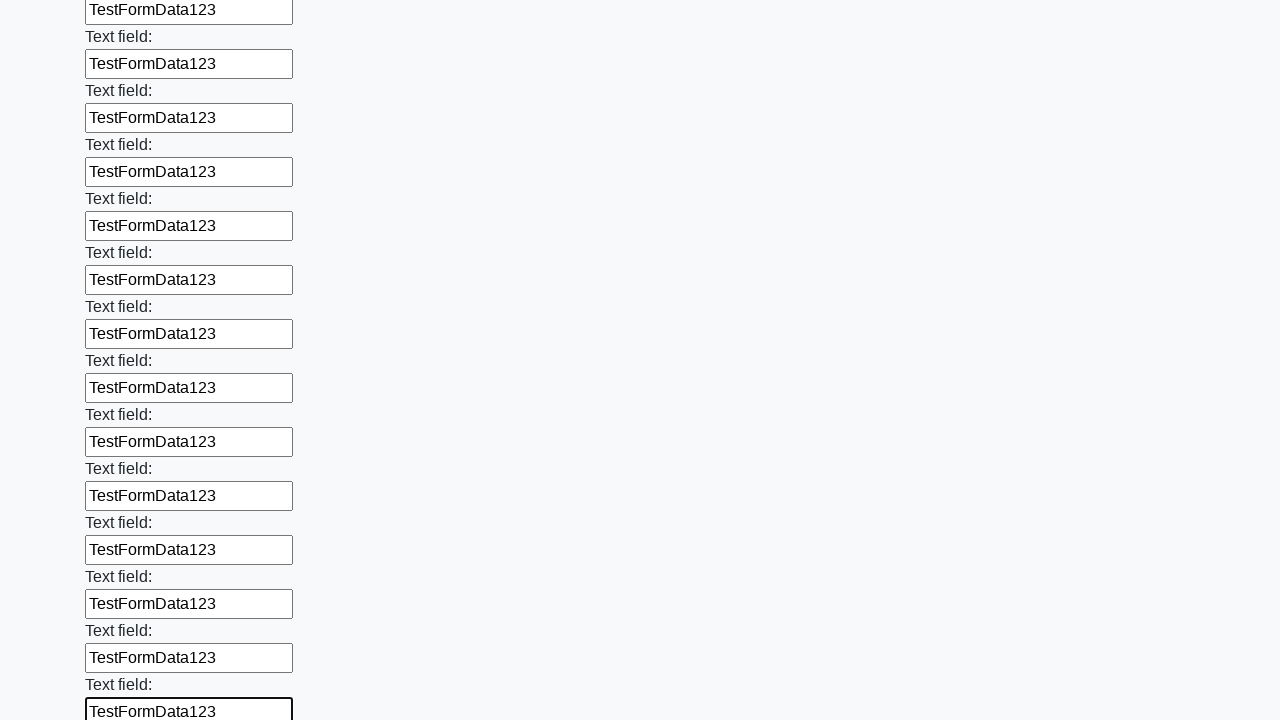

Filled input field with test data 'TestFormData123' on input >> nth=59
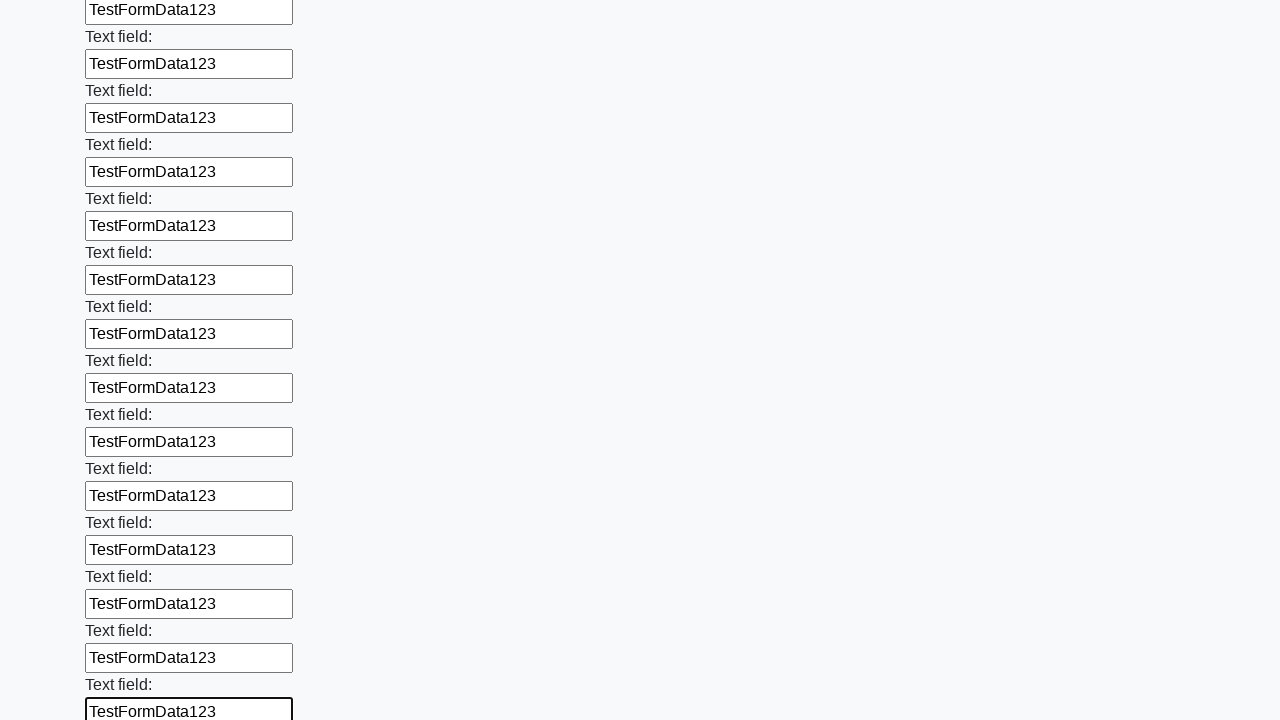

Filled input field with test data 'TestFormData123' on input >> nth=60
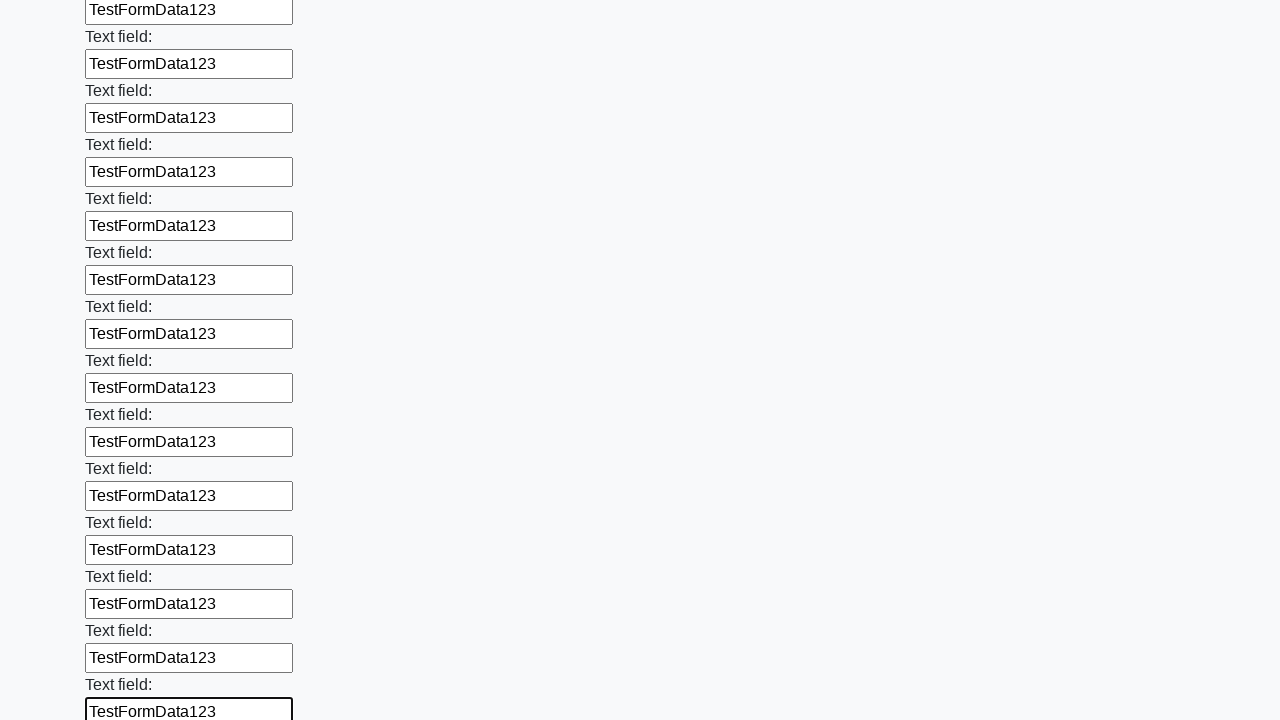

Filled input field with test data 'TestFormData123' on input >> nth=61
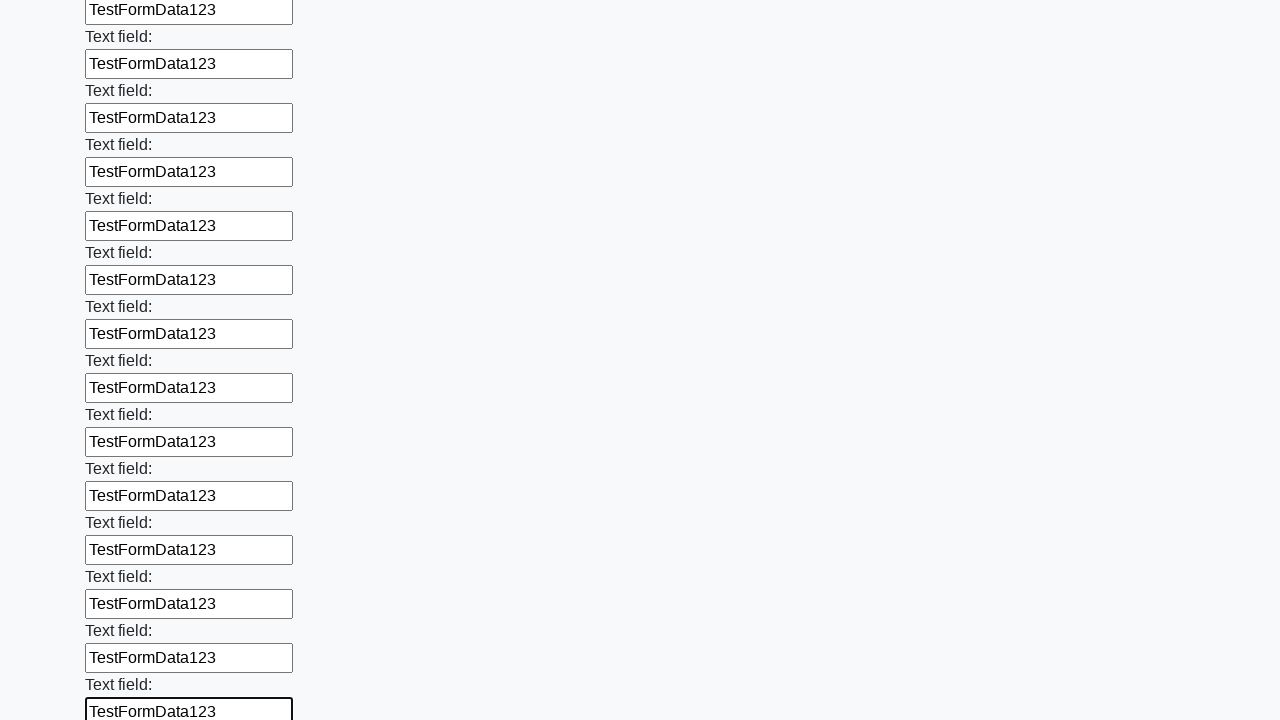

Filled input field with test data 'TestFormData123' on input >> nth=62
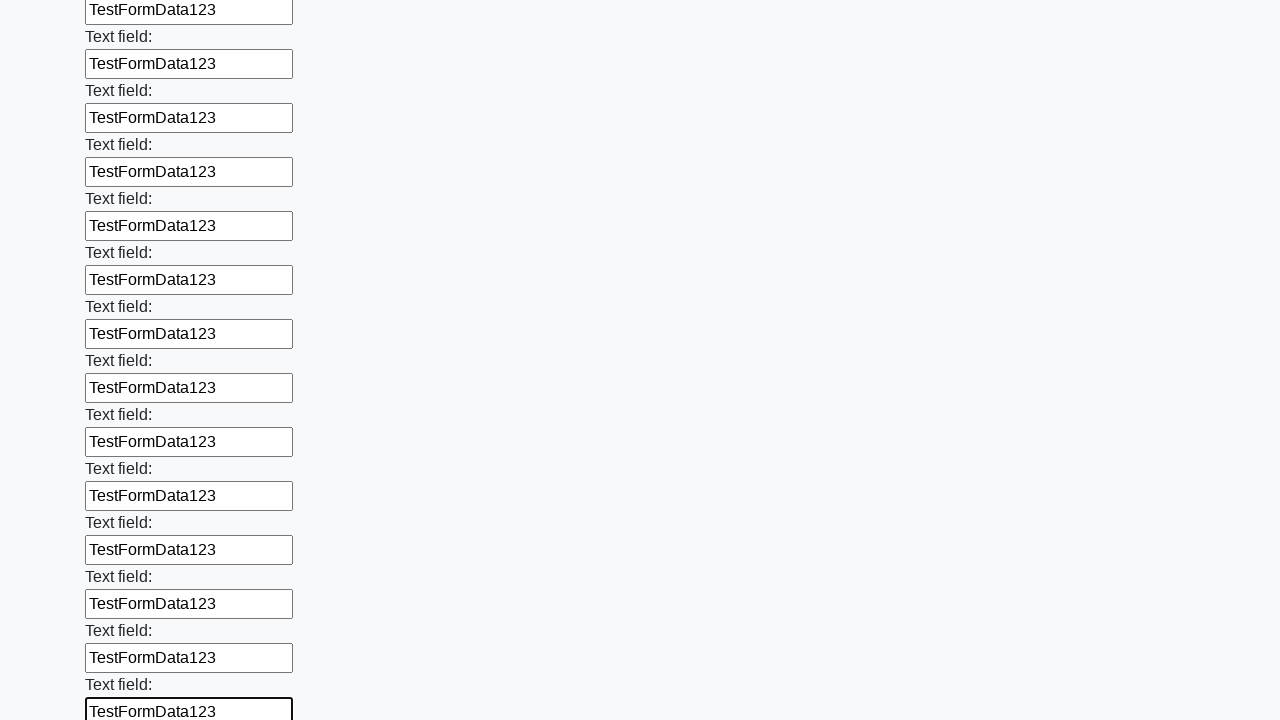

Filled input field with test data 'TestFormData123' on input >> nth=63
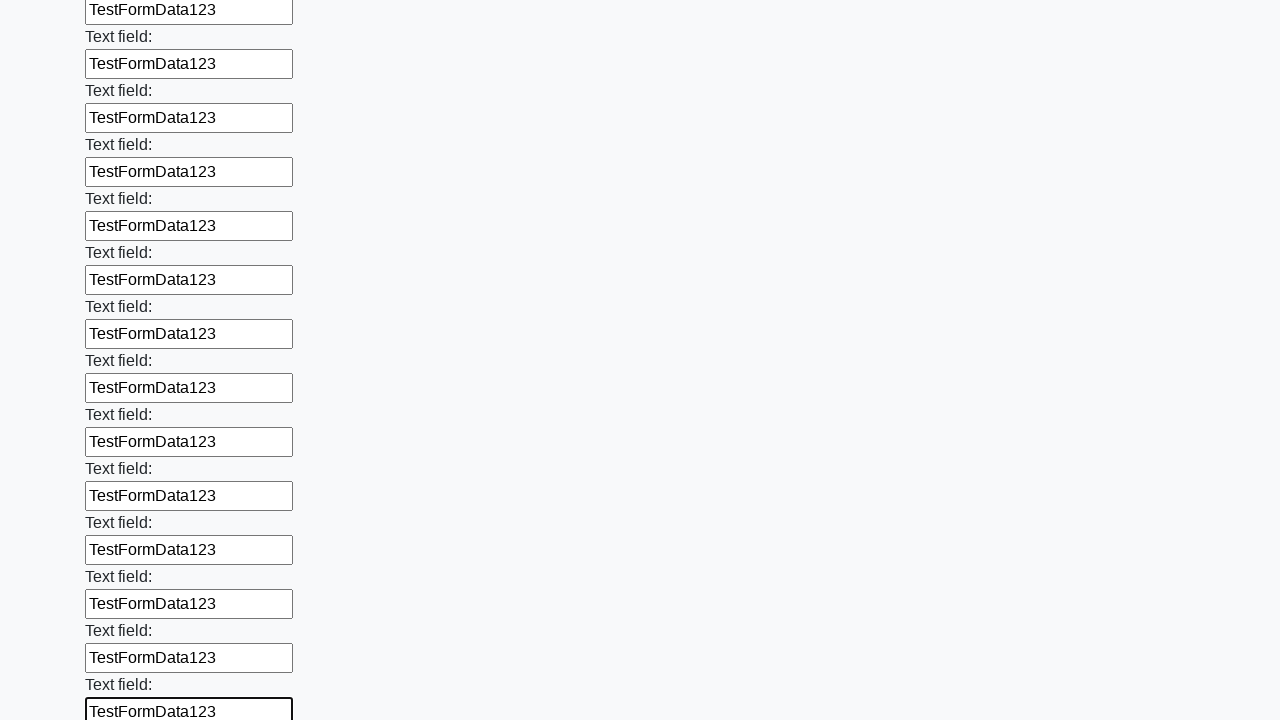

Filled input field with test data 'TestFormData123' on input >> nth=64
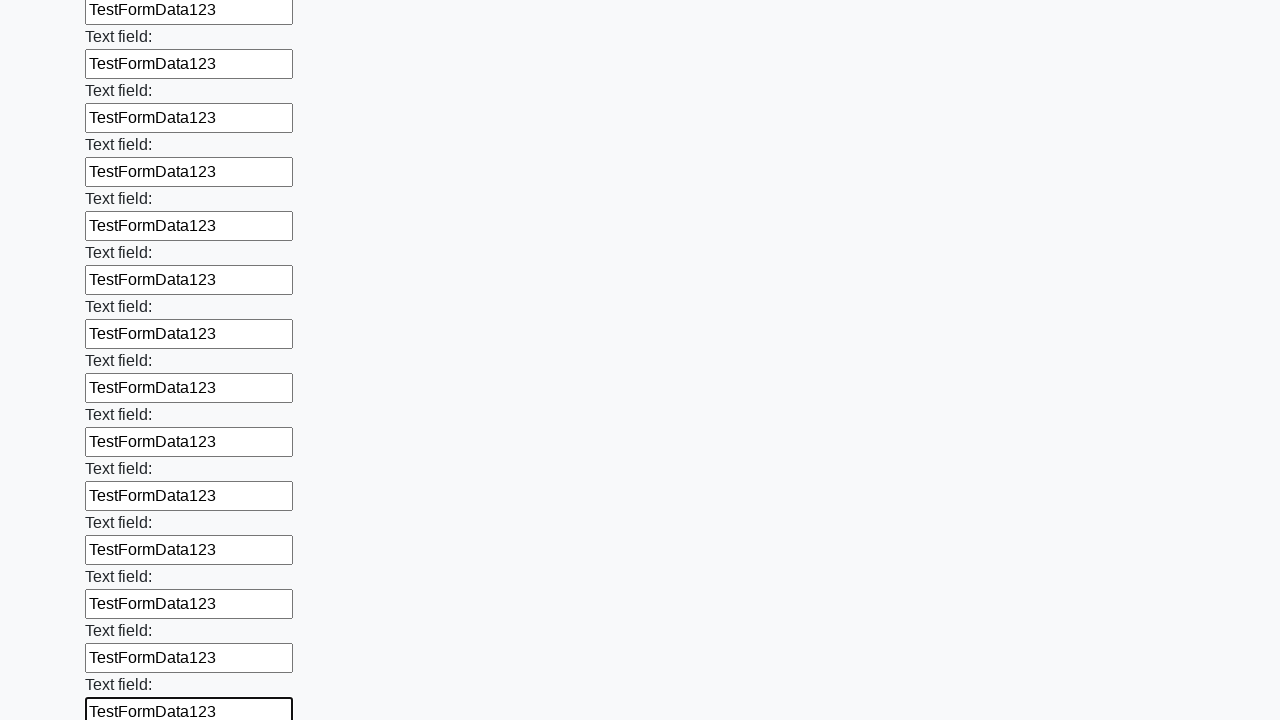

Filled input field with test data 'TestFormData123' on input >> nth=65
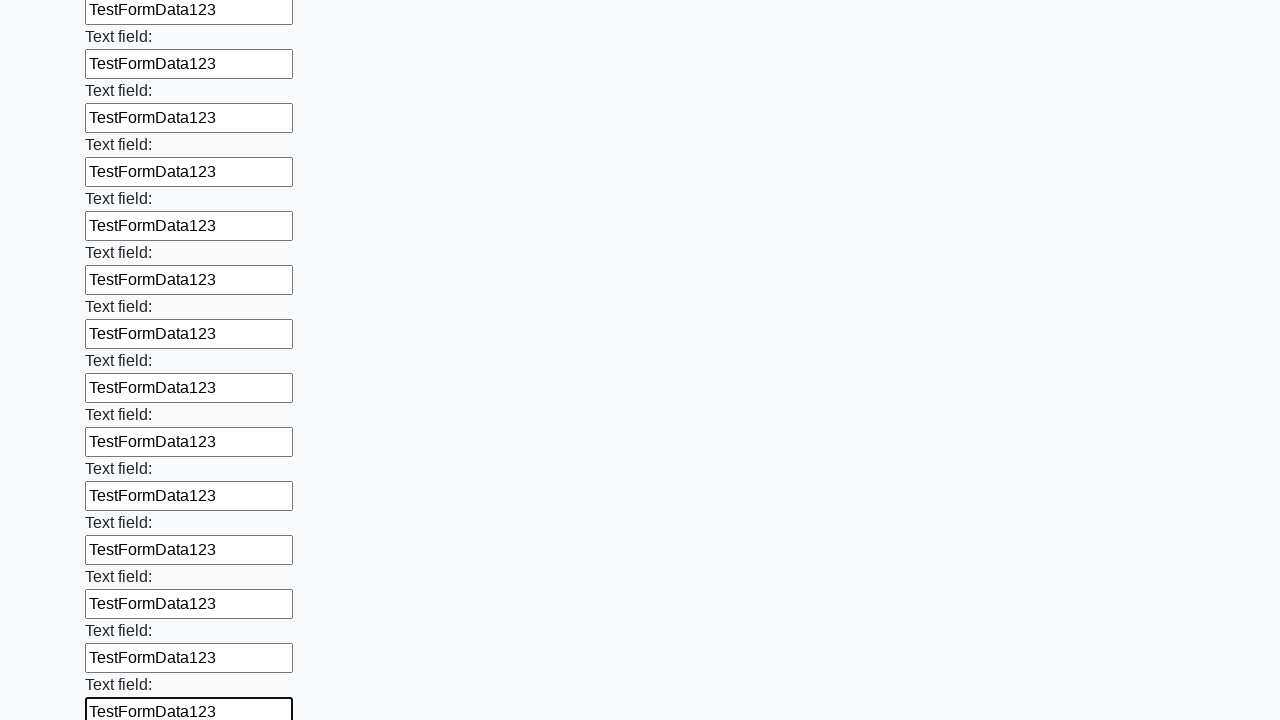

Filled input field with test data 'TestFormData123' on input >> nth=66
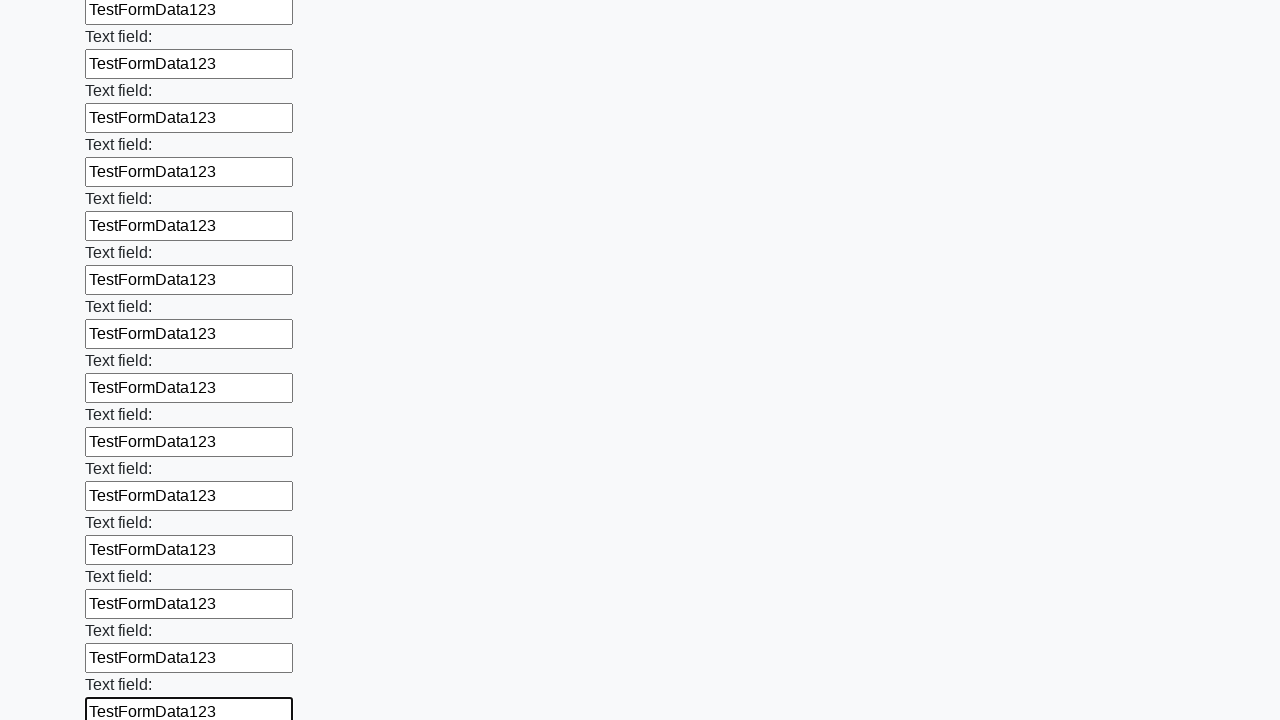

Filled input field with test data 'TestFormData123' on input >> nth=67
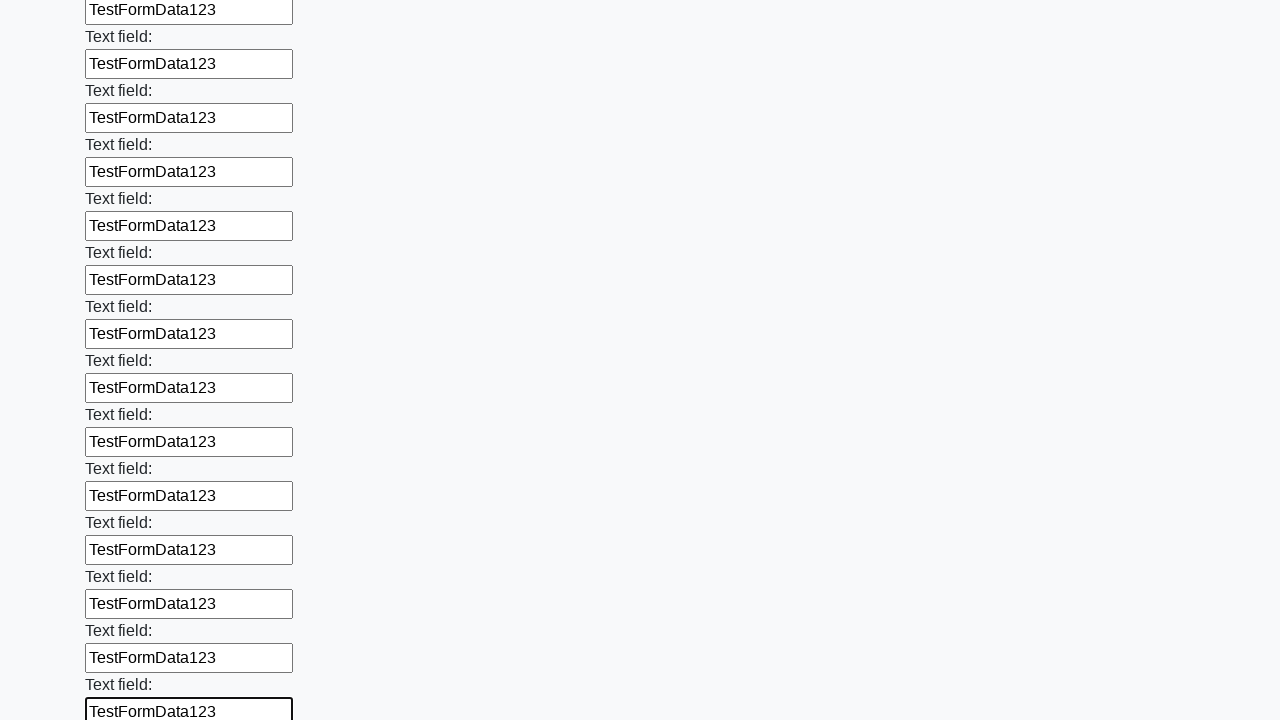

Filled input field with test data 'TestFormData123' on input >> nth=68
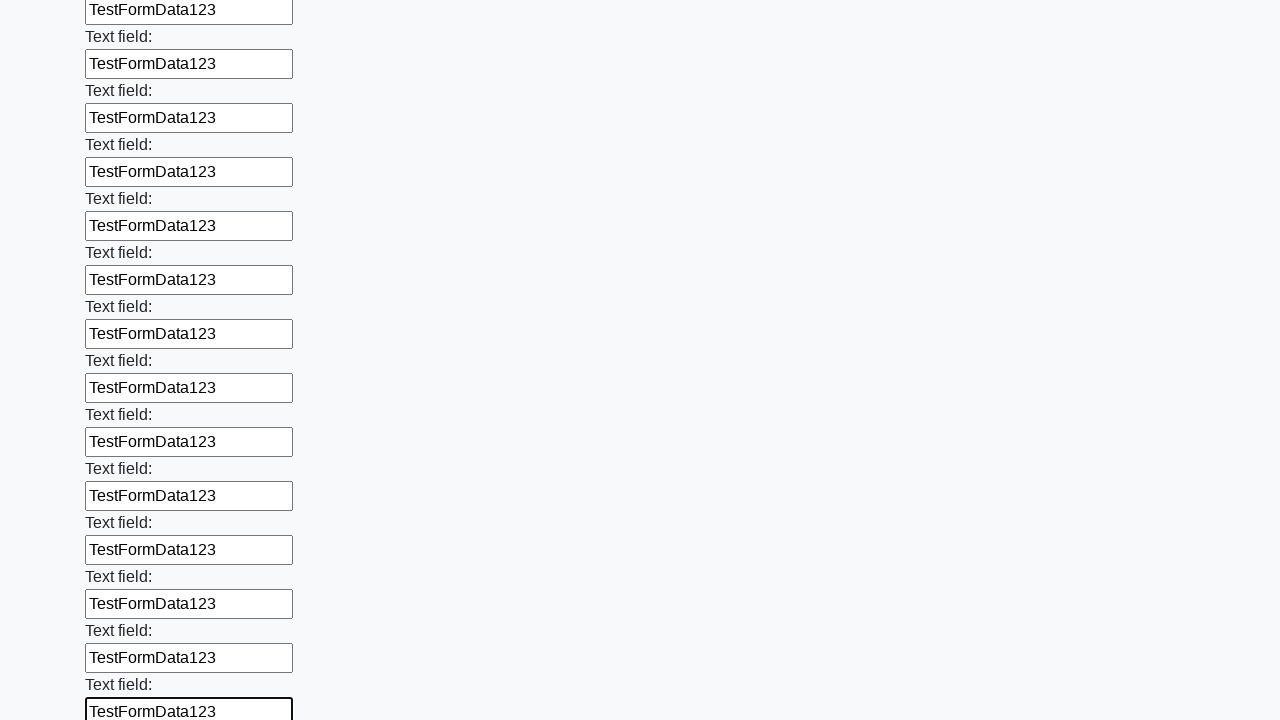

Filled input field with test data 'TestFormData123' on input >> nth=69
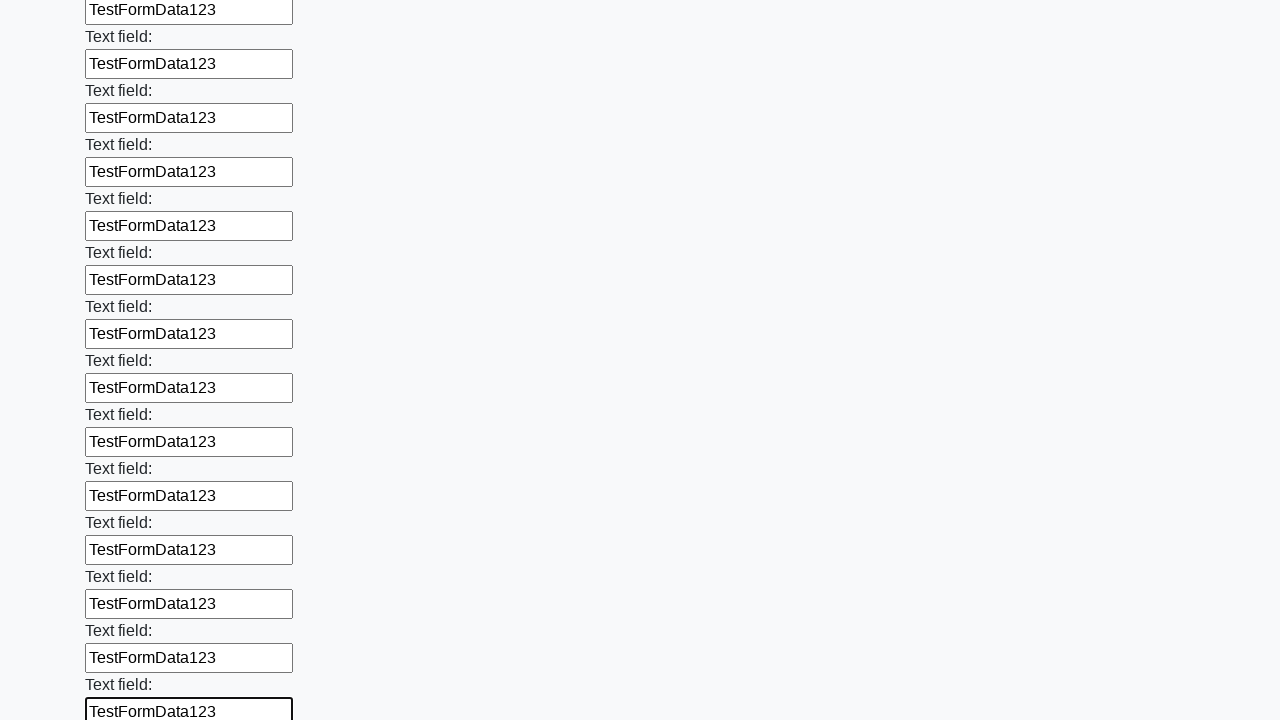

Filled input field with test data 'TestFormData123' on input >> nth=70
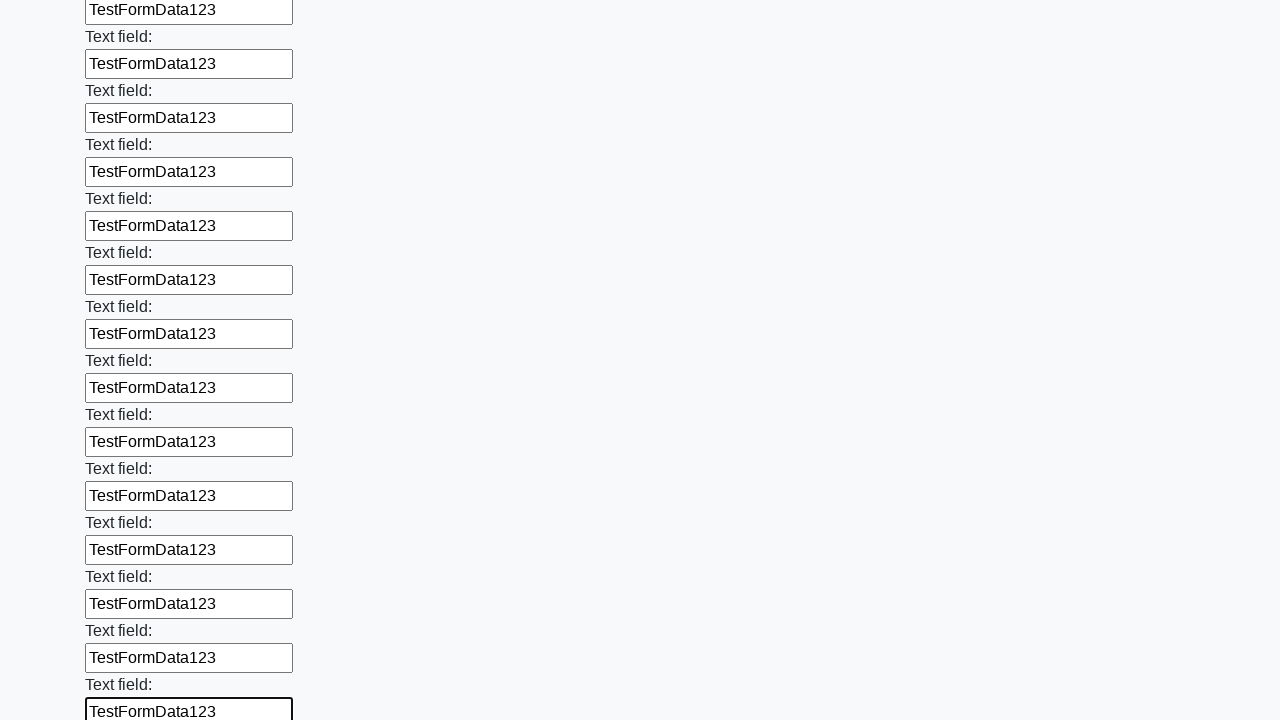

Filled input field with test data 'TestFormData123' on input >> nth=71
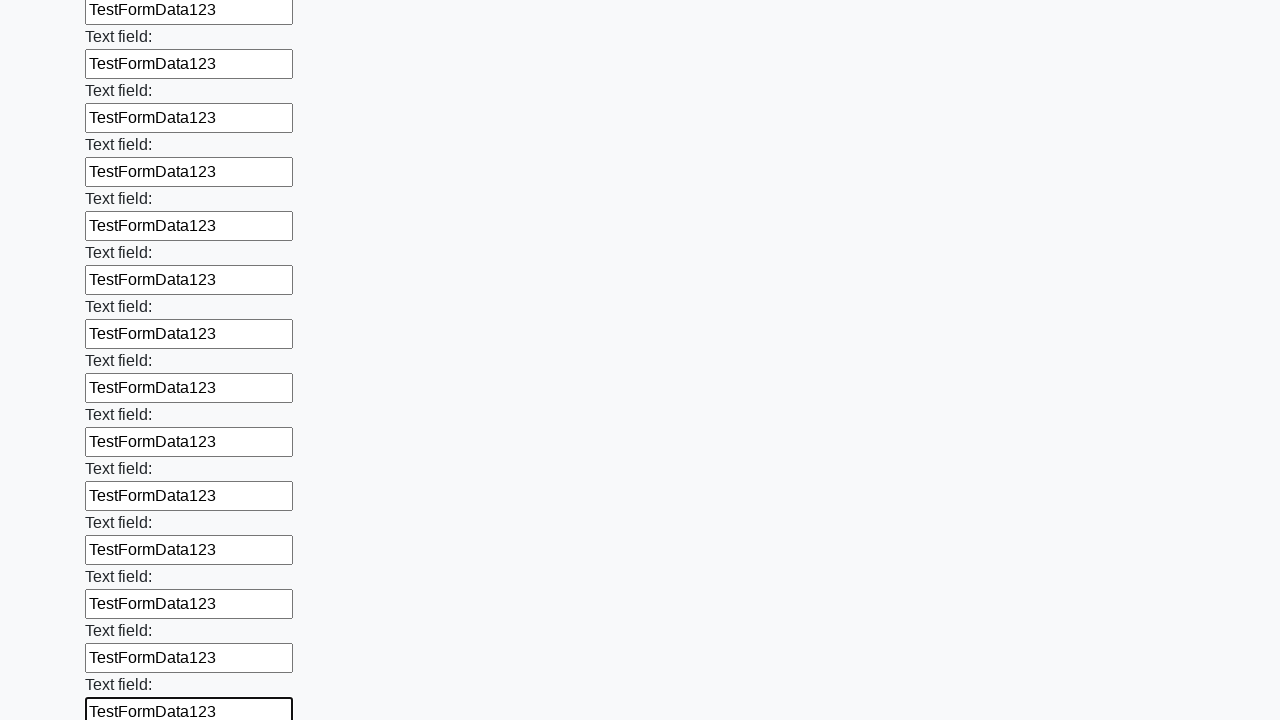

Filled input field with test data 'TestFormData123' on input >> nth=72
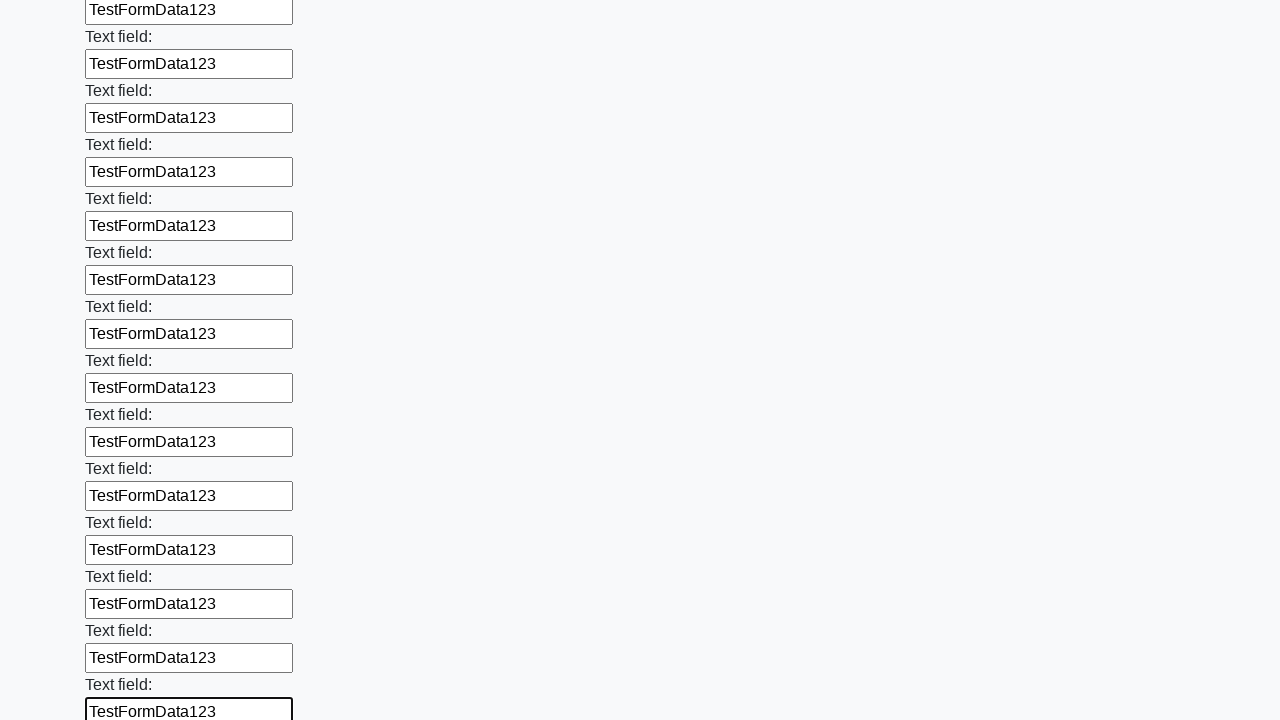

Filled input field with test data 'TestFormData123' on input >> nth=73
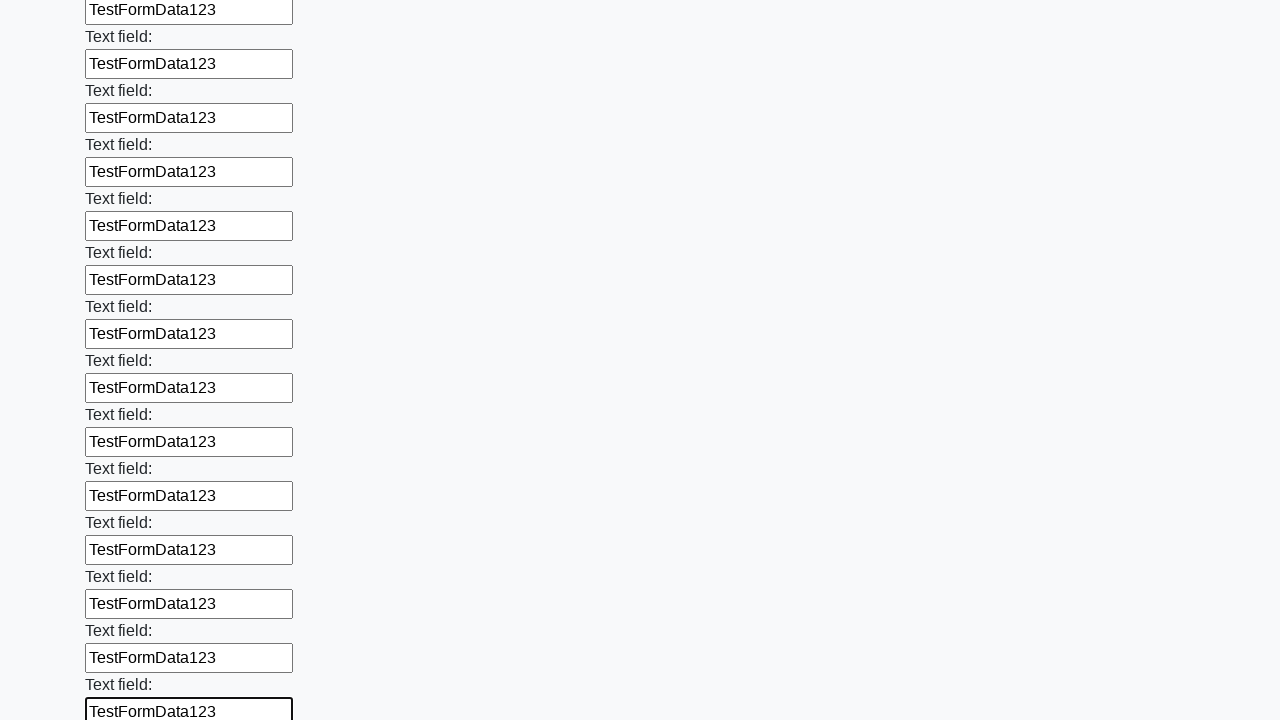

Filled input field with test data 'TestFormData123' on input >> nth=74
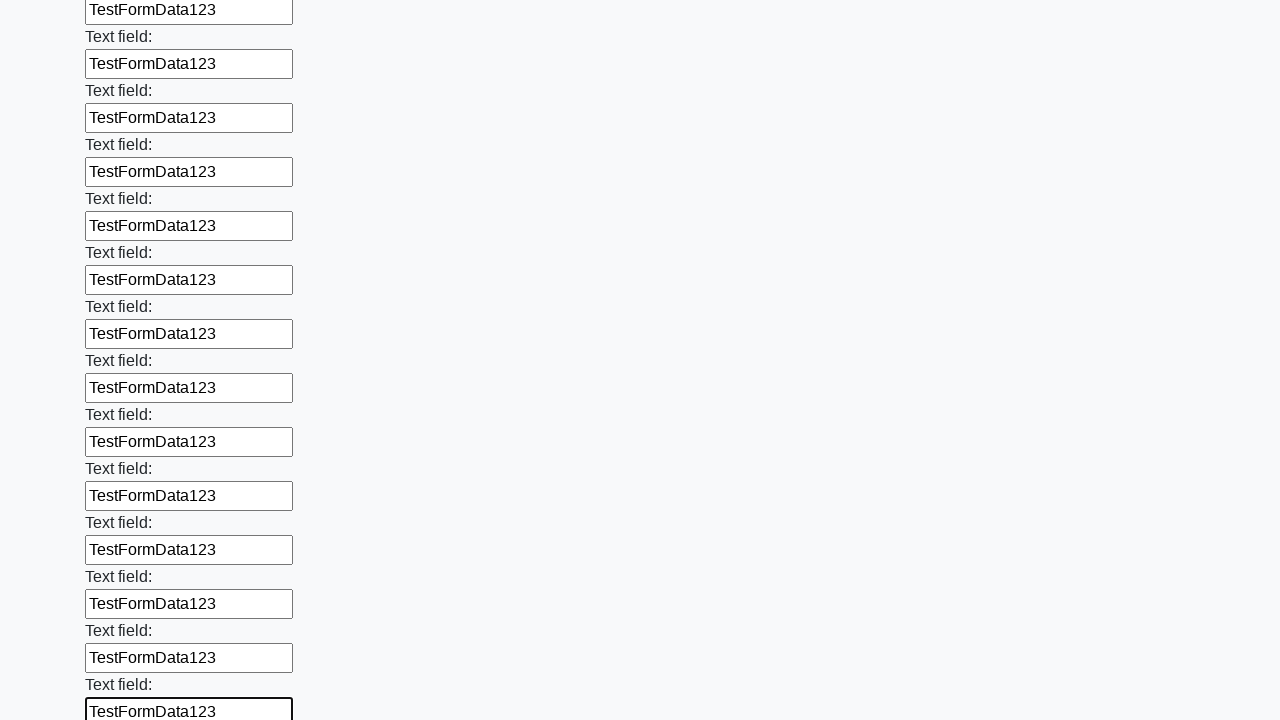

Filled input field with test data 'TestFormData123' on input >> nth=75
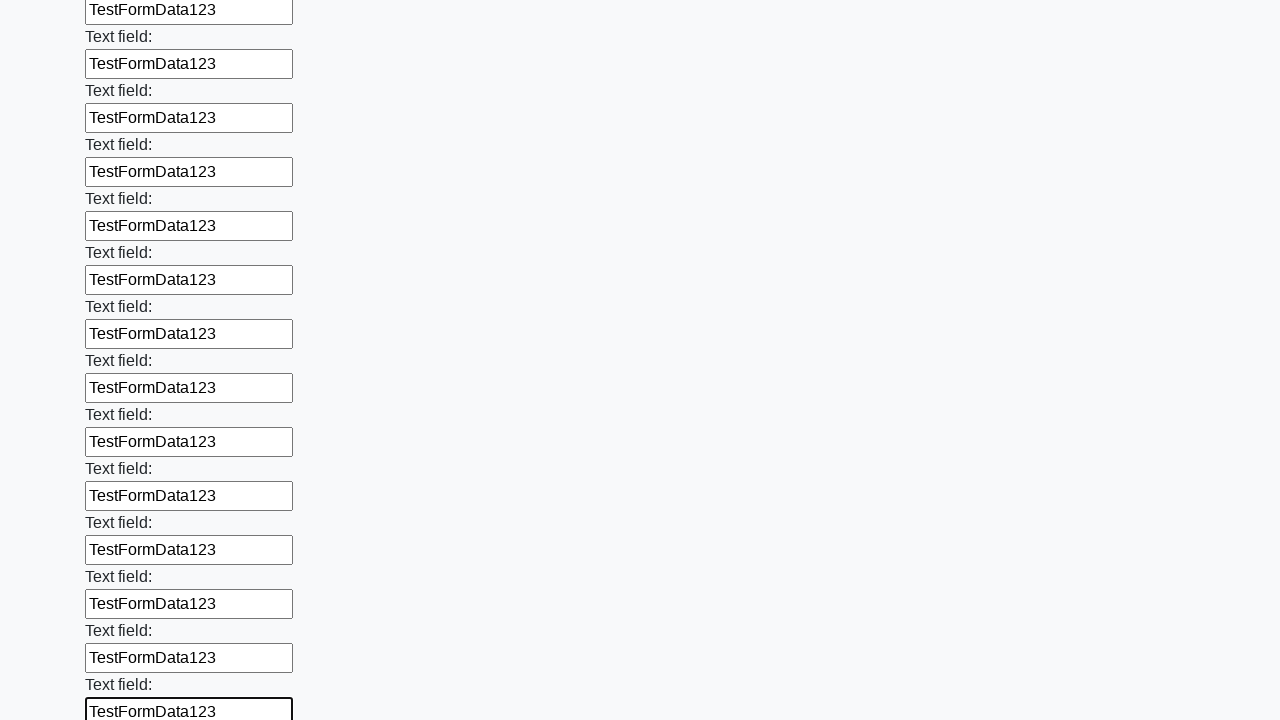

Filled input field with test data 'TestFormData123' on input >> nth=76
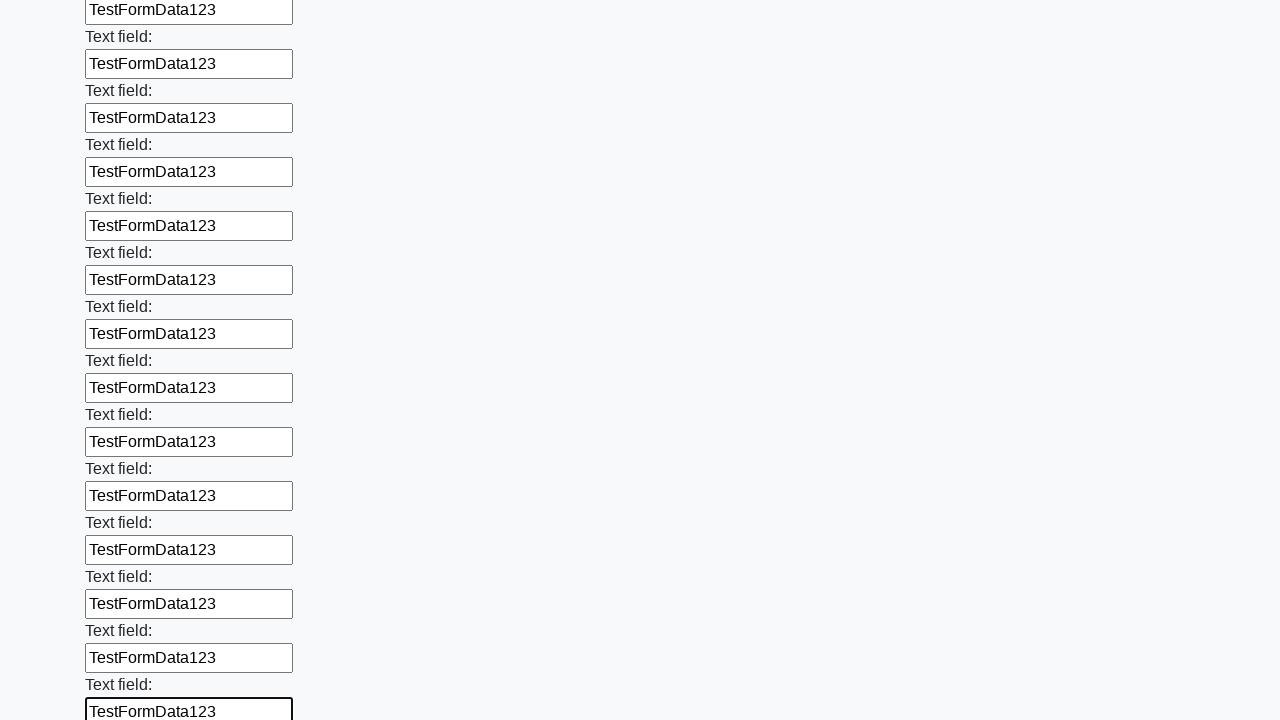

Filled input field with test data 'TestFormData123' on input >> nth=77
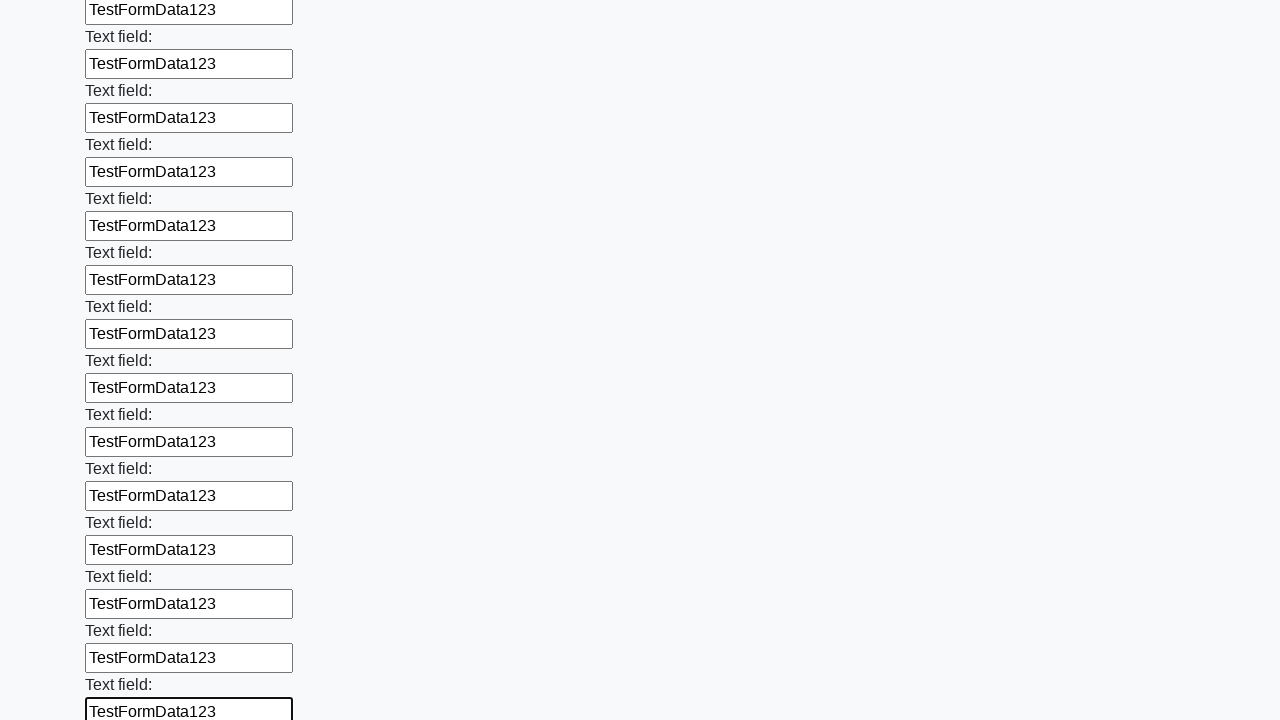

Filled input field with test data 'TestFormData123' on input >> nth=78
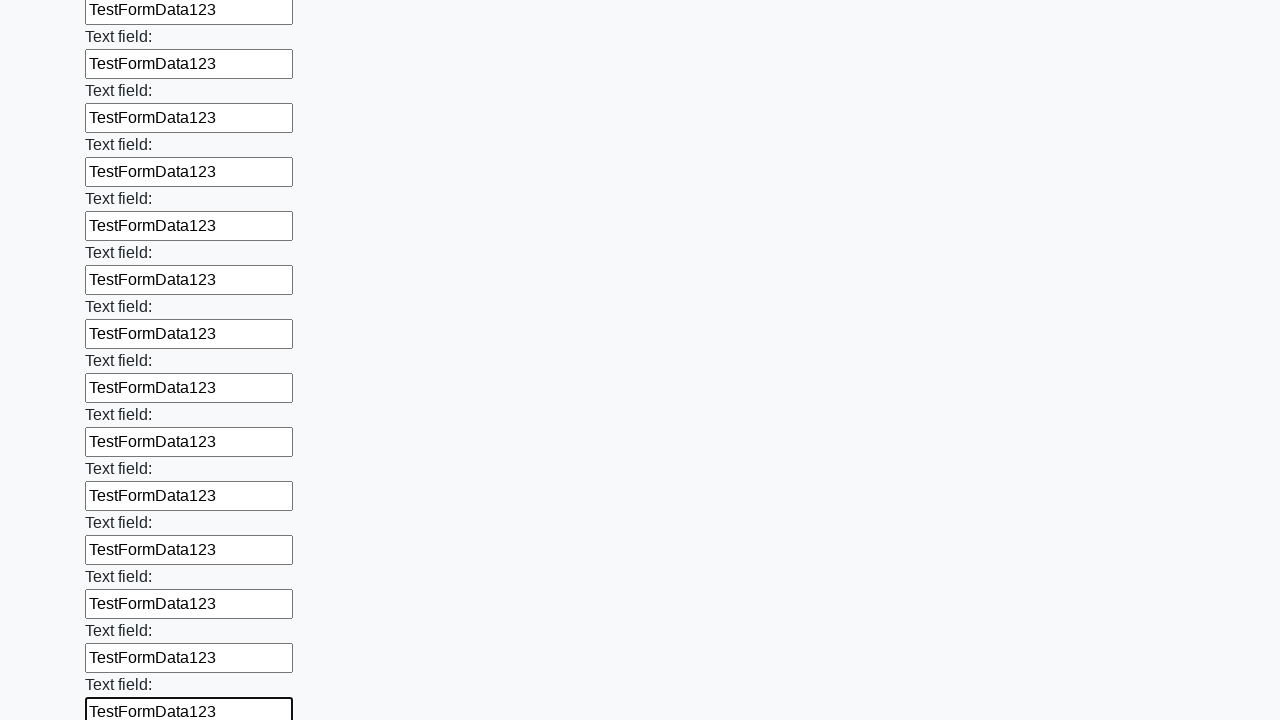

Filled input field with test data 'TestFormData123' on input >> nth=79
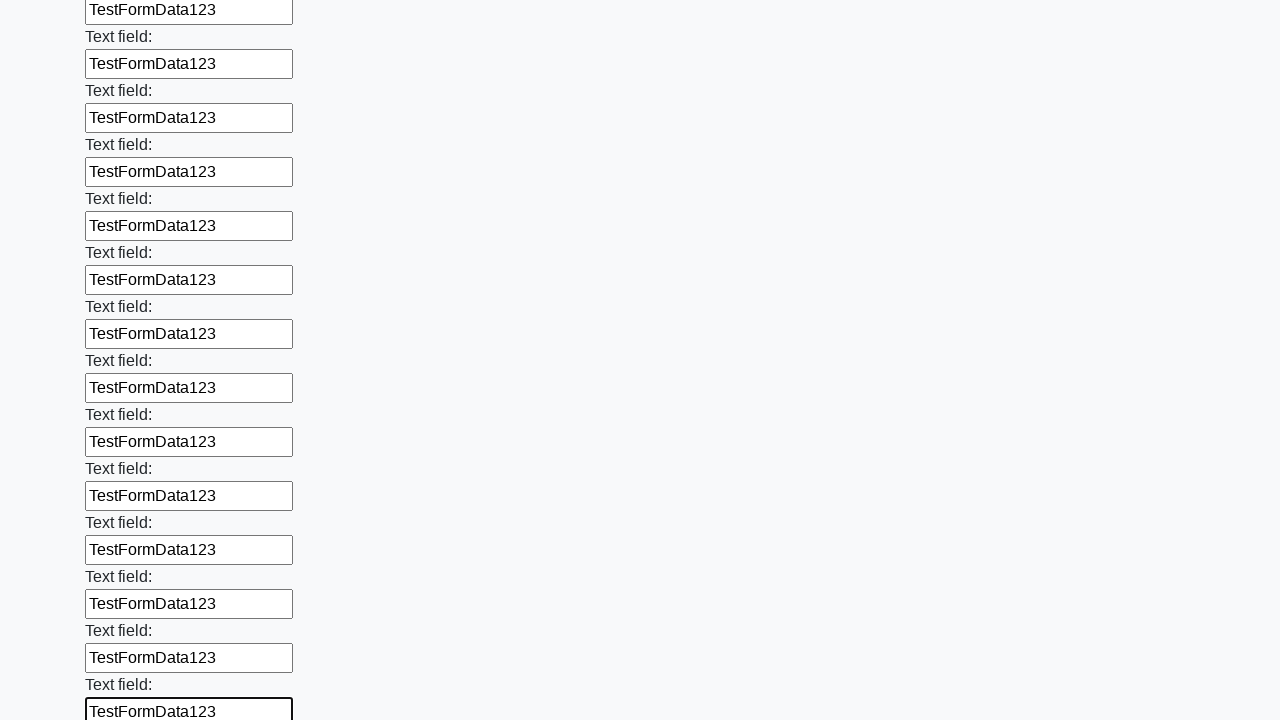

Filled input field with test data 'TestFormData123' on input >> nth=80
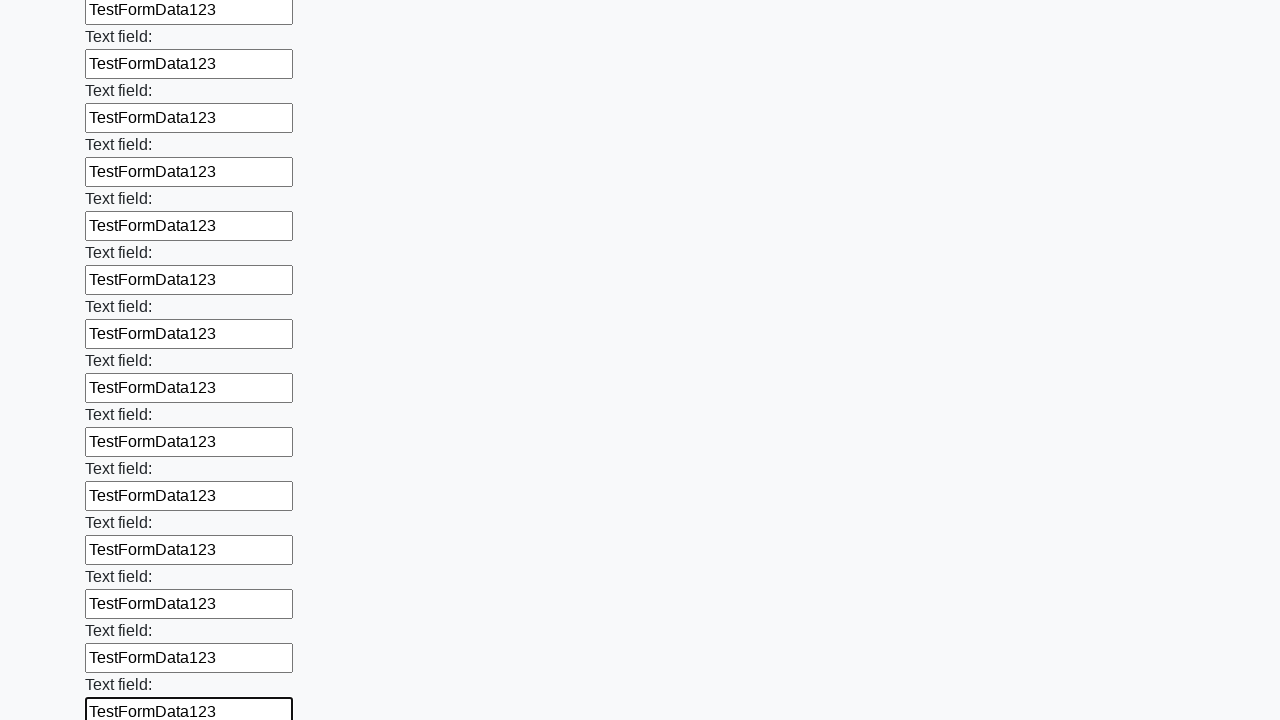

Filled input field with test data 'TestFormData123' on input >> nth=81
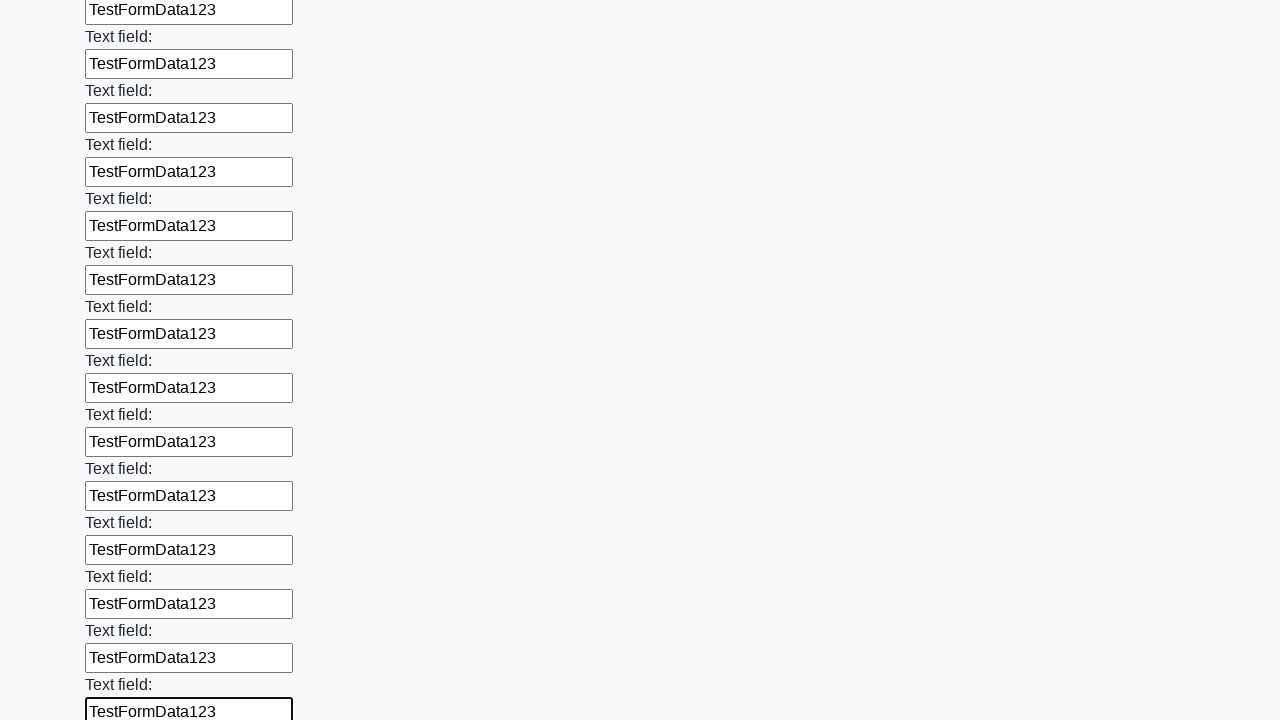

Filled input field with test data 'TestFormData123' on input >> nth=82
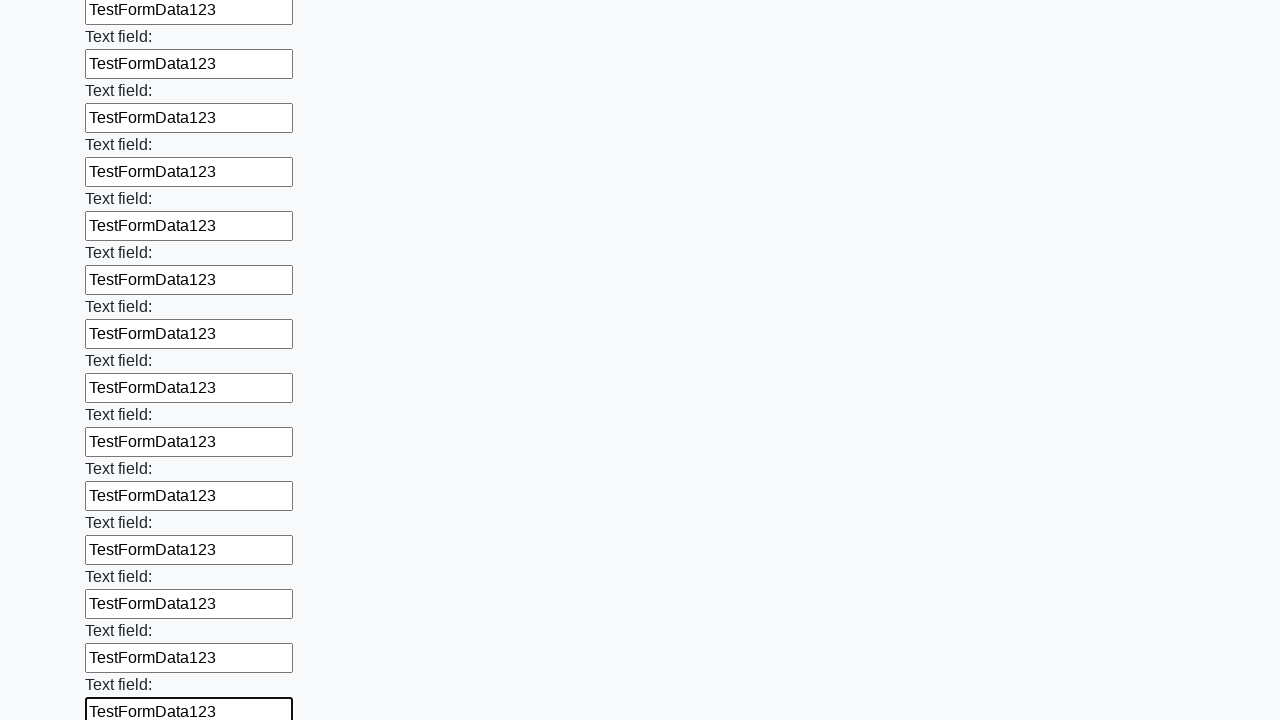

Filled input field with test data 'TestFormData123' on input >> nth=83
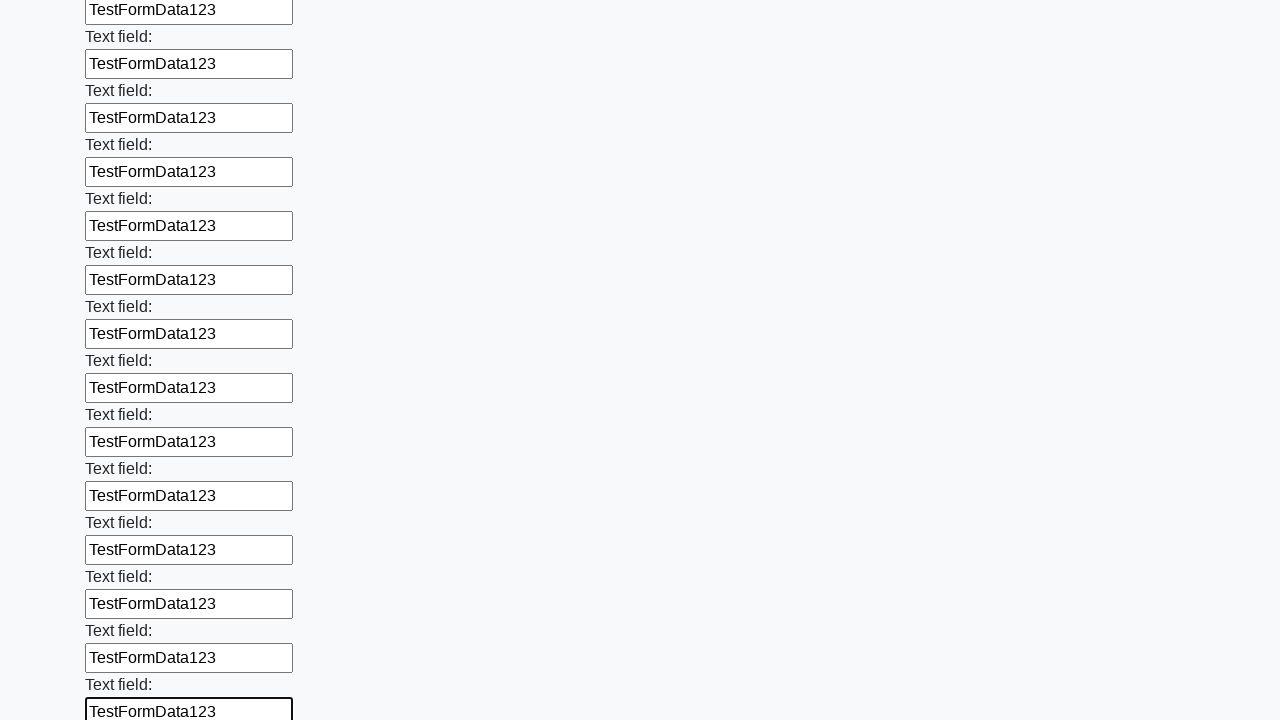

Filled input field with test data 'TestFormData123' on input >> nth=84
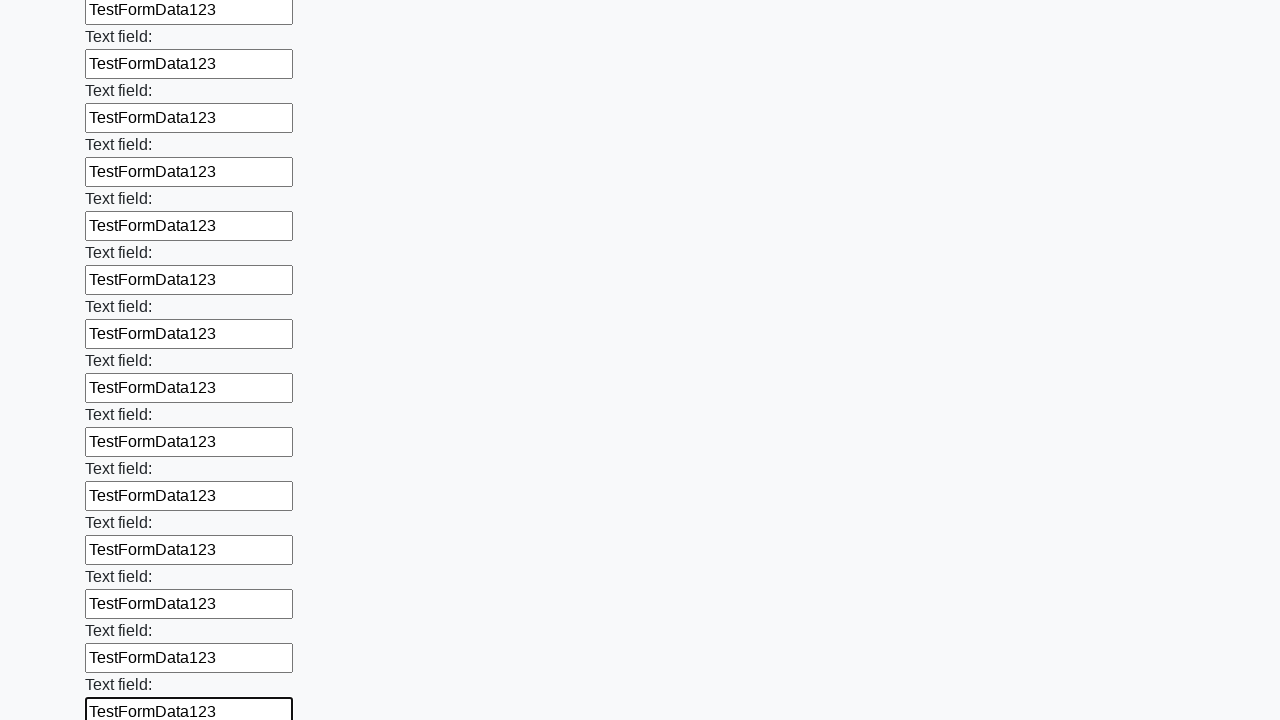

Filled input field with test data 'TestFormData123' on input >> nth=85
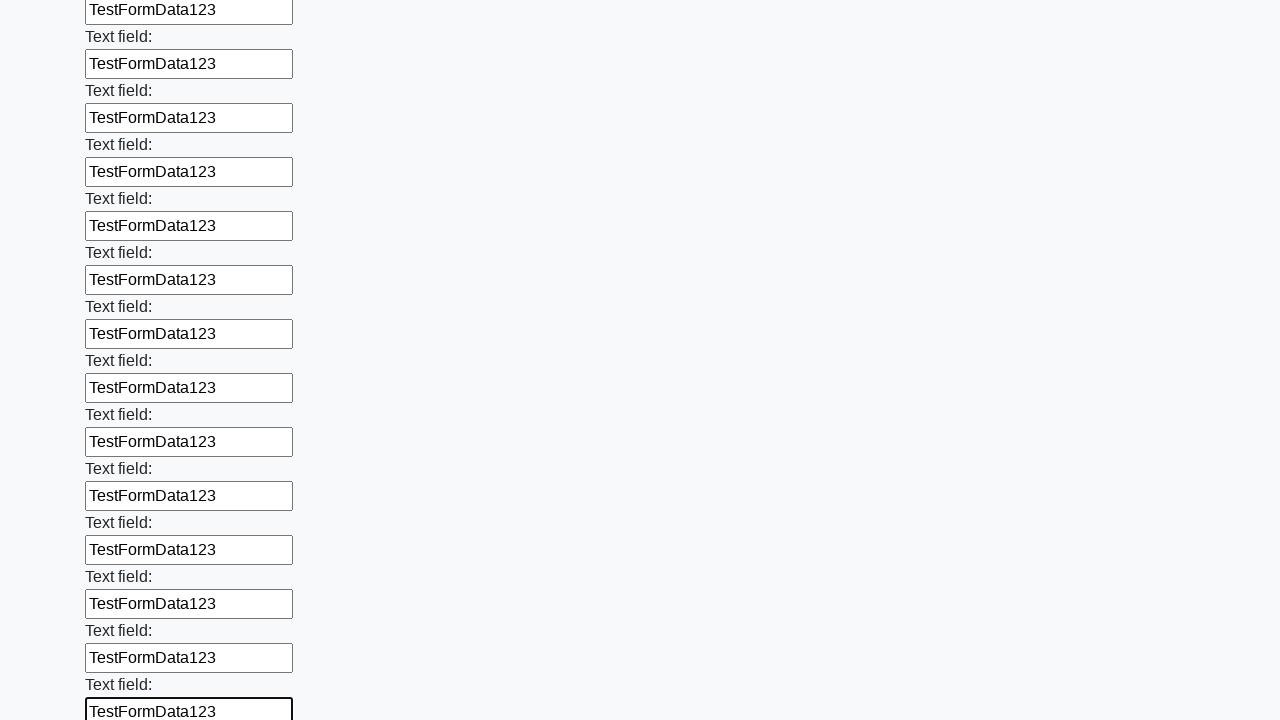

Filled input field with test data 'TestFormData123' on input >> nth=86
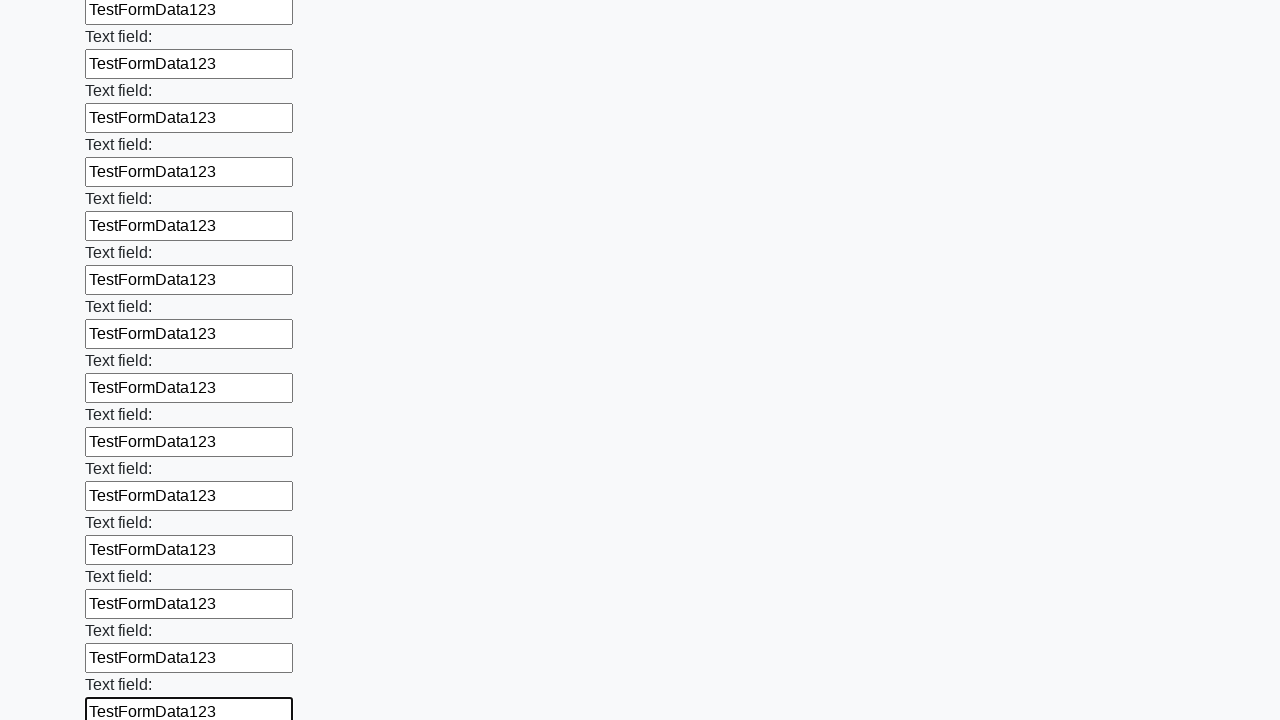

Filled input field with test data 'TestFormData123' on input >> nth=87
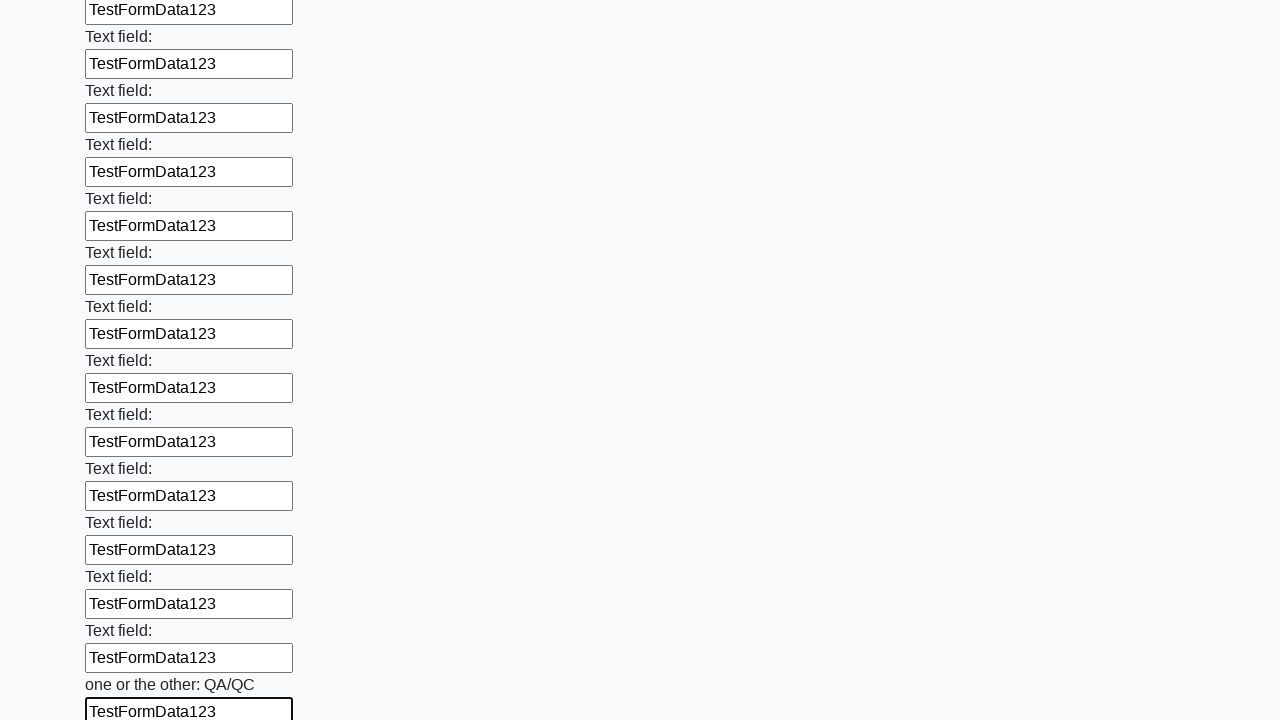

Filled input field with test data 'TestFormData123' on input >> nth=88
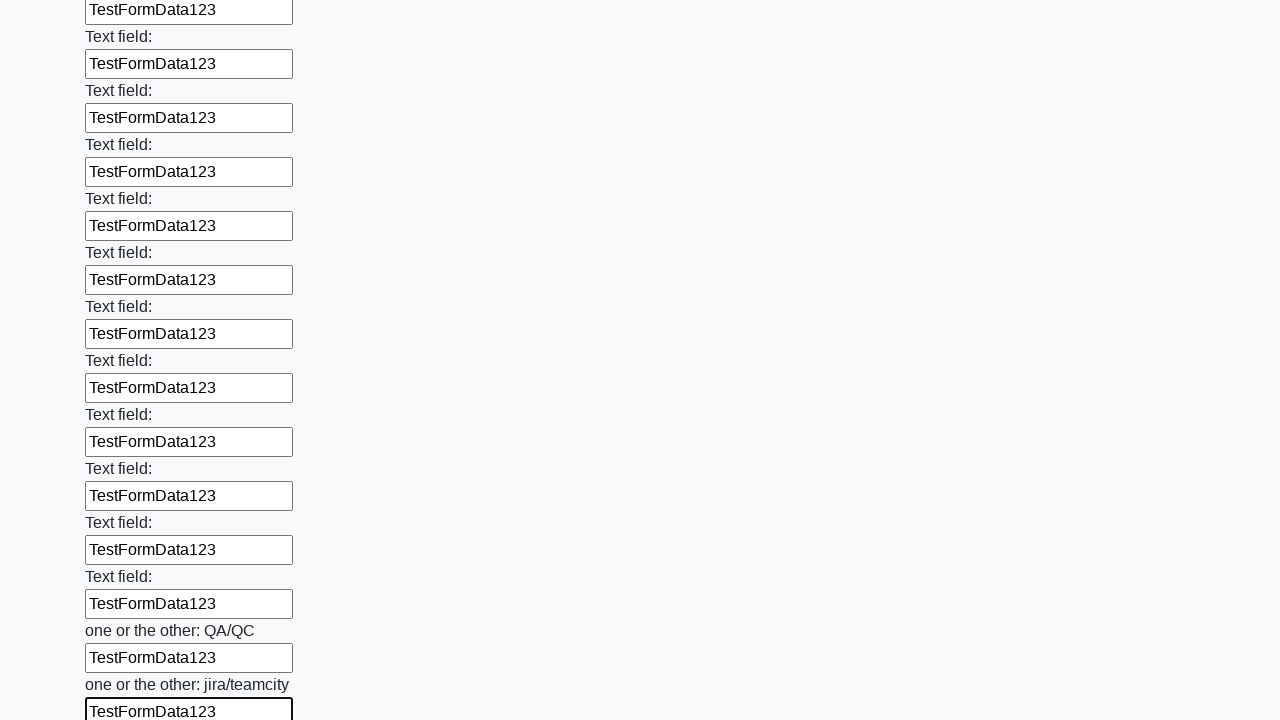

Filled input field with test data 'TestFormData123' on input >> nth=89
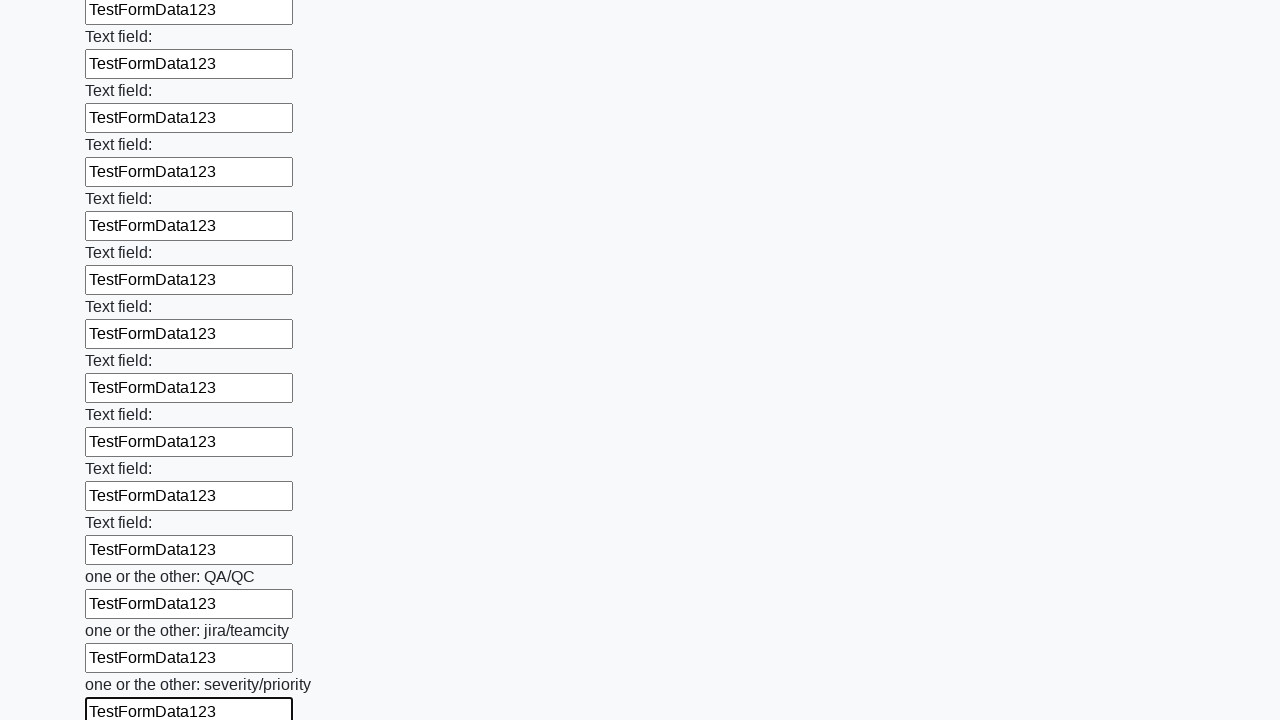

Filled input field with test data 'TestFormData123' on input >> nth=90
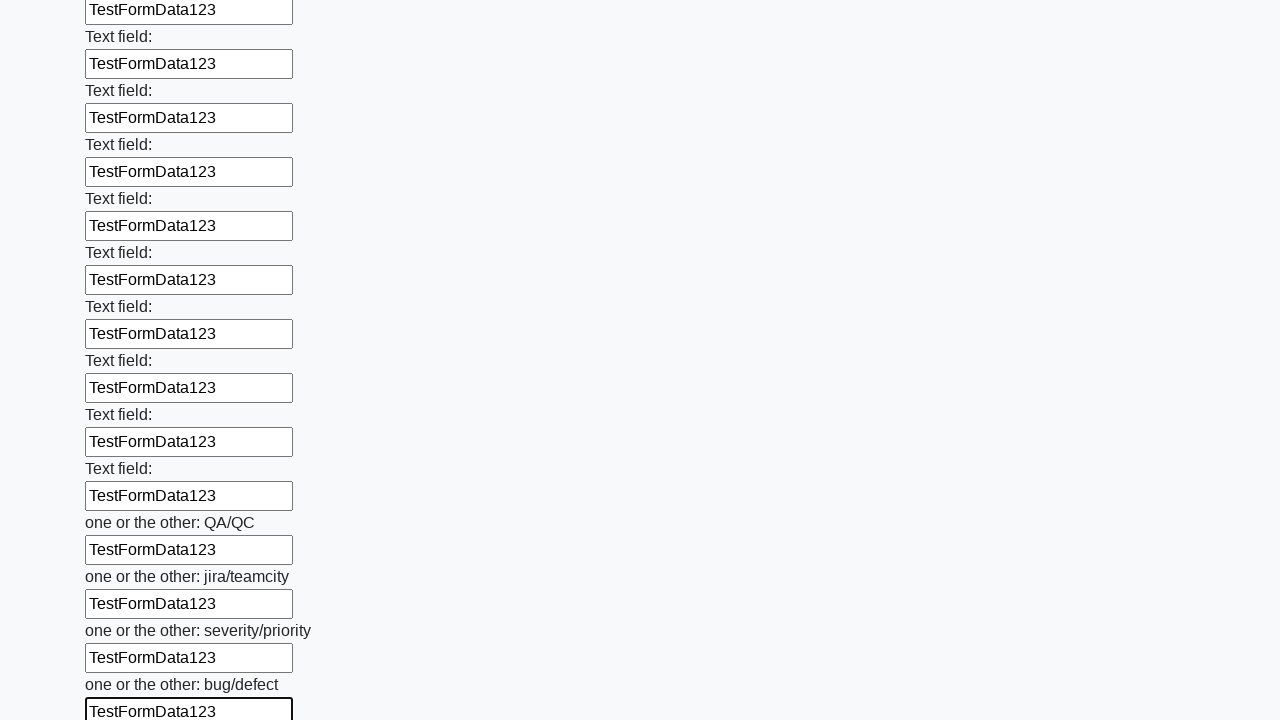

Filled input field with test data 'TestFormData123' on input >> nth=91
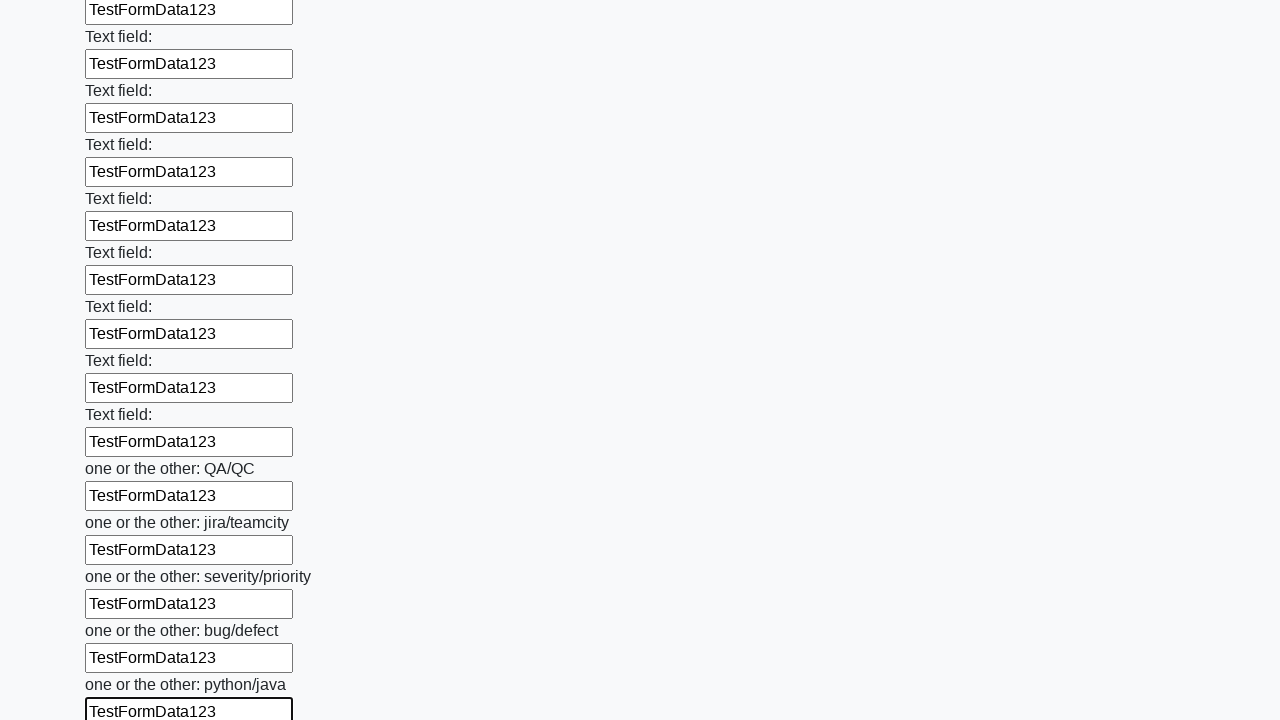

Filled input field with test data 'TestFormData123' on input >> nth=92
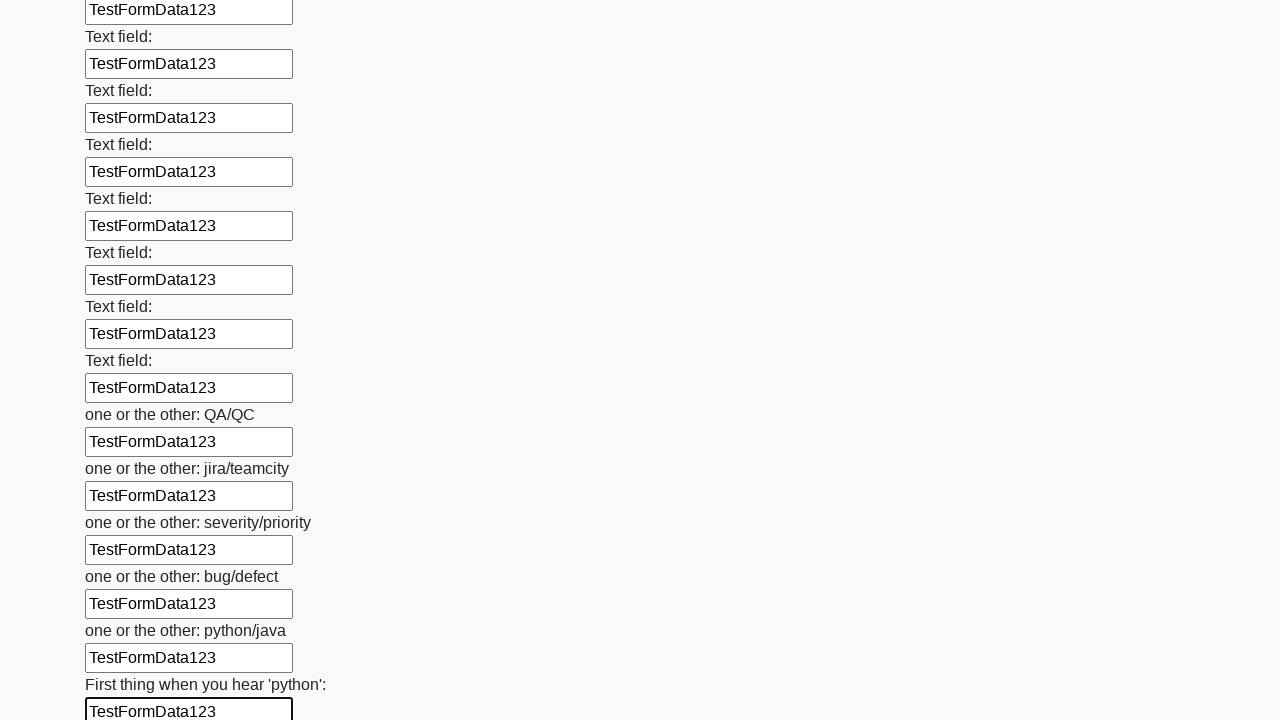

Filled input field with test data 'TestFormData123' on input >> nth=93
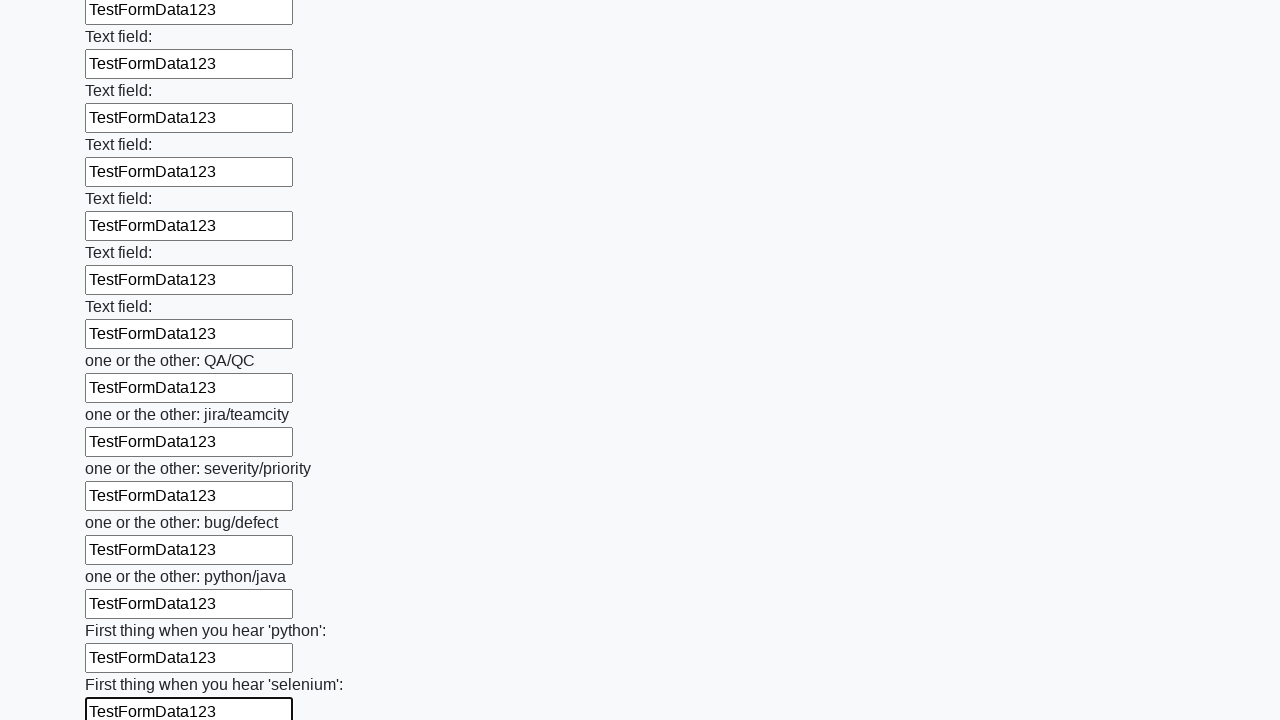

Filled input field with test data 'TestFormData123' on input >> nth=94
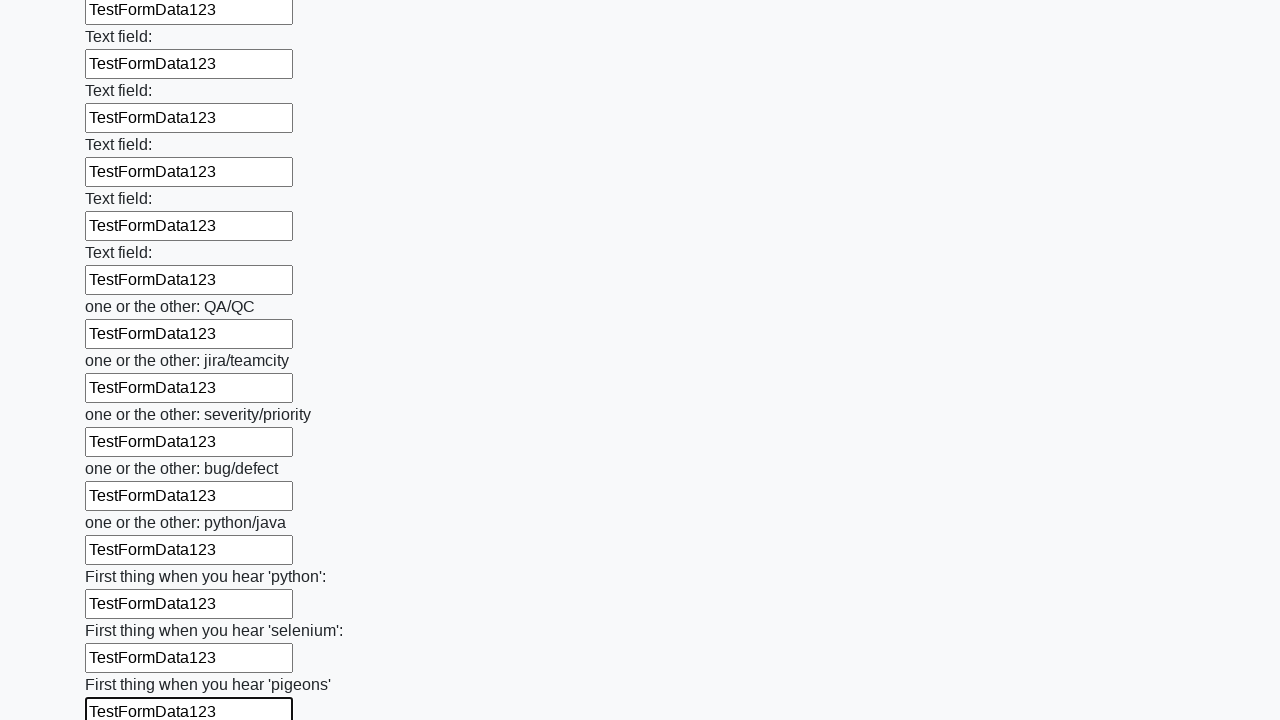

Filled input field with test data 'TestFormData123' on input >> nth=95
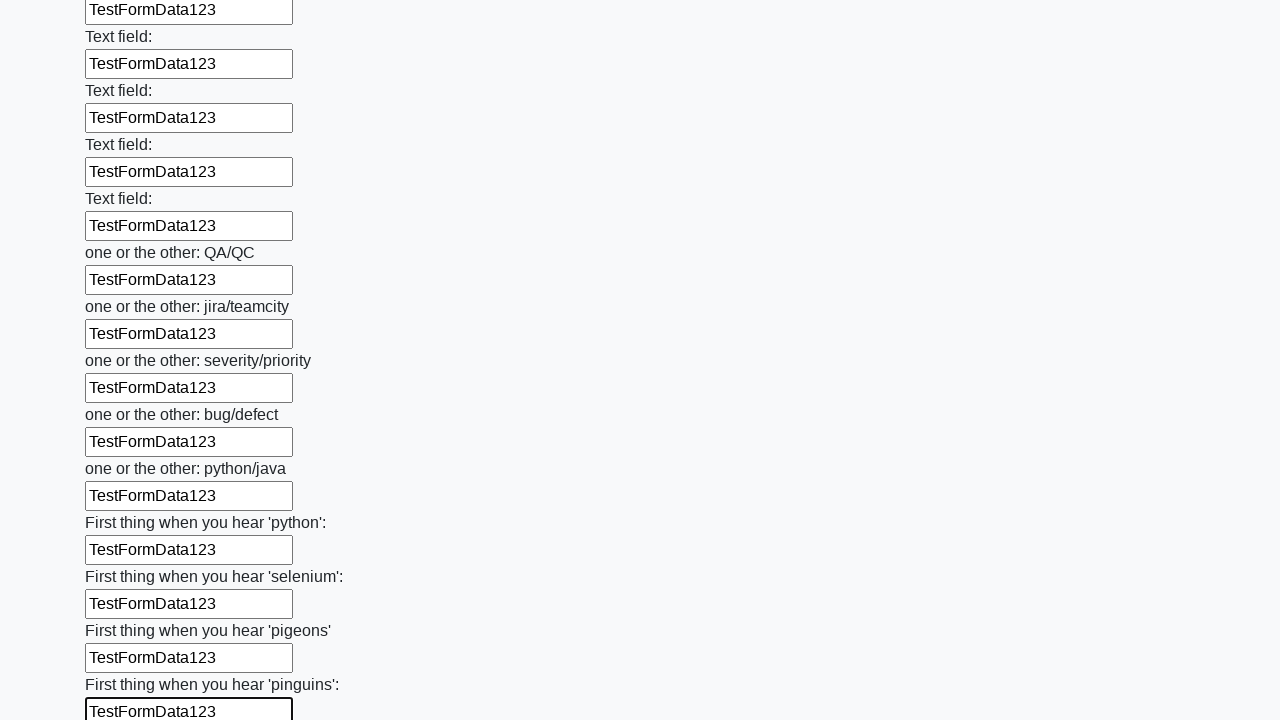

Filled input field with test data 'TestFormData123' on input >> nth=96
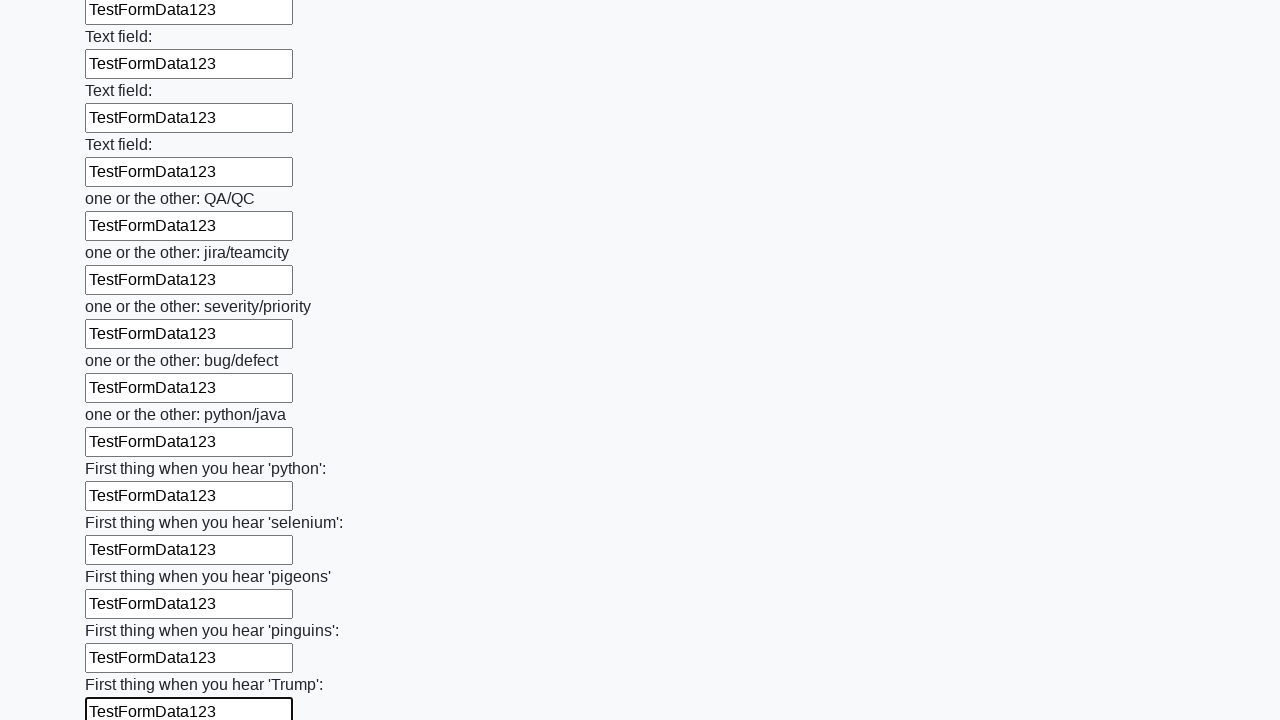

Filled input field with test data 'TestFormData123' on input >> nth=97
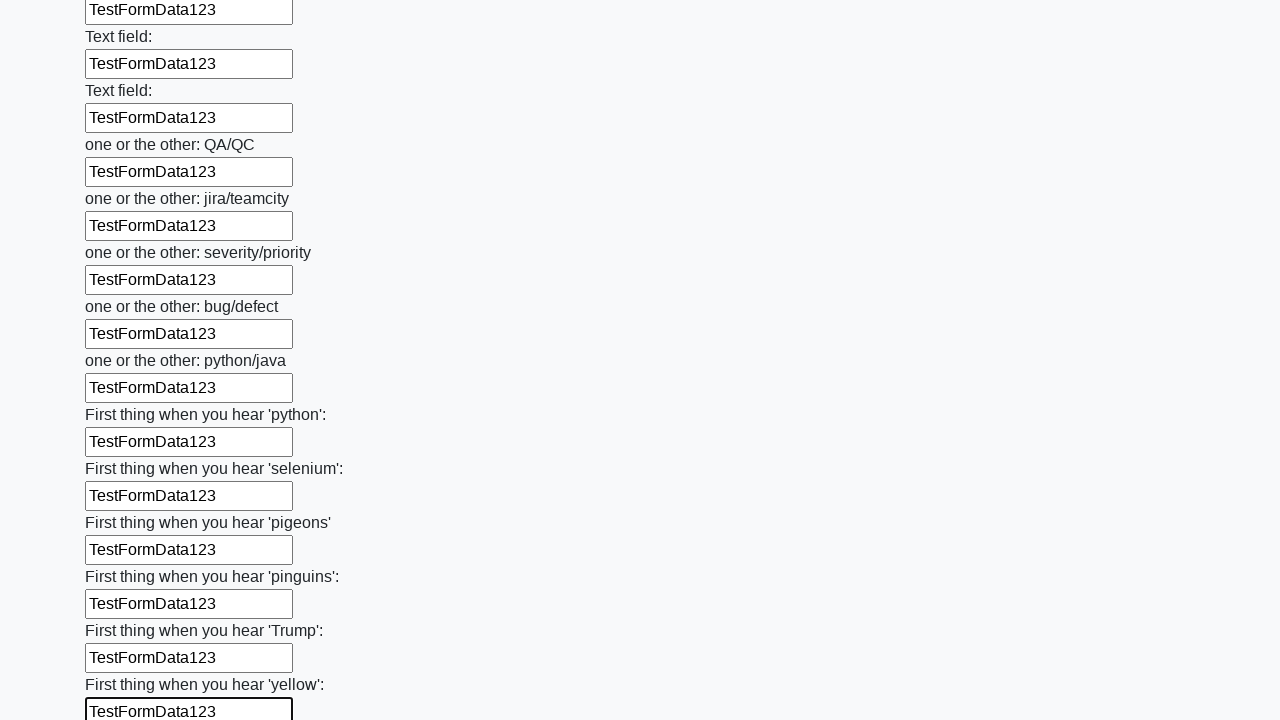

Filled input field with test data 'TestFormData123' on input >> nth=98
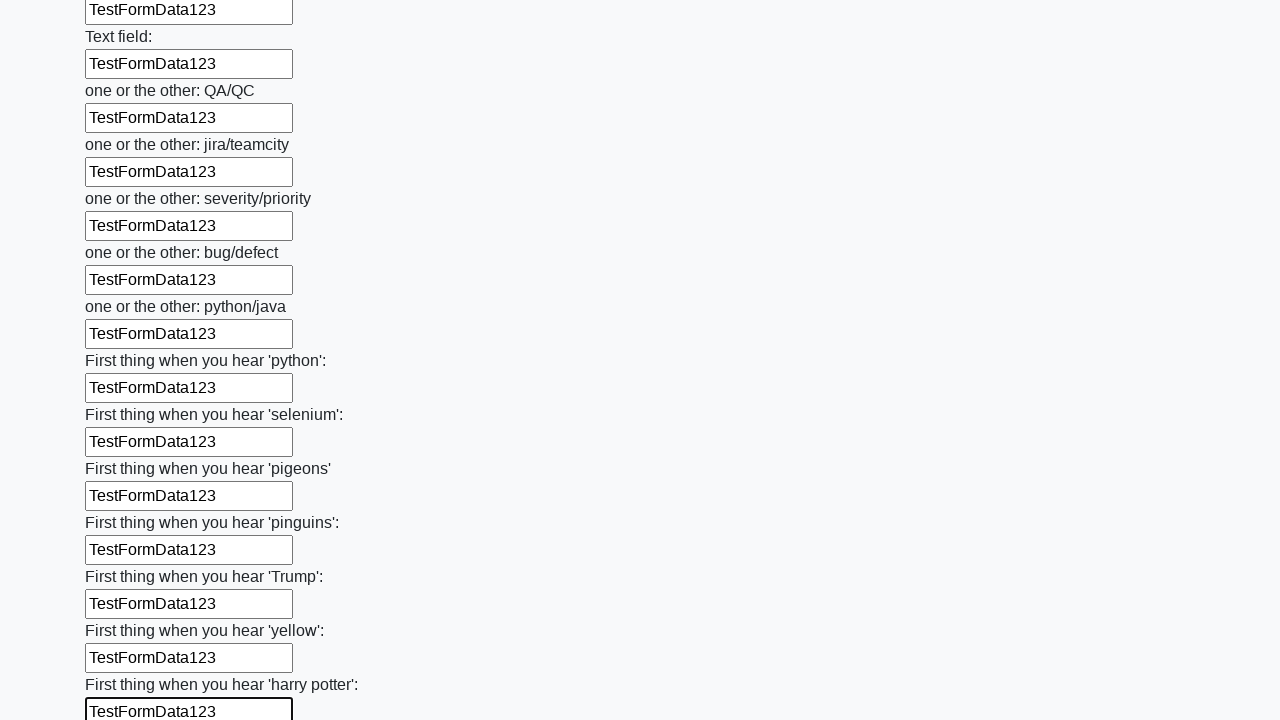

Filled input field with test data 'TestFormData123' on input >> nth=99
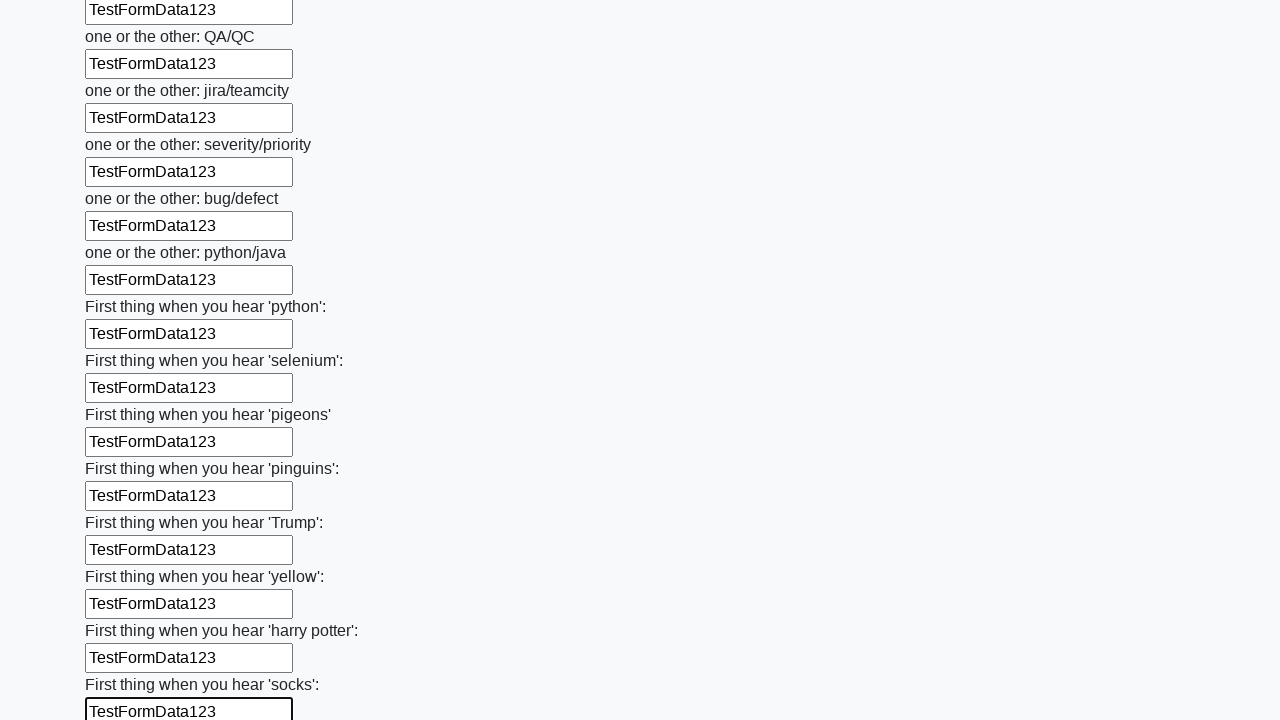

Clicked the submit button to submit the form at (123, 611) on button.btn
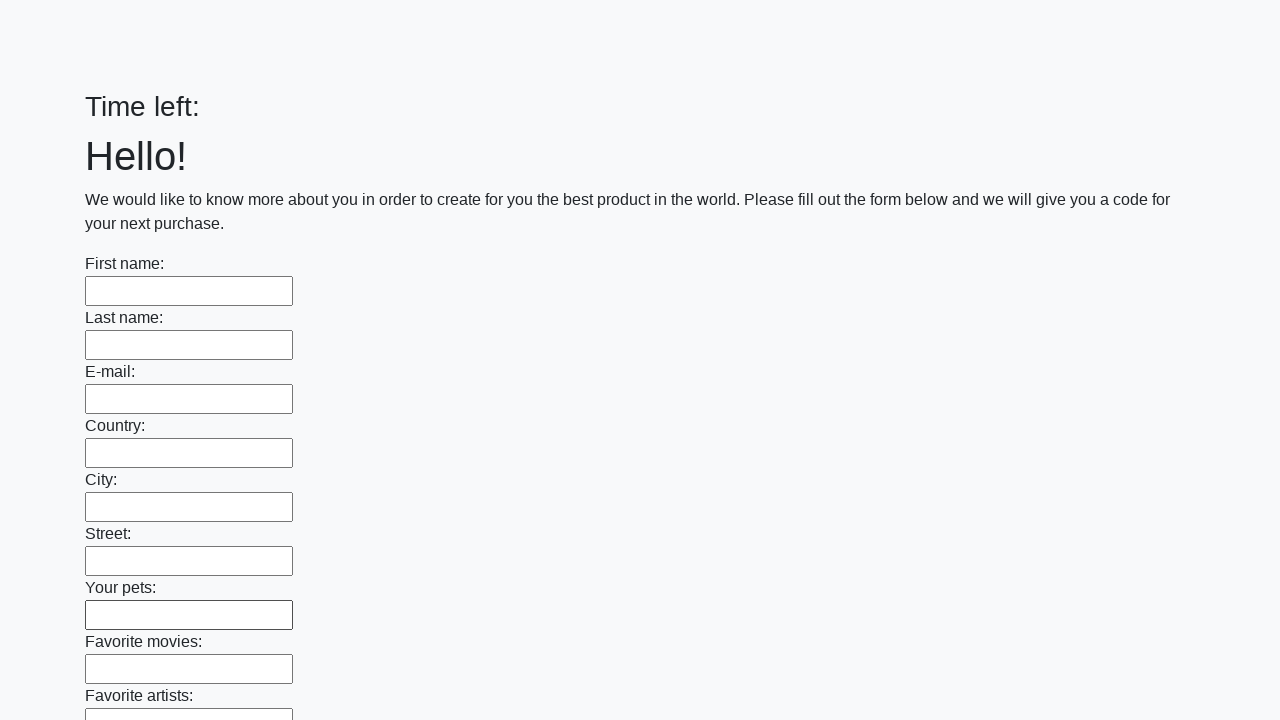

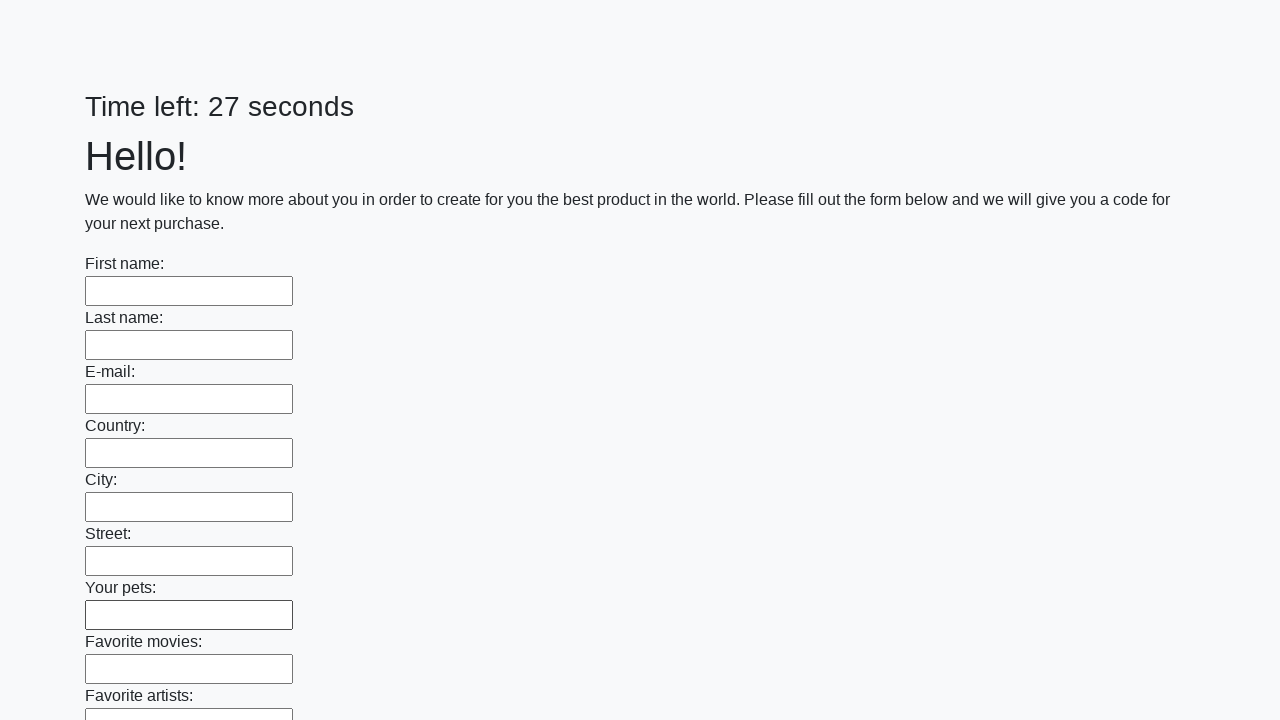